Navigates to Rediff Money gainers page and interacts with the data table to verify table structure and filter rows based on Group column values

Starting URL: https://money.rediff.com/gainers

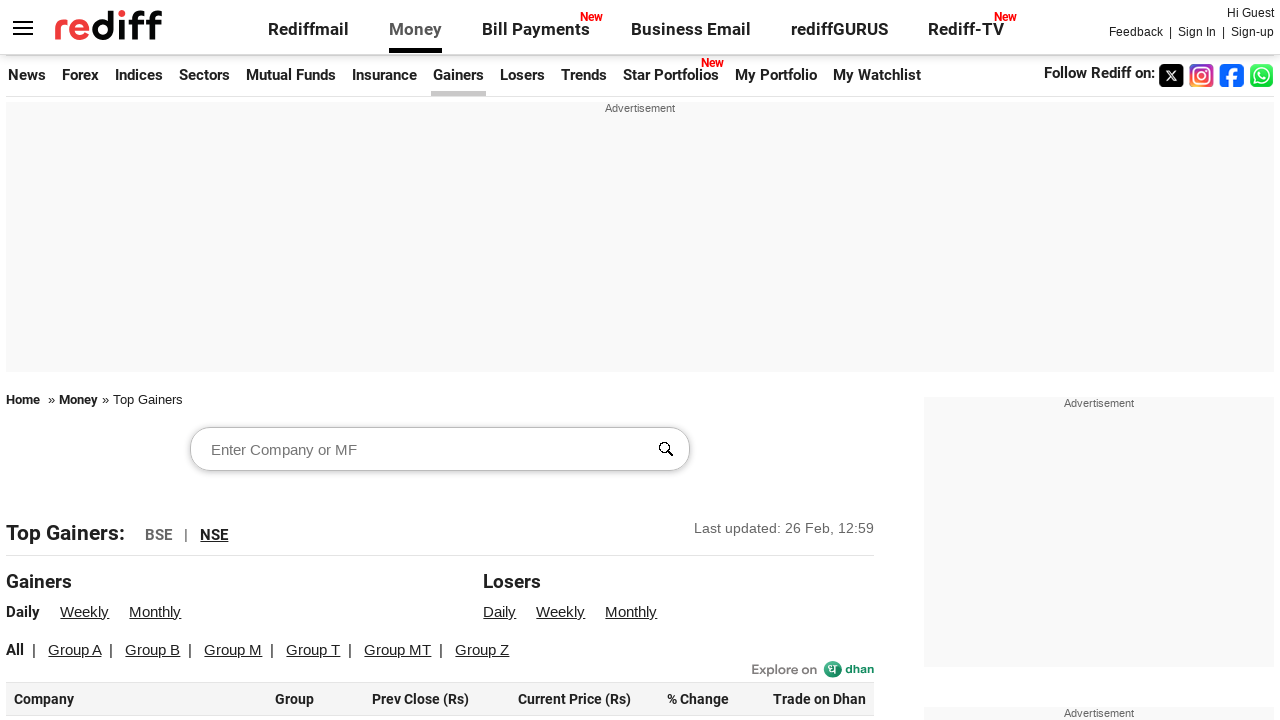

Scrolled down to view the table
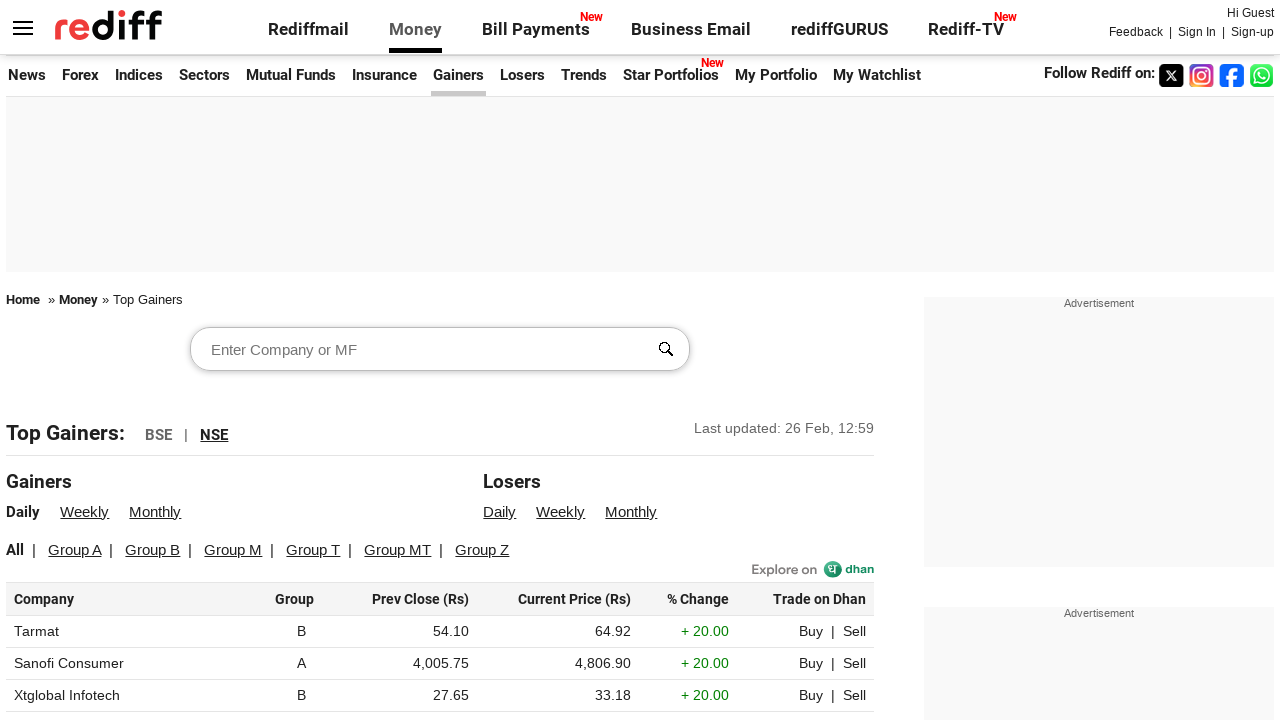

Data table became visible
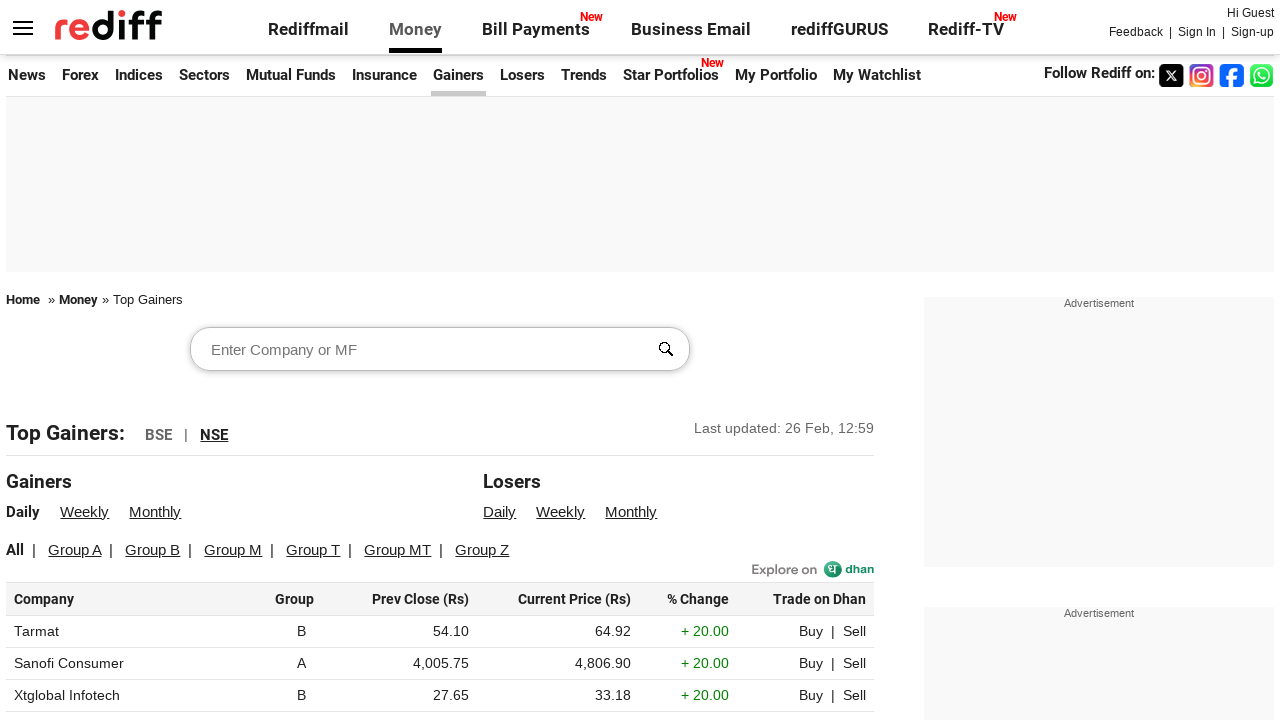

Retrieved all table header elements
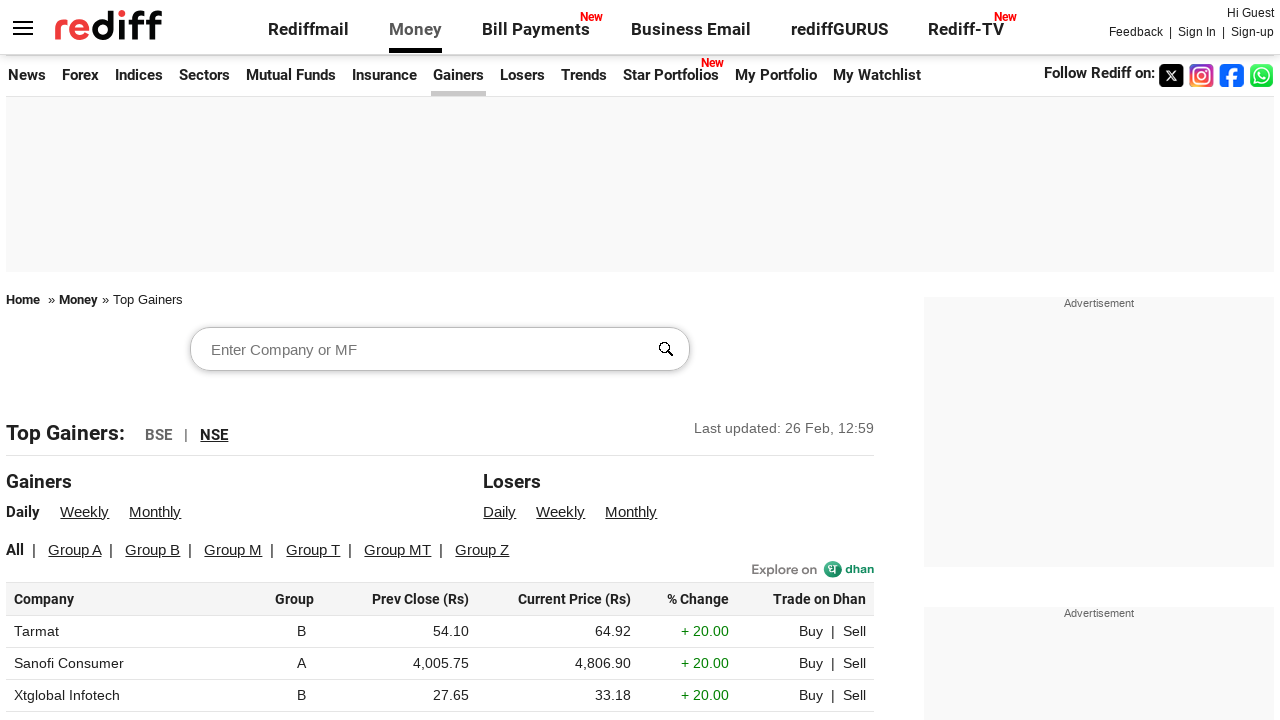

Found Group column at position 2
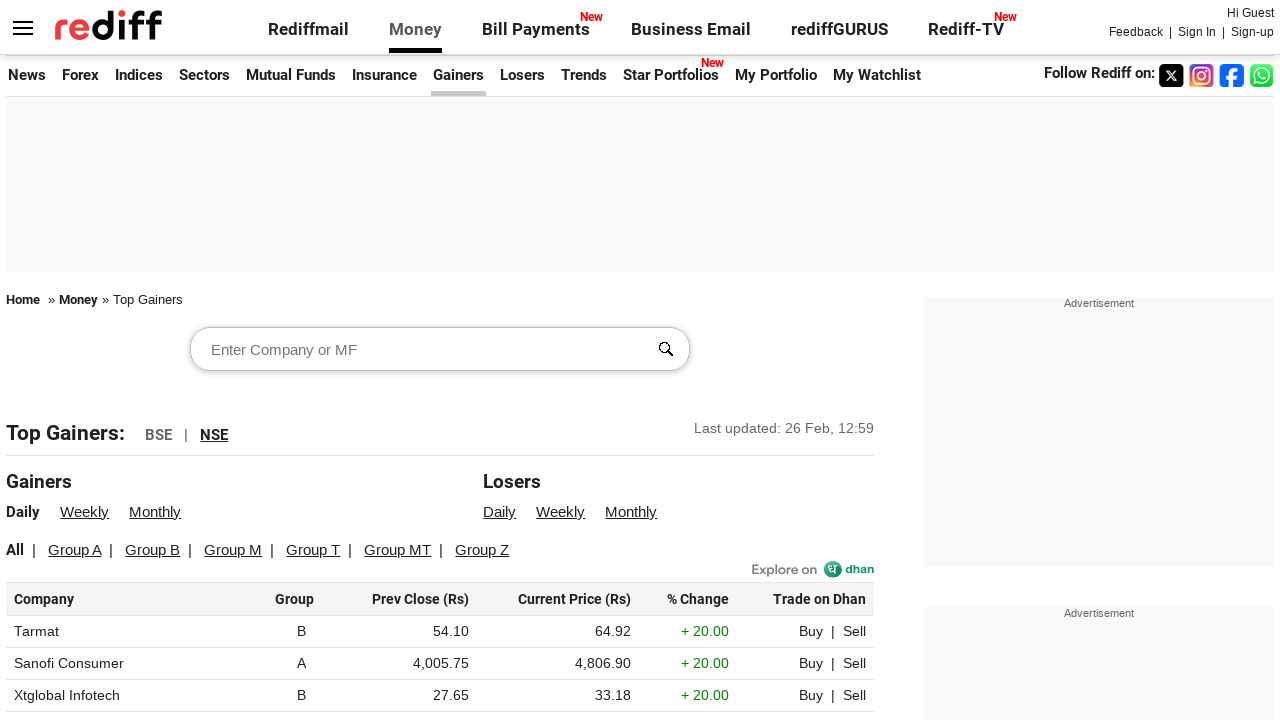

Table data rows are present and ready
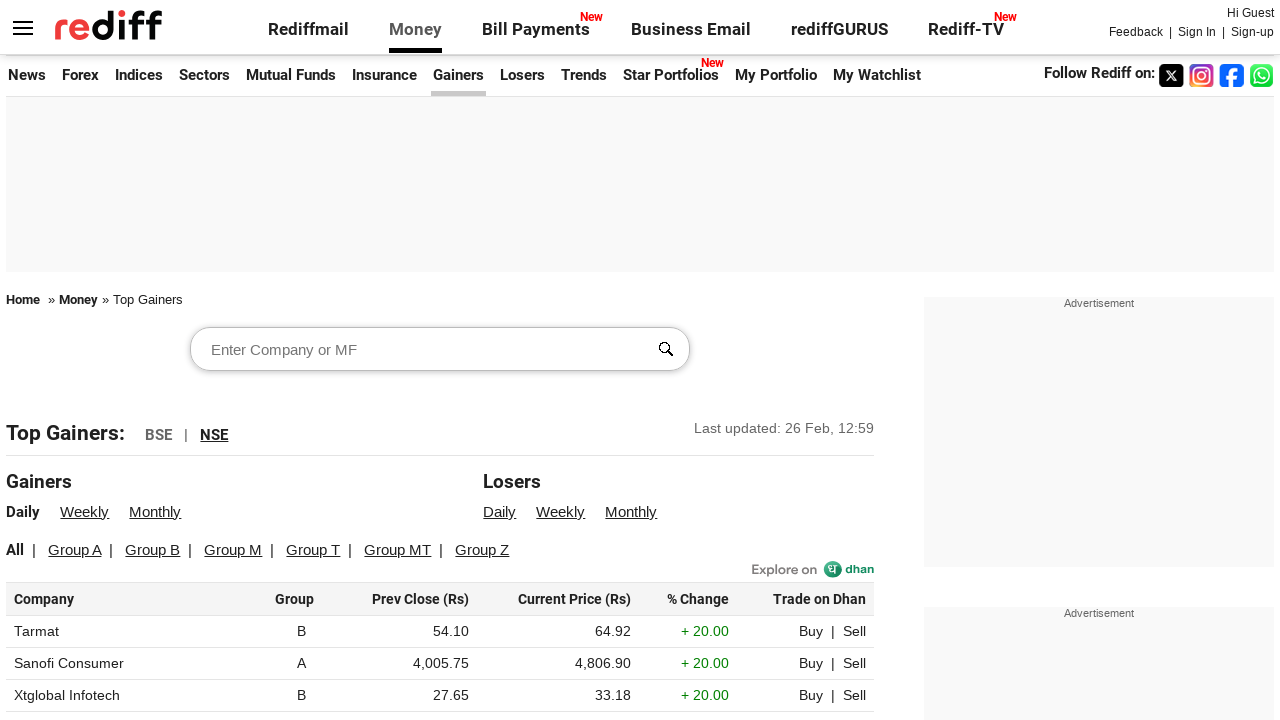

Retrieved all 100 rows from table body
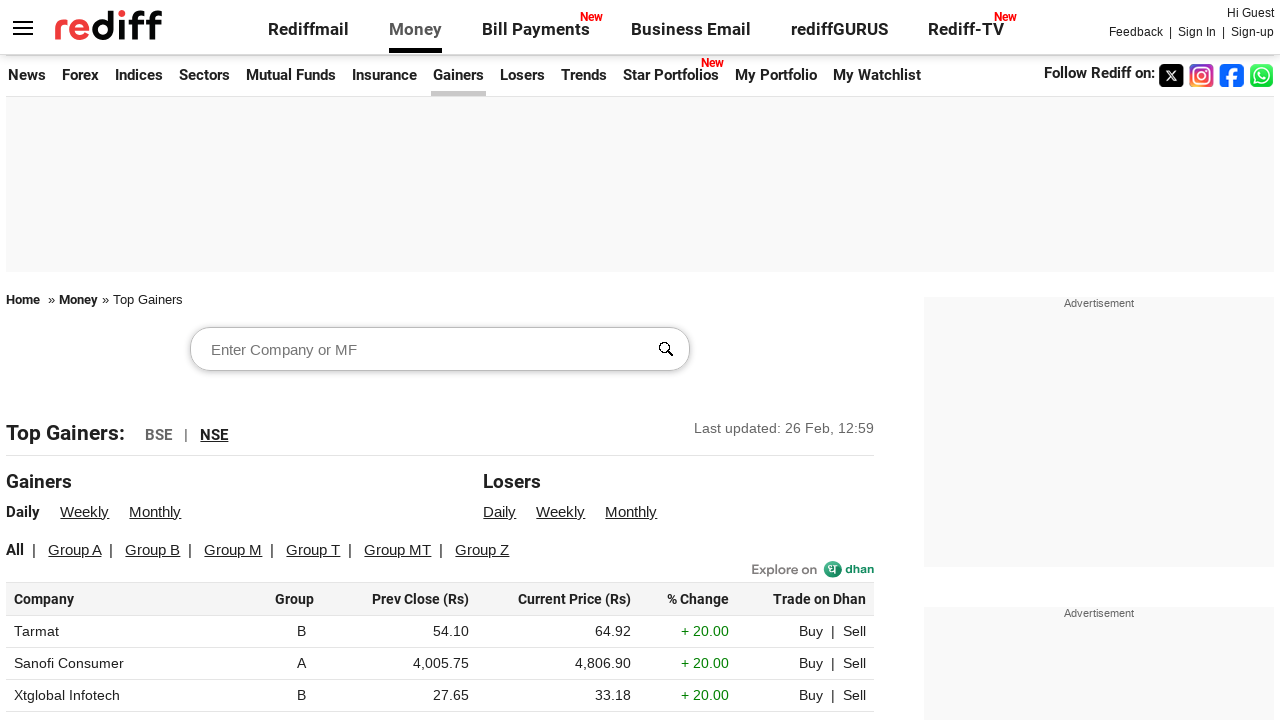

Retrieved Group column value 'B' from row 1
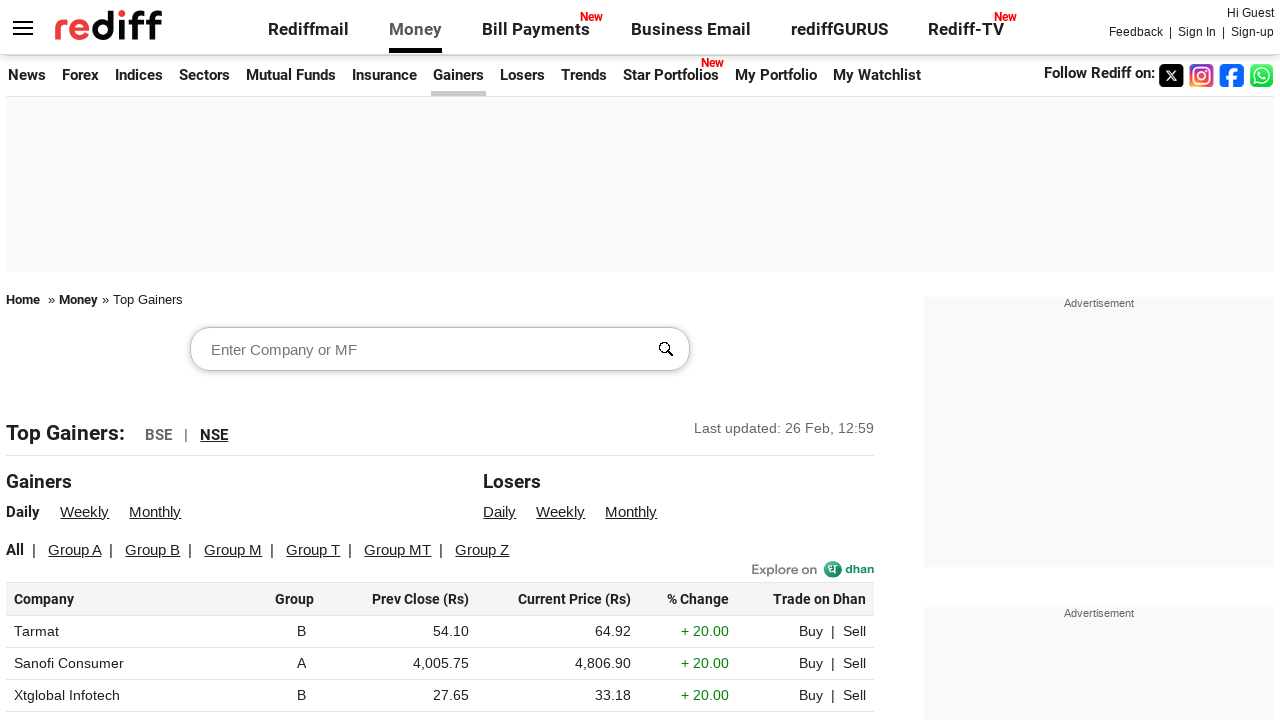

Retrieved Group column value 'A' from row 2
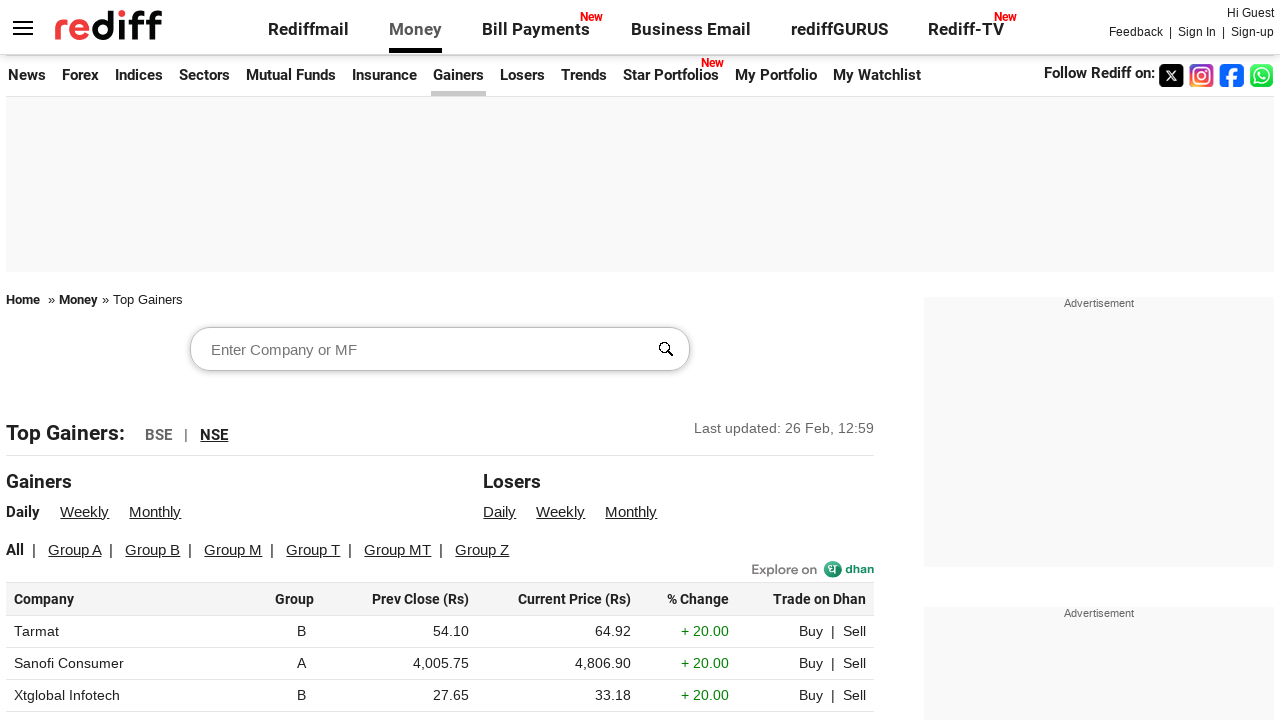

Found Group 'A' in row 2, retrieved 6 columns
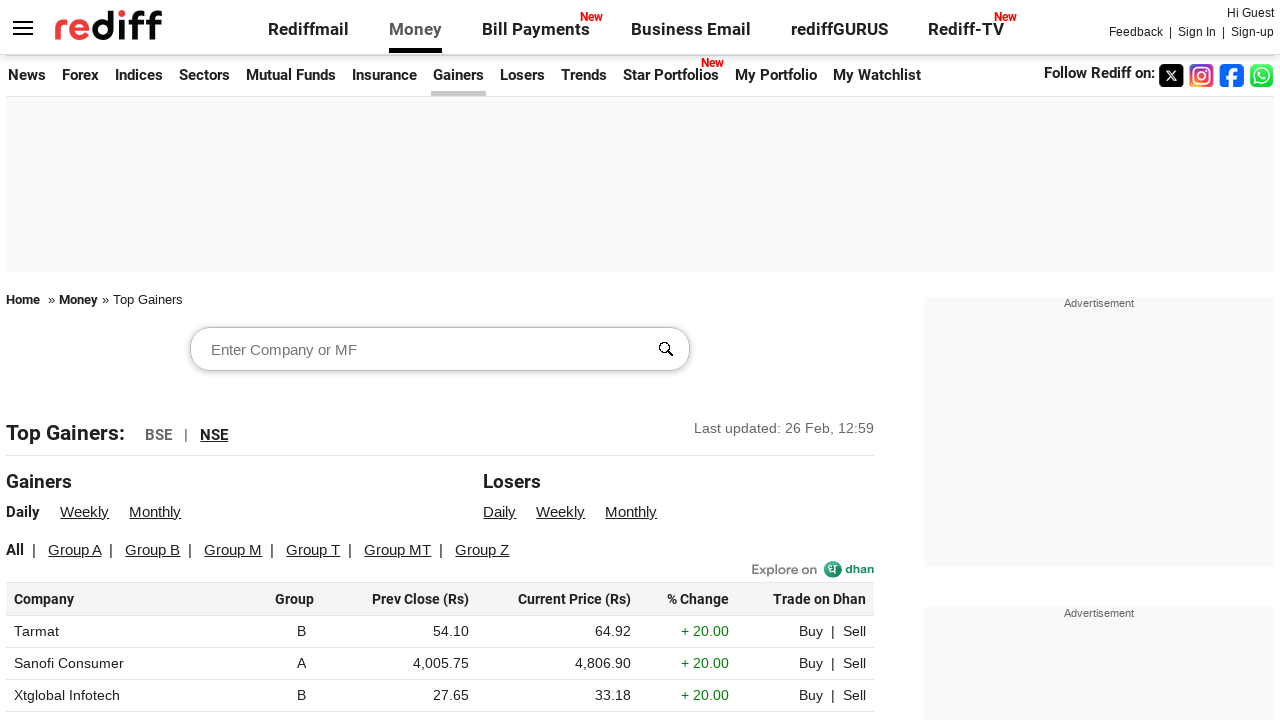

Verified all column cells in row 2 (Group A) have accessible content
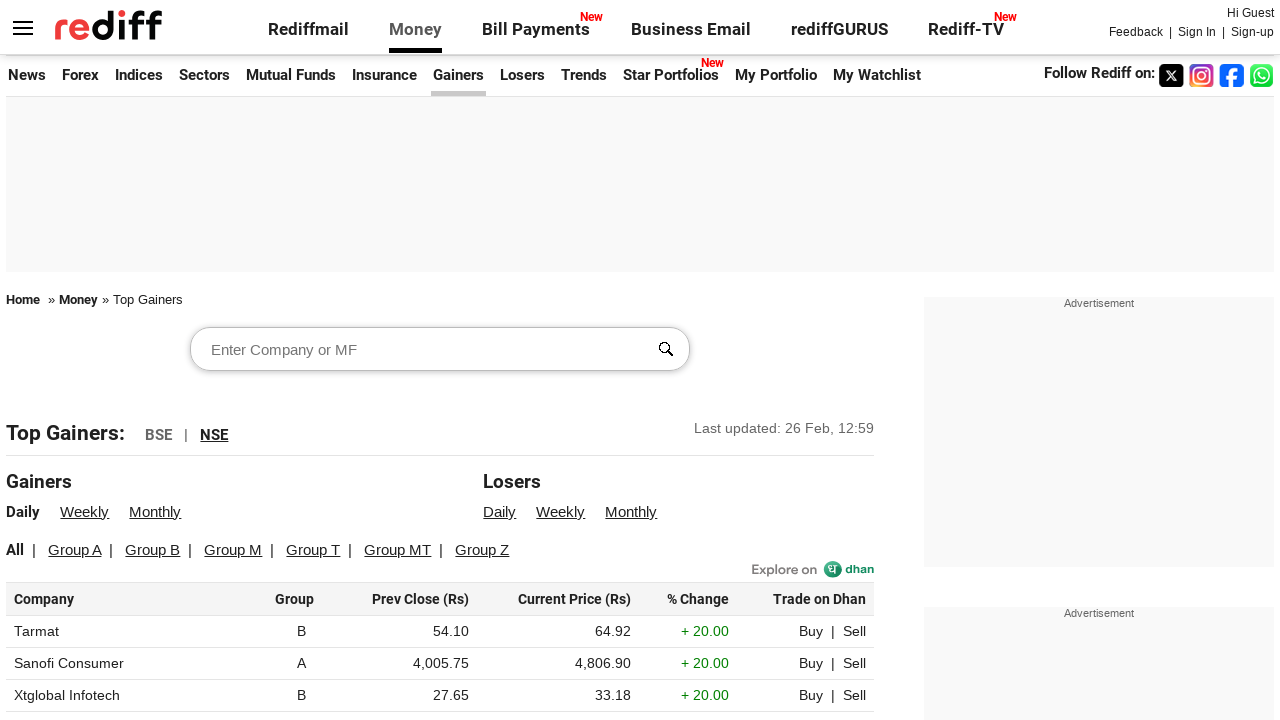

Retrieved Group column value 'B' from row 3
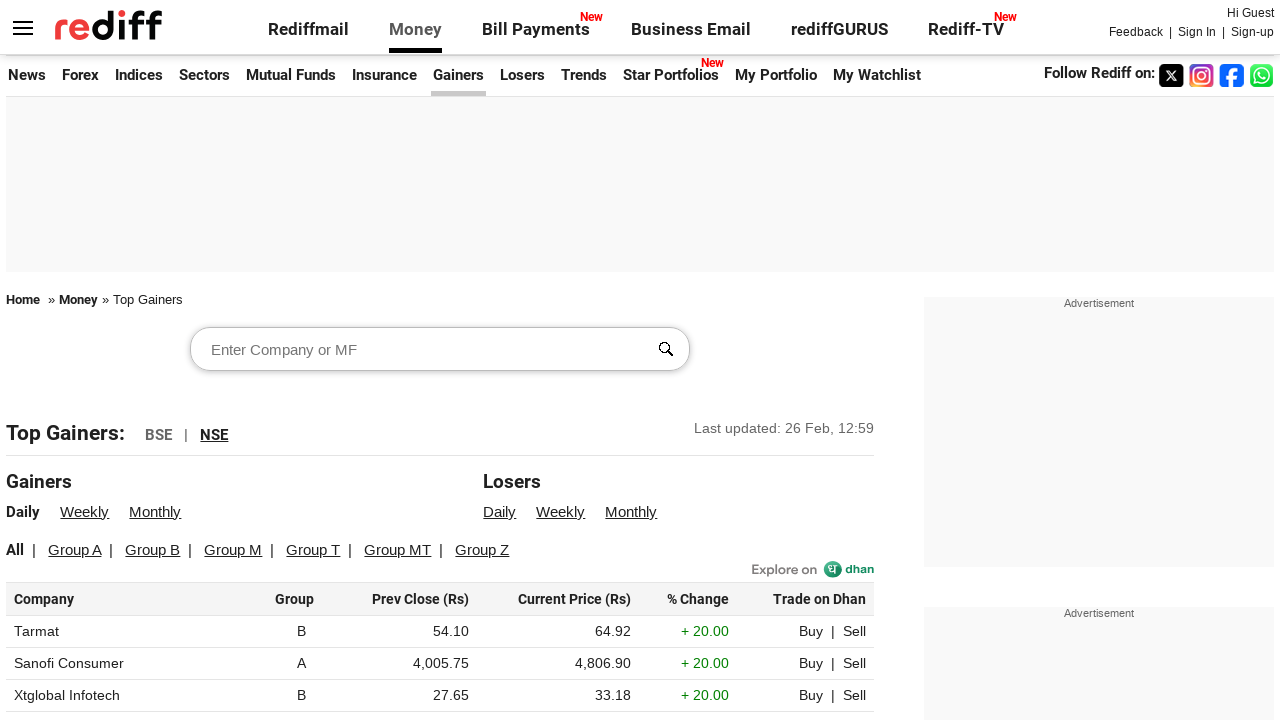

Retrieved Group column value 'B' from row 4
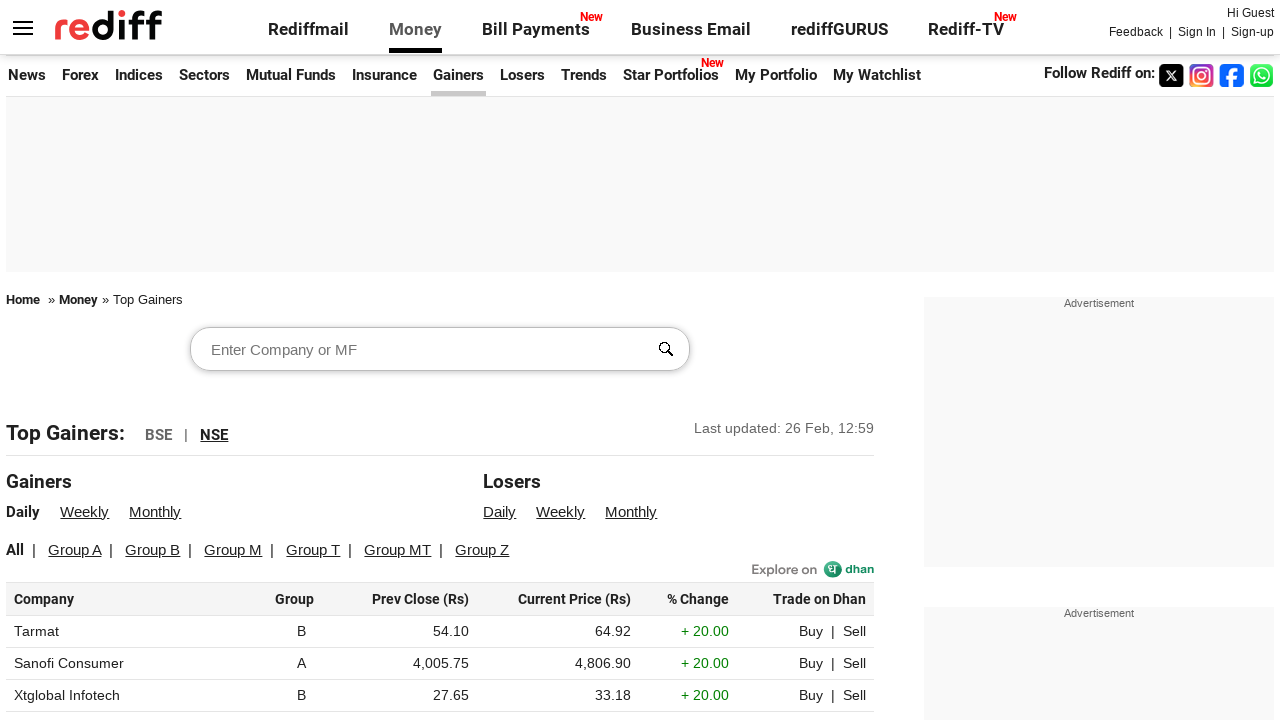

Retrieved Group column value 'B' from row 5
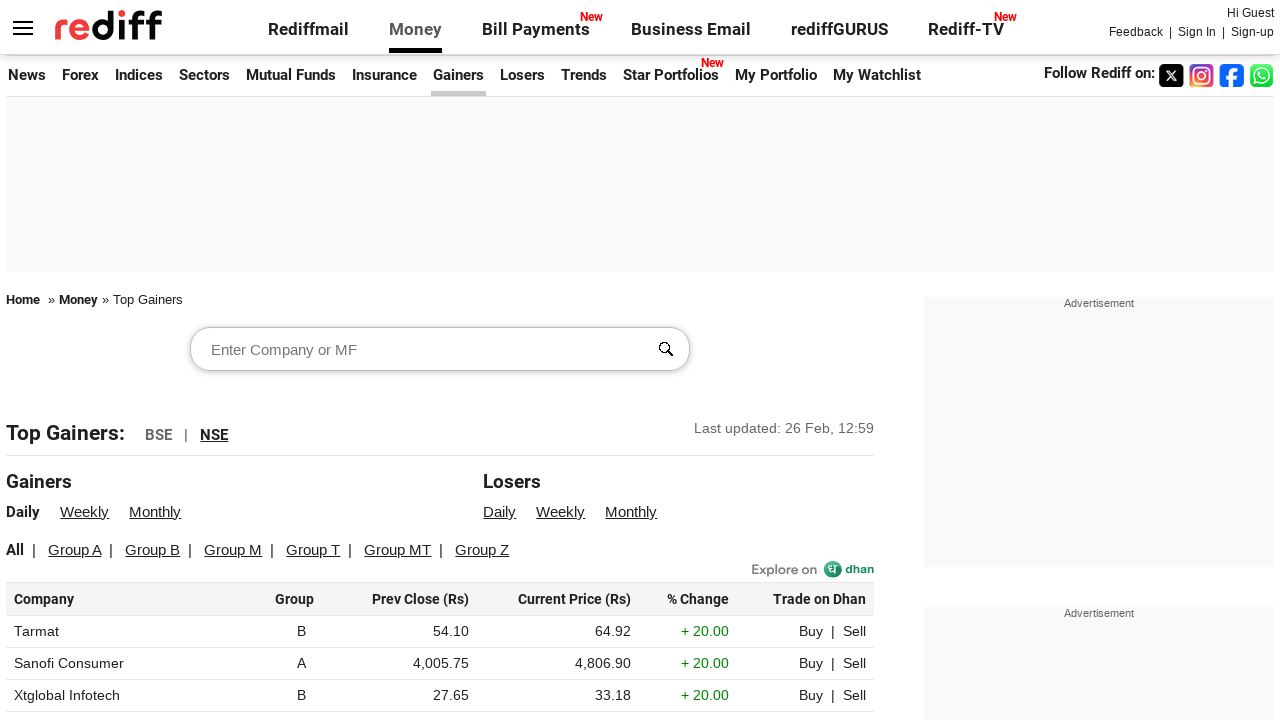

Retrieved Group column value 'B' from row 6
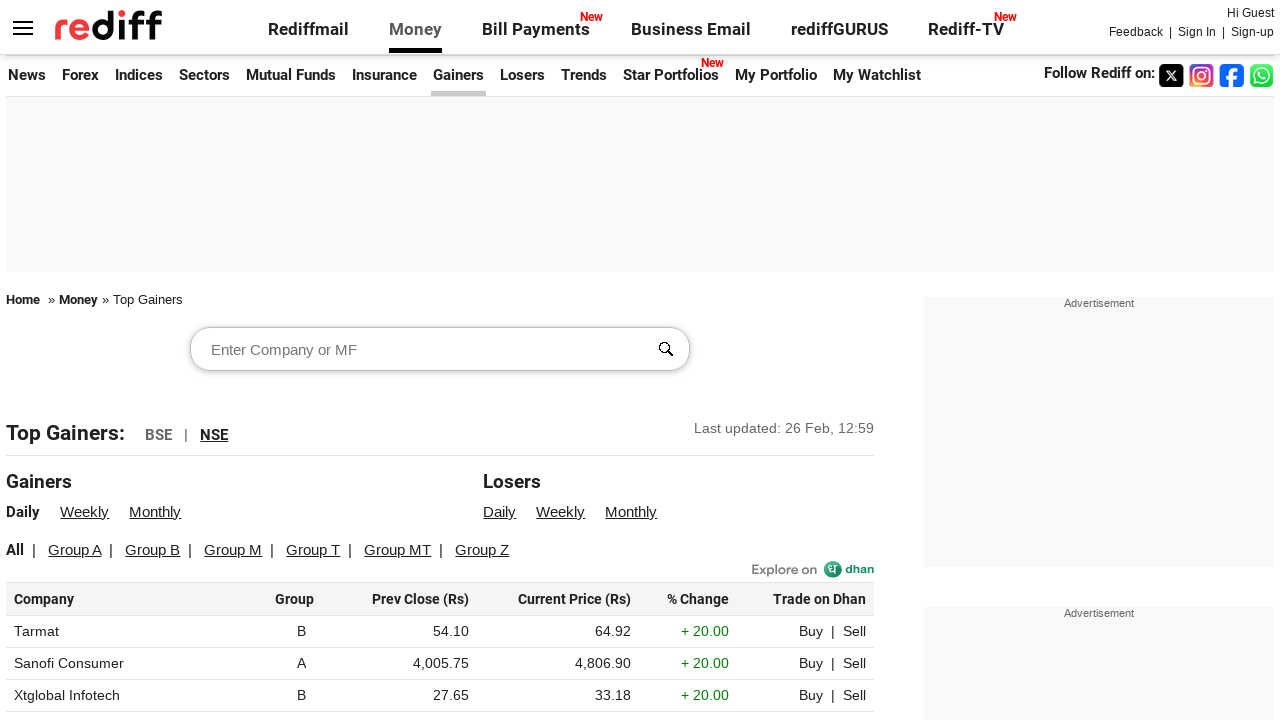

Retrieved Group column value 'X' from row 7
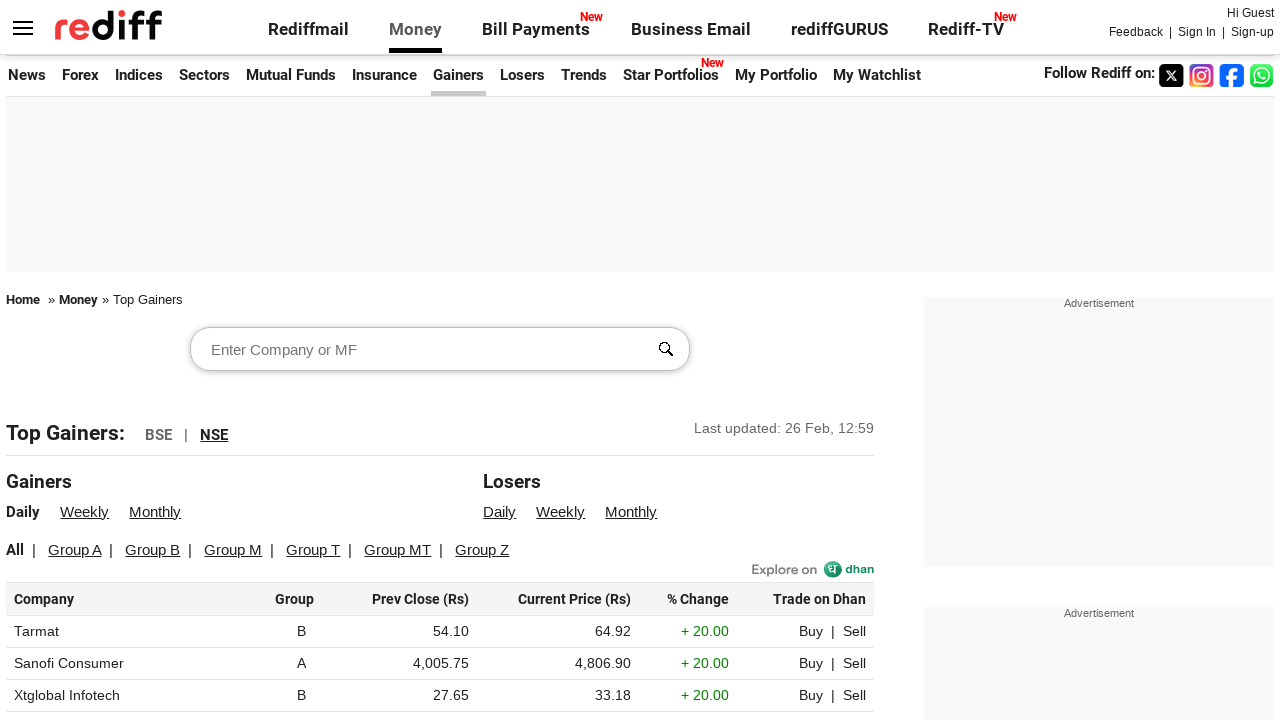

Retrieved Group column value 'X' from row 8
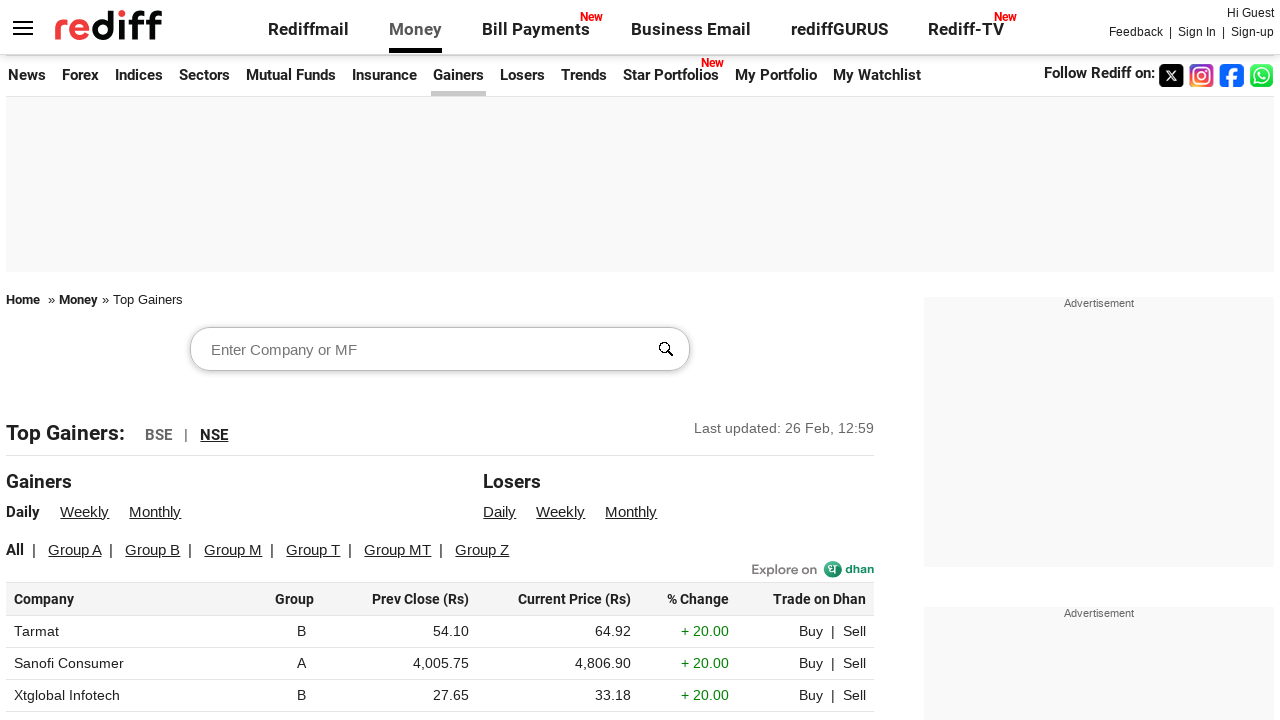

Retrieved Group column value 'B' from row 9
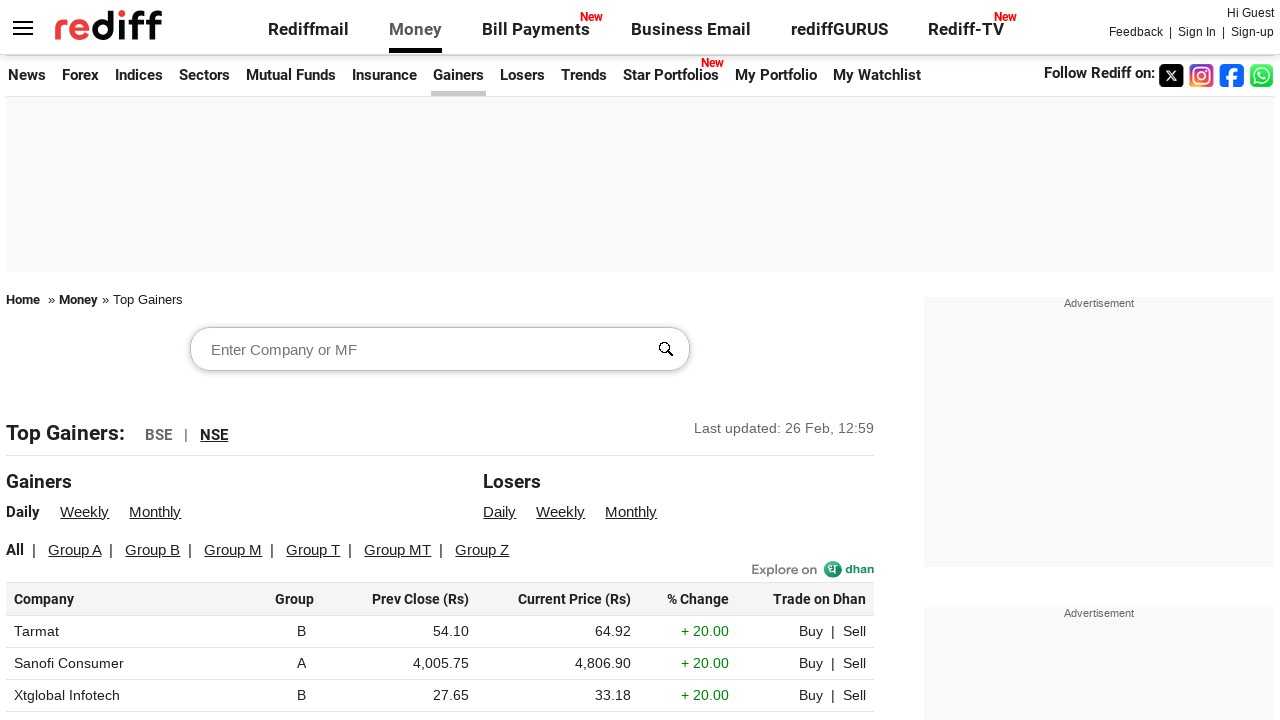

Retrieved Group column value 'B' from row 10
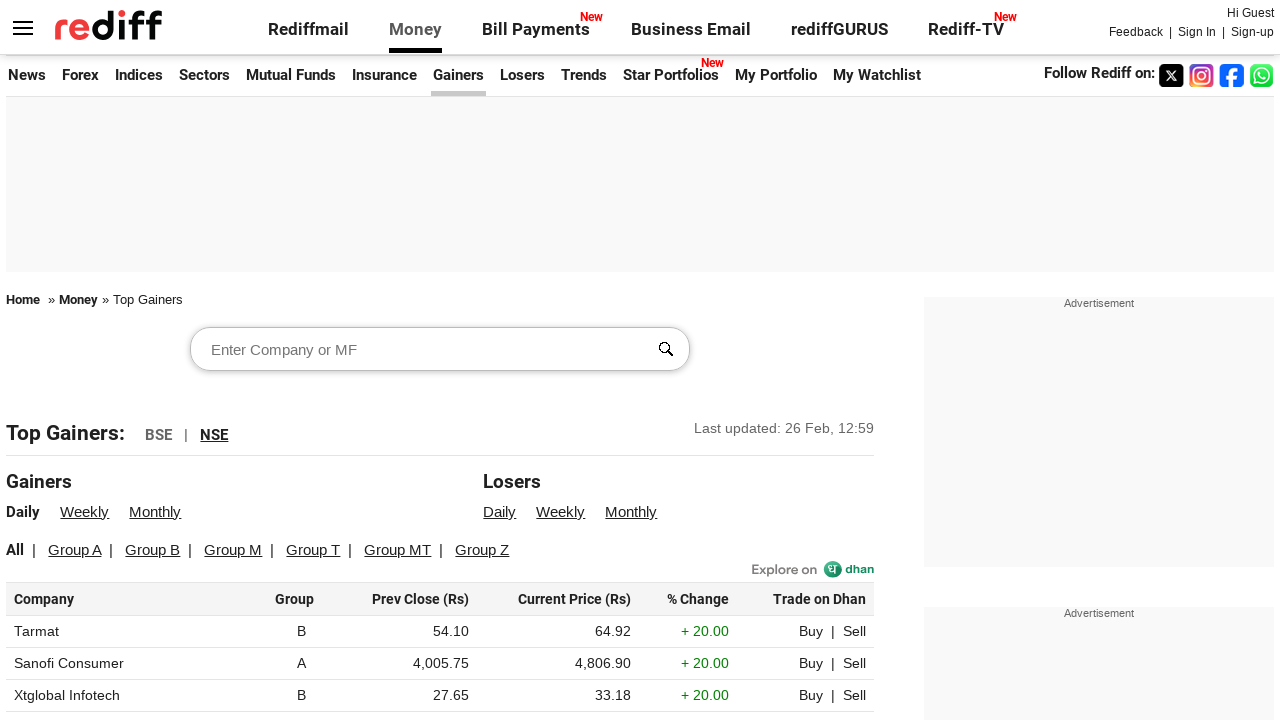

Retrieved Group column value 'X' from row 11
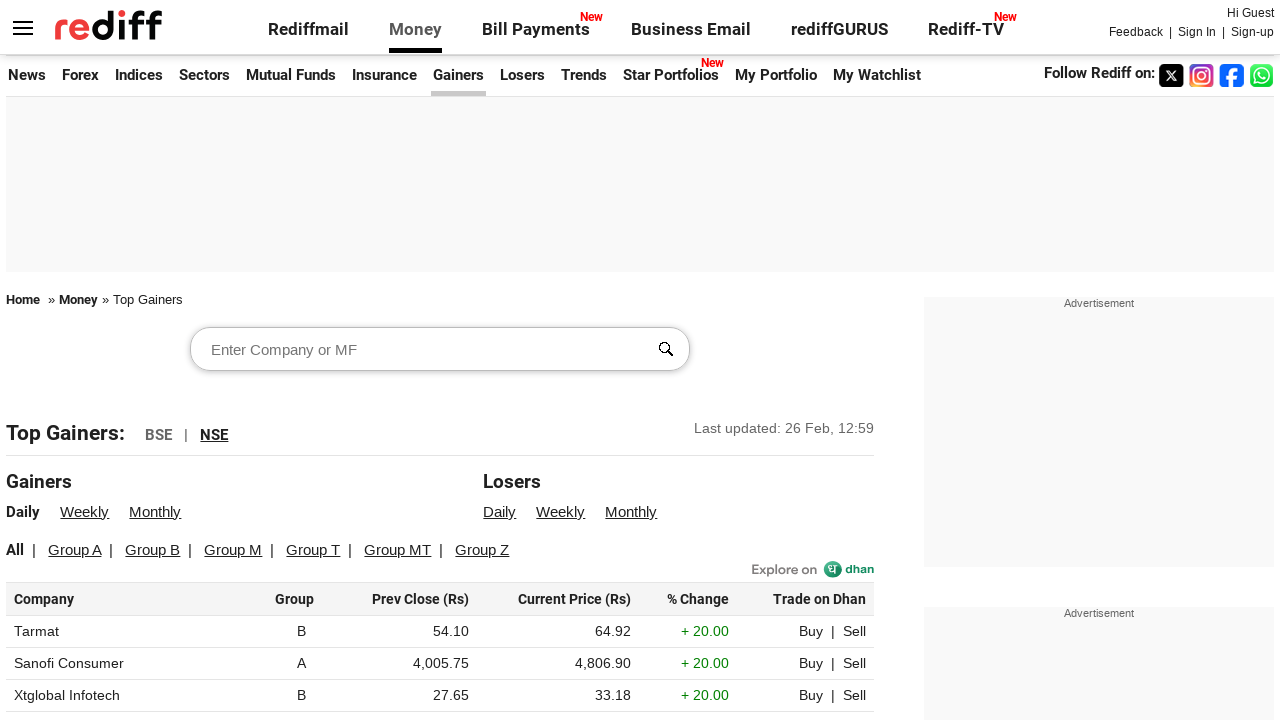

Retrieved Group column value 'M' from row 12
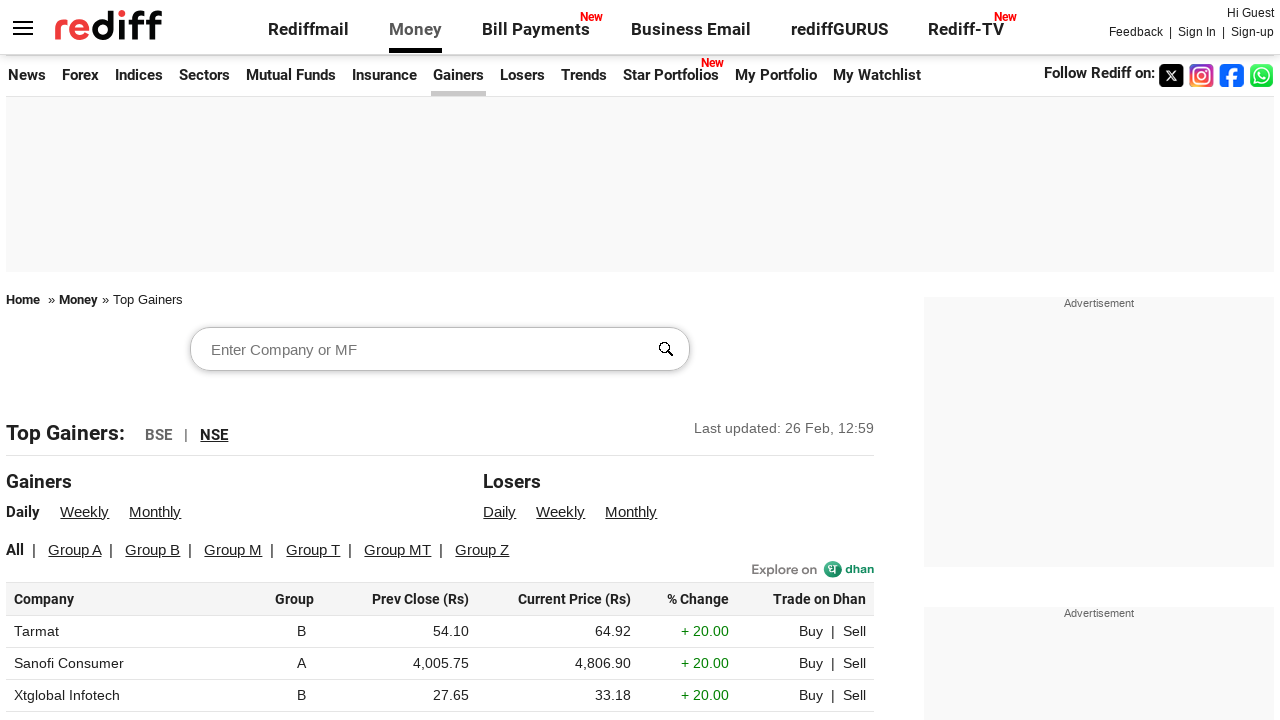

Retrieved Group column value 'M' from row 13
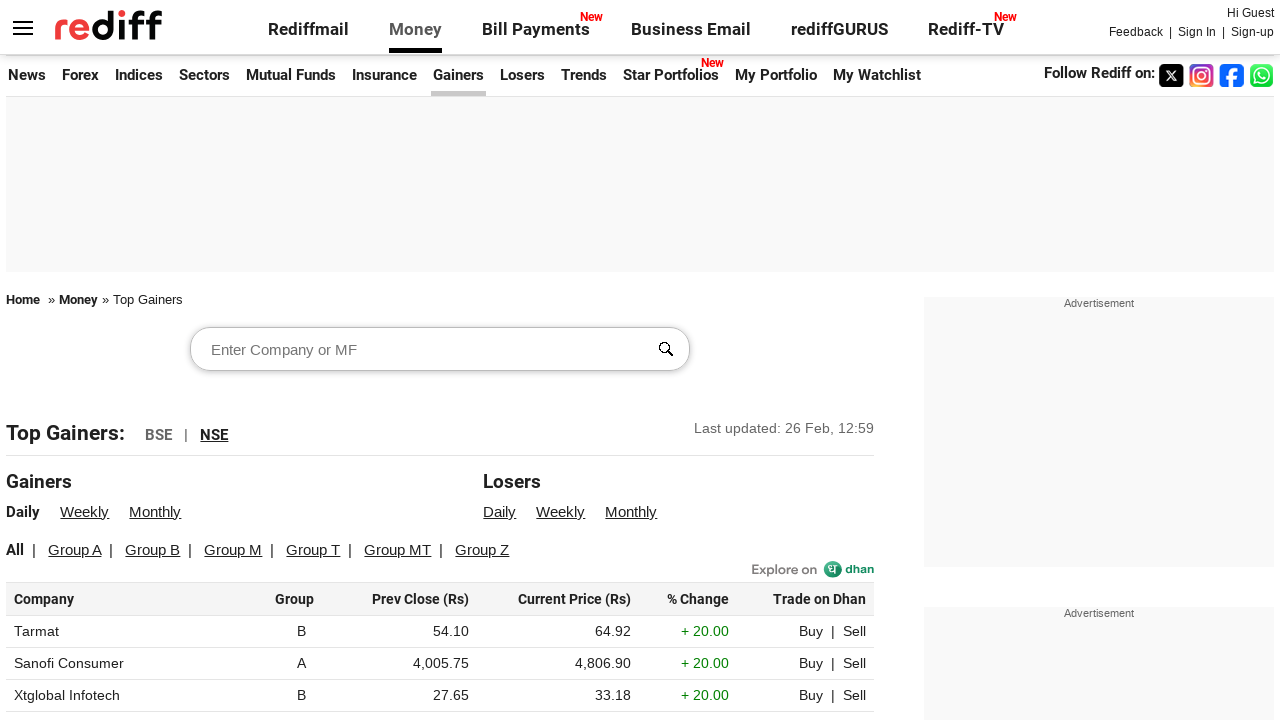

Retrieved Group column value 'B' from row 14
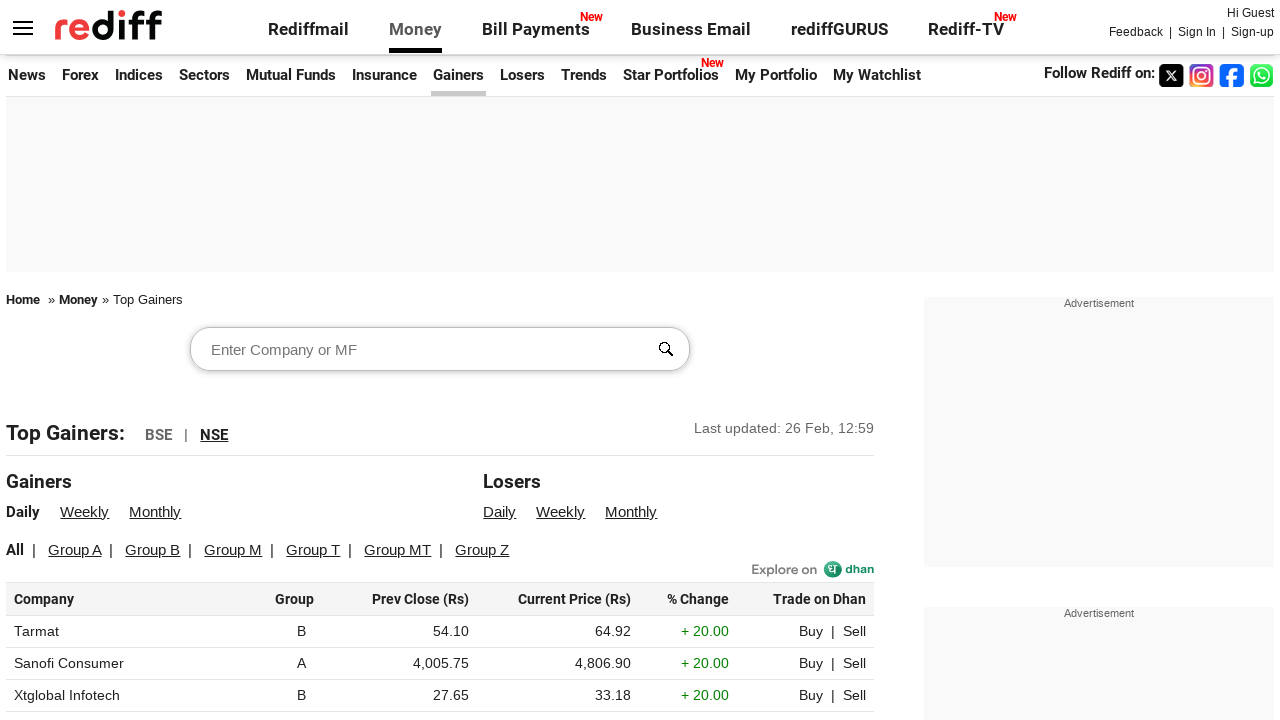

Retrieved Group column value 'X' from row 15
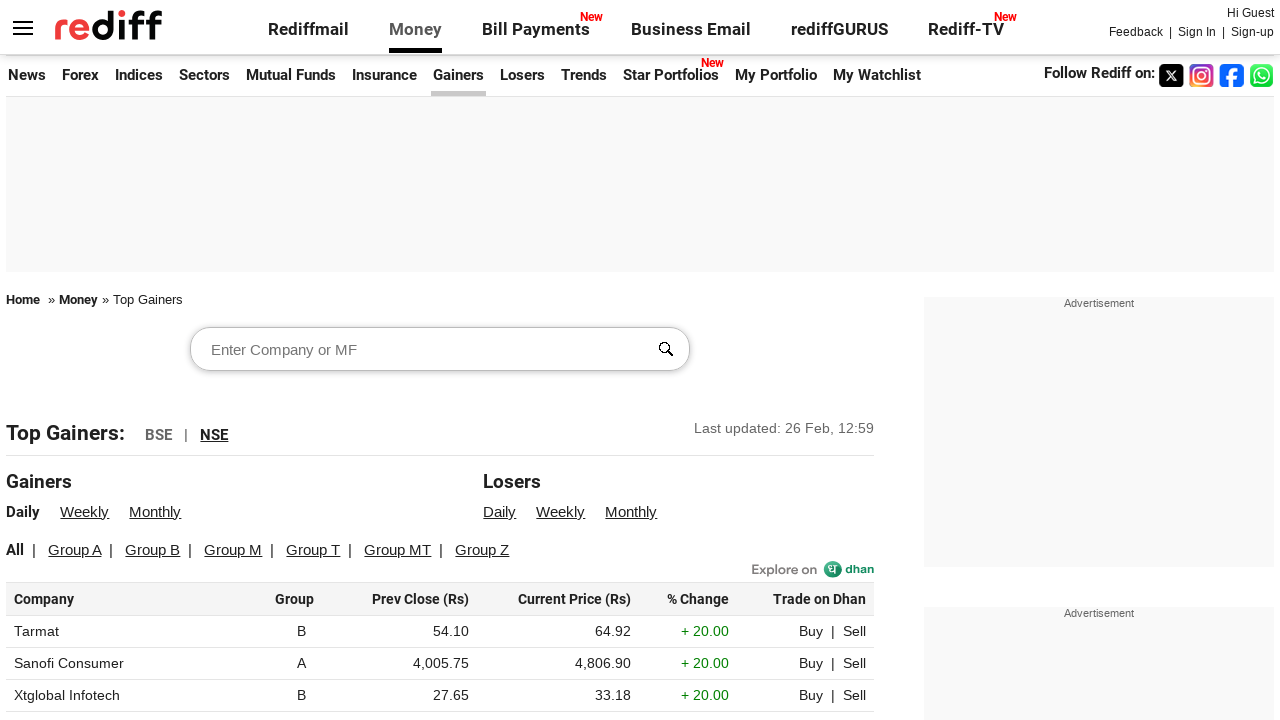

Retrieved Group column value 'A' from row 16
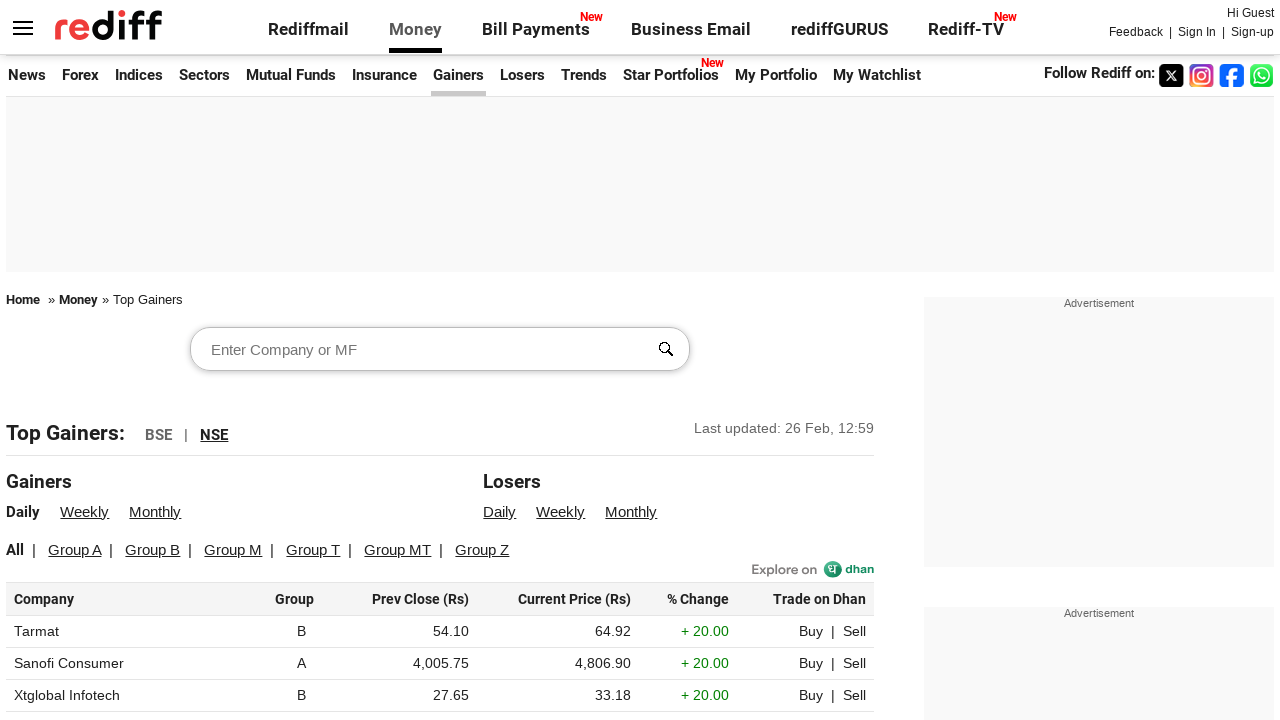

Found Group 'A' in row 16, retrieved 6 columns
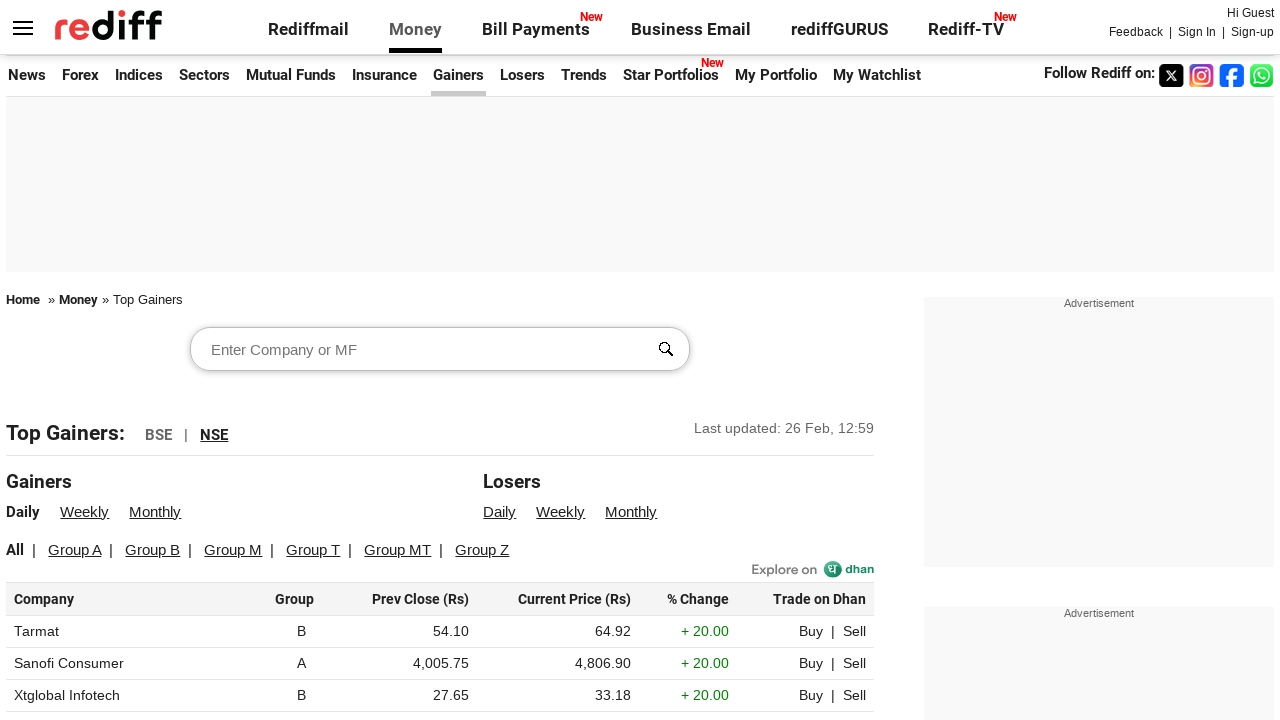

Verified all column cells in row 16 (Group A) have accessible content
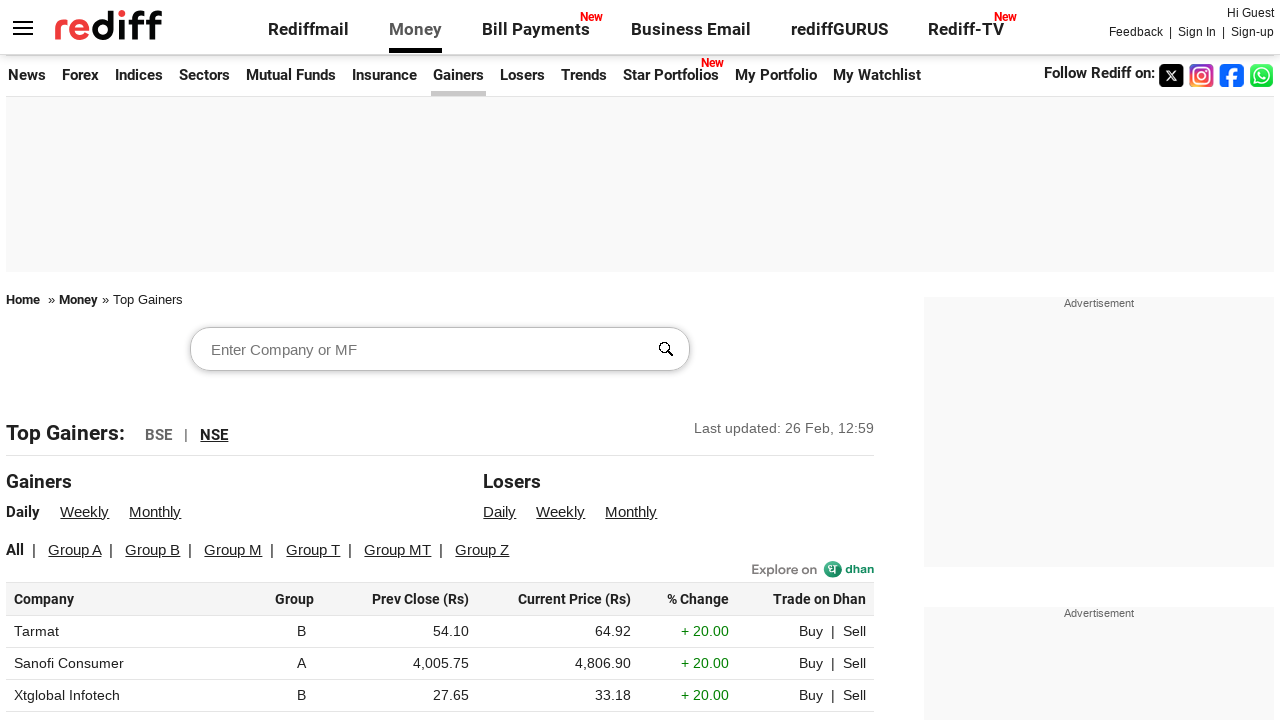

Retrieved Group column value 'B' from row 17
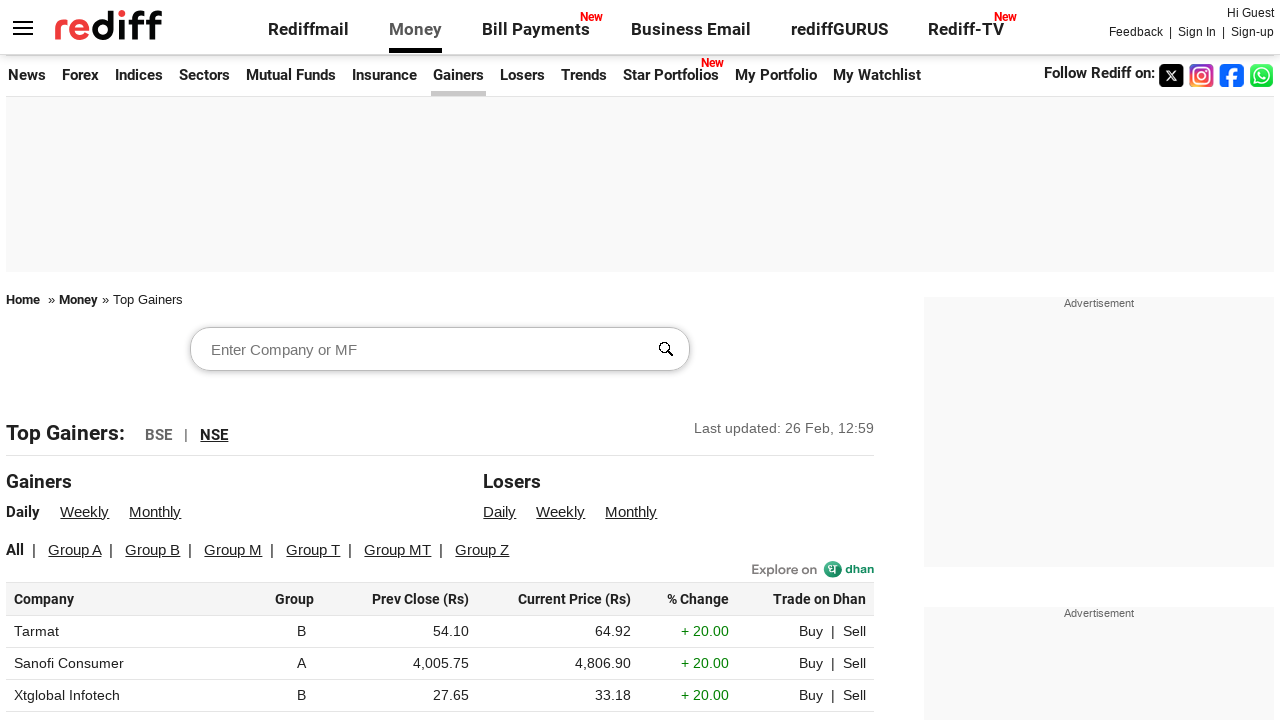

Retrieved Group column value 'X' from row 18
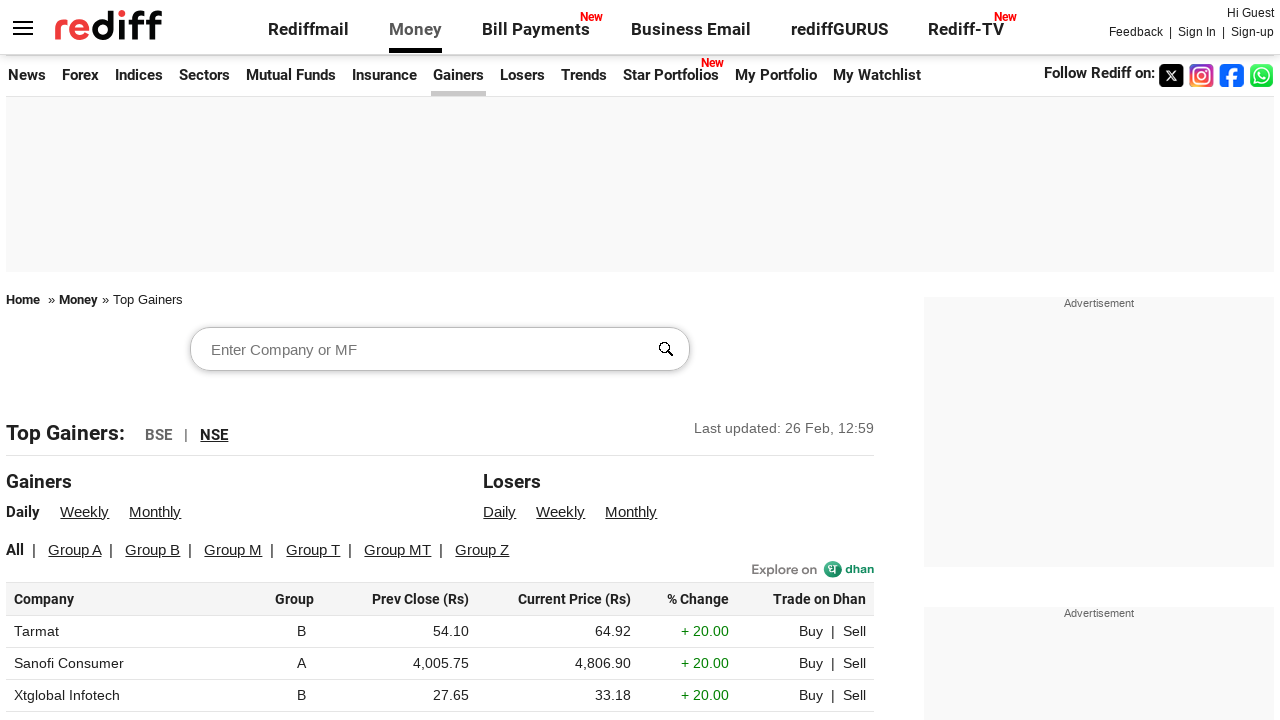

Retrieved Group column value 'B' from row 19
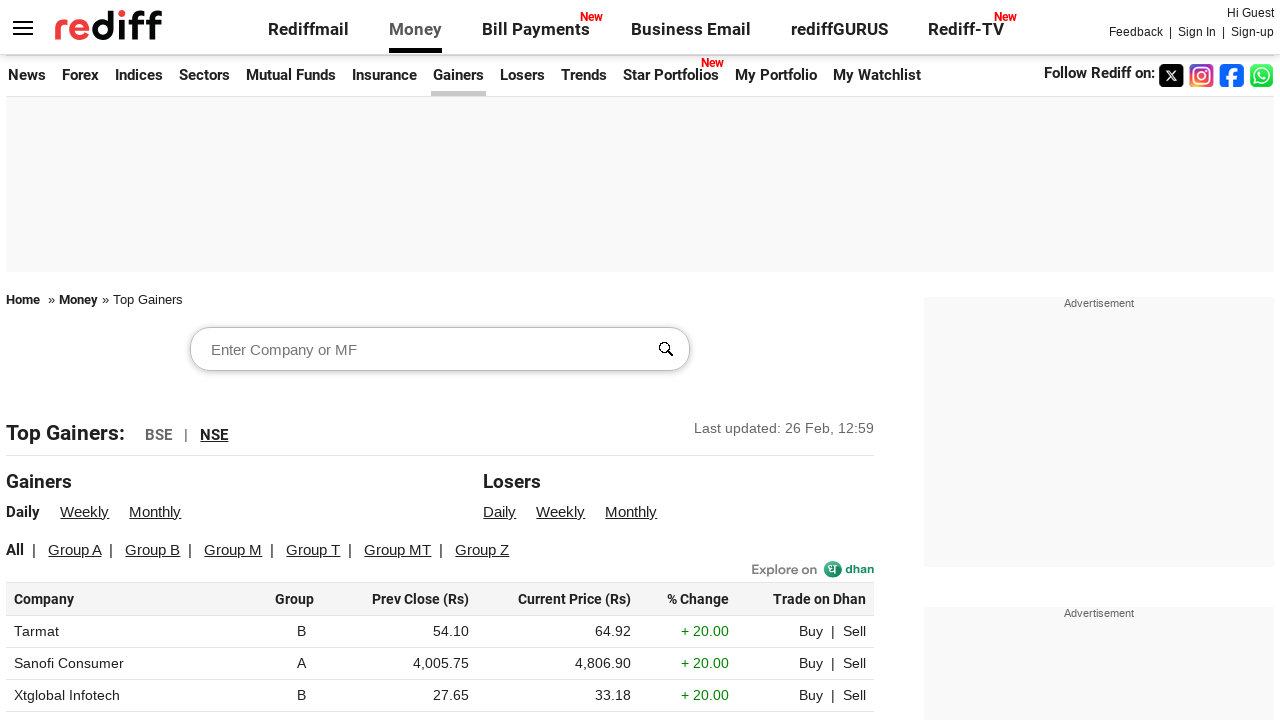

Retrieved Group column value 'M' from row 20
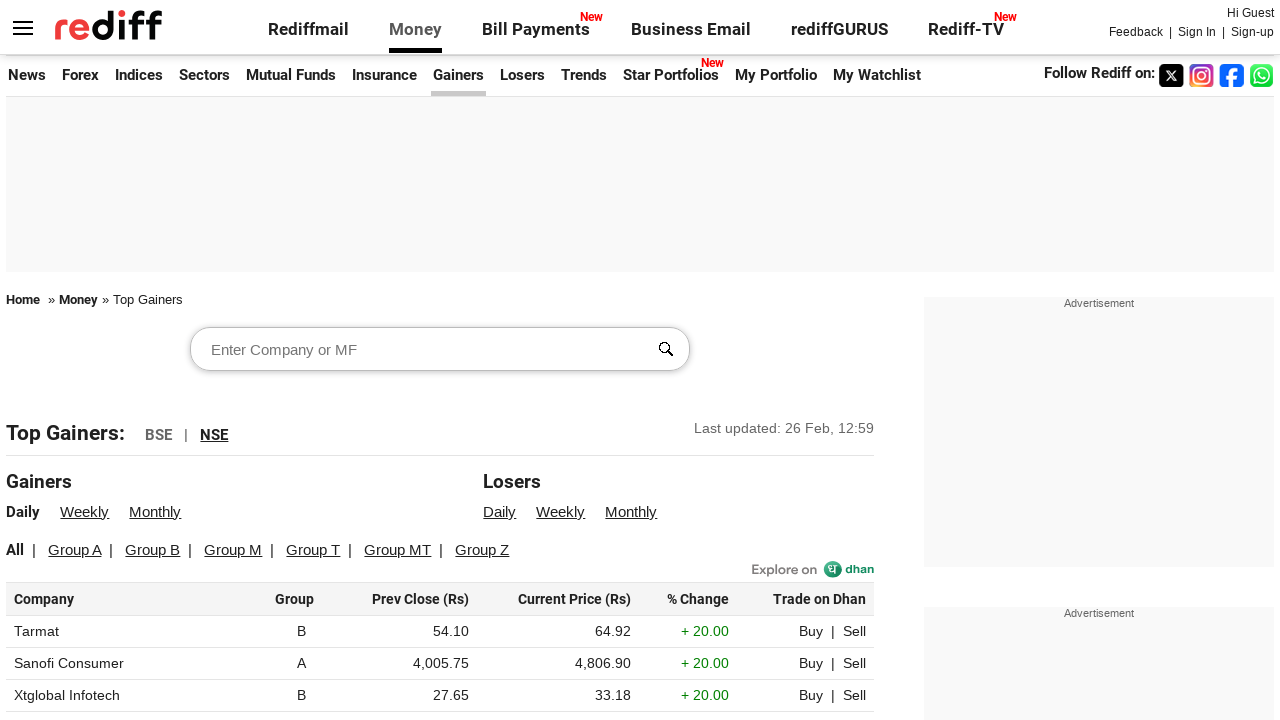

Retrieved Group column value 'A' from row 21
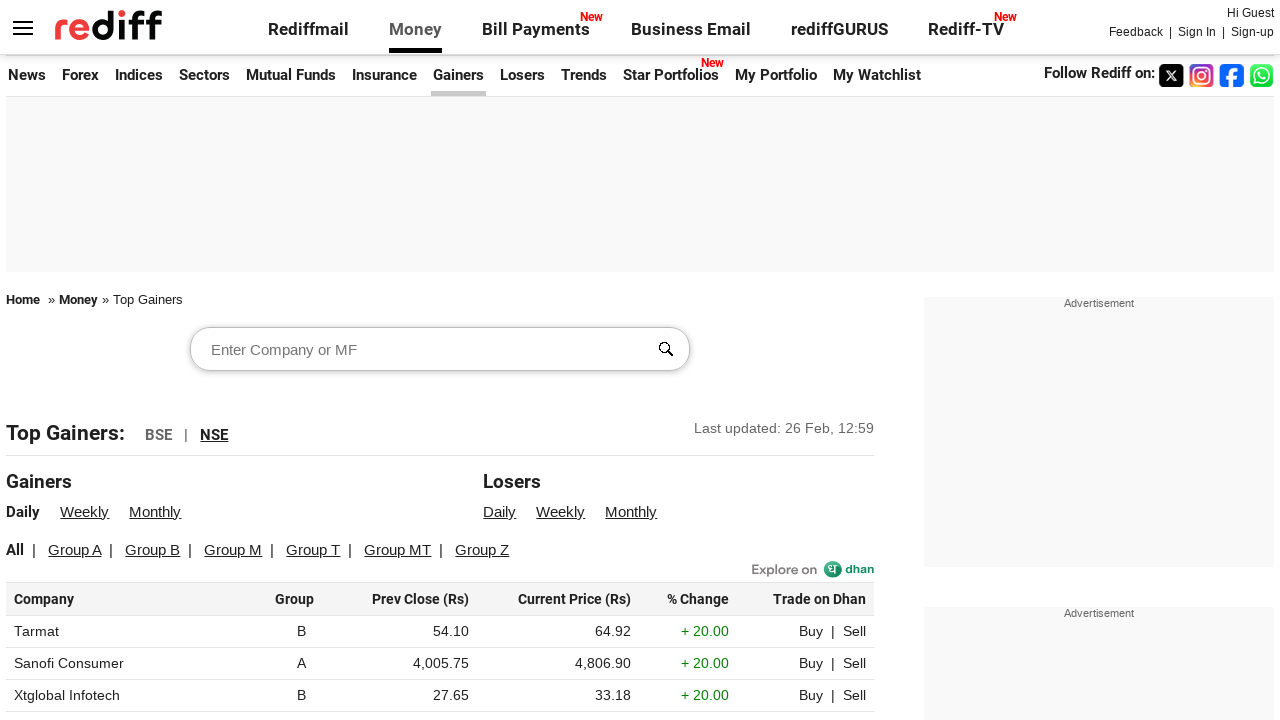

Found Group 'A' in row 21, retrieved 6 columns
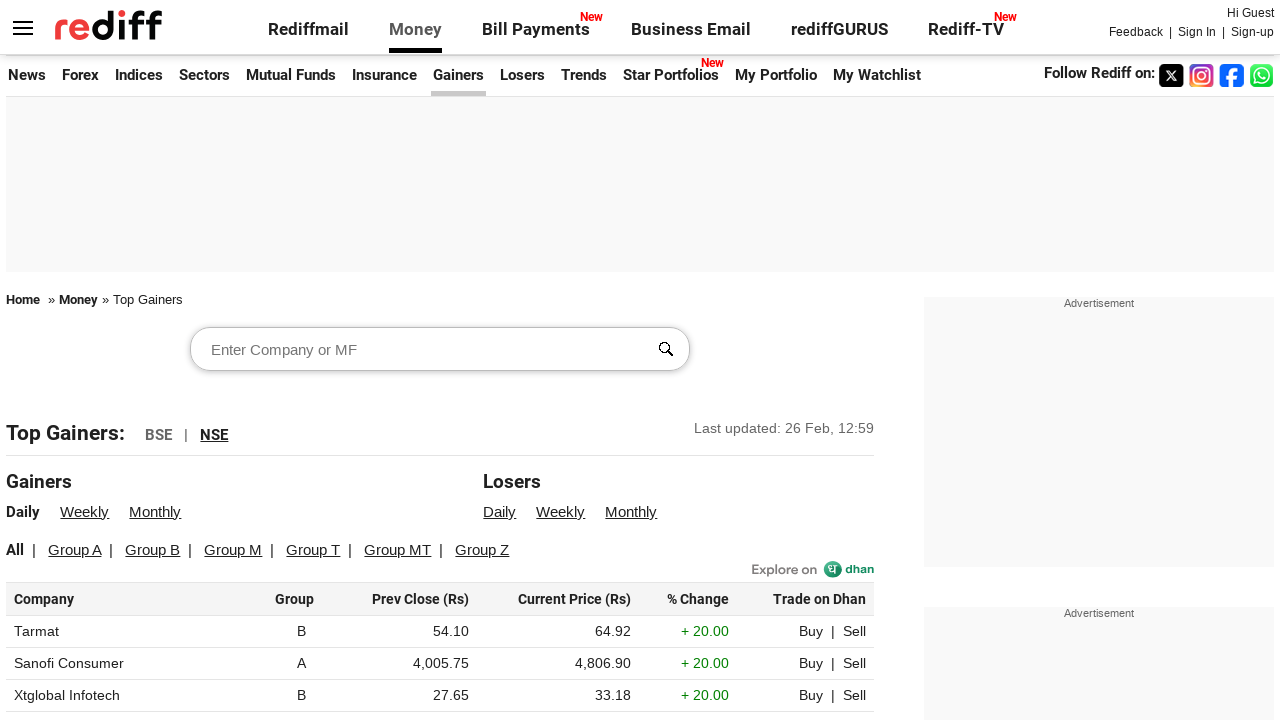

Verified all column cells in row 21 (Group A) have accessible content
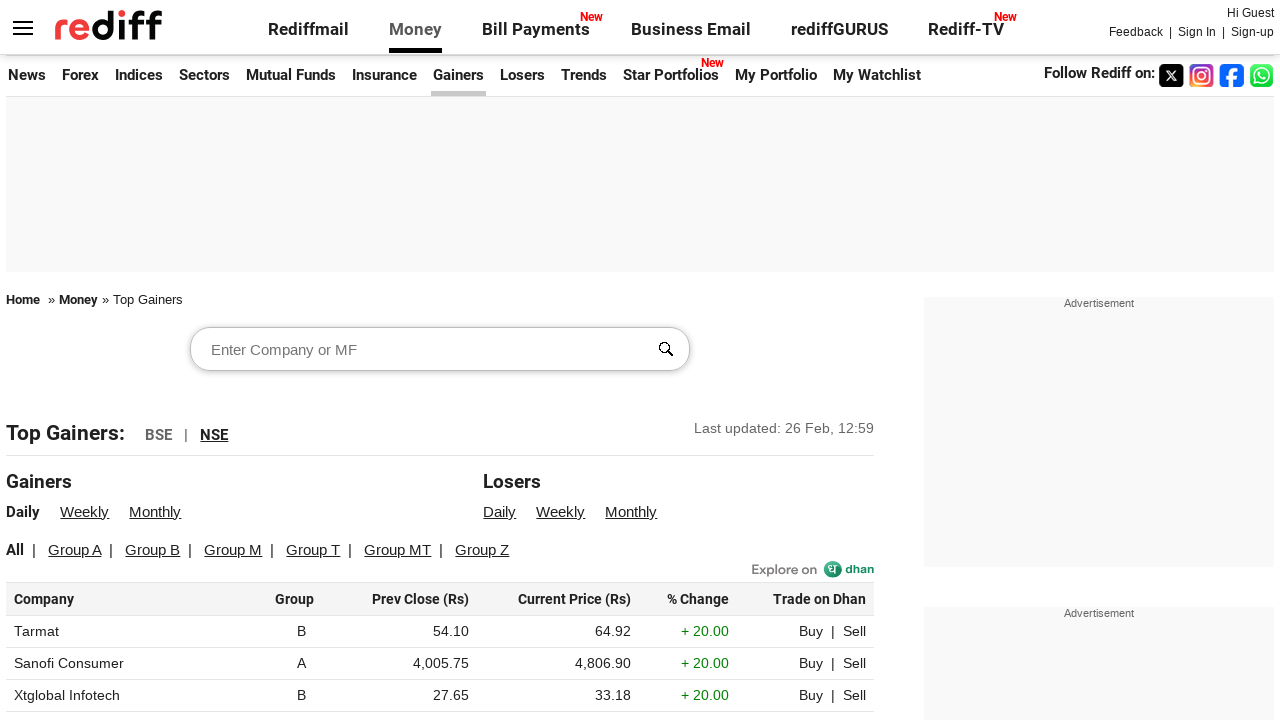

Retrieved Group column value 'A' from row 22
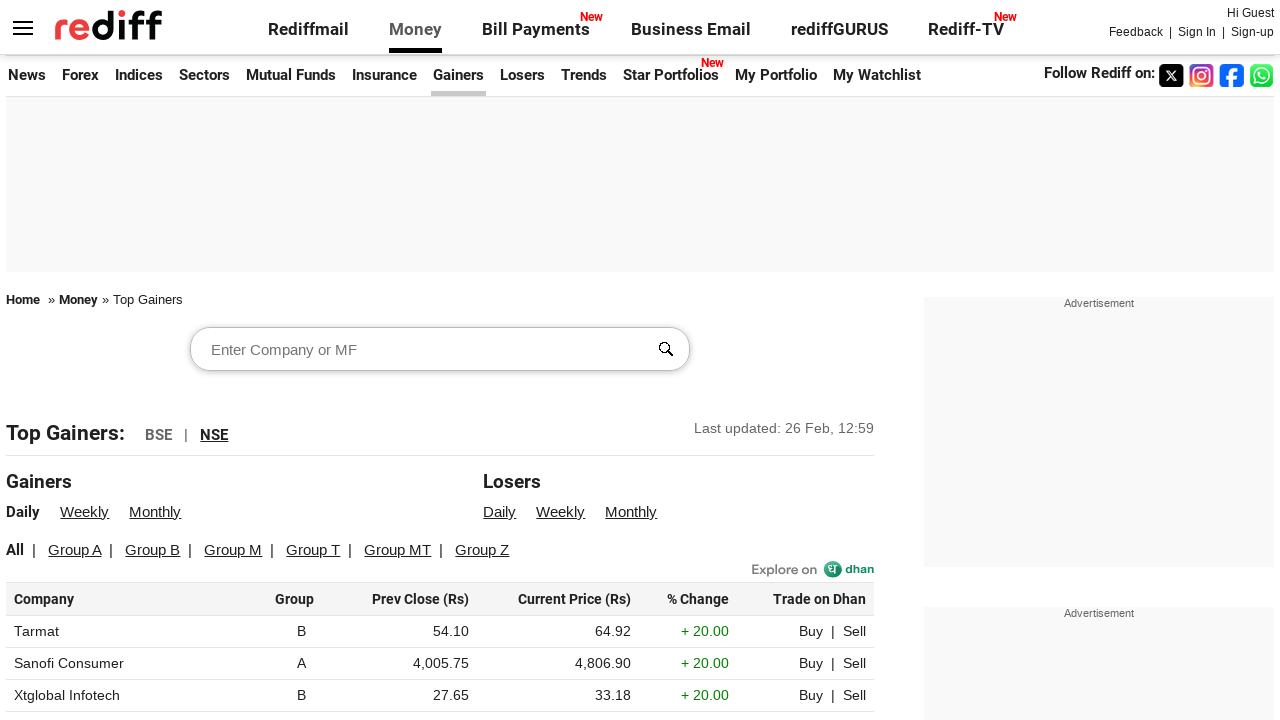

Found Group 'A' in row 22, retrieved 6 columns
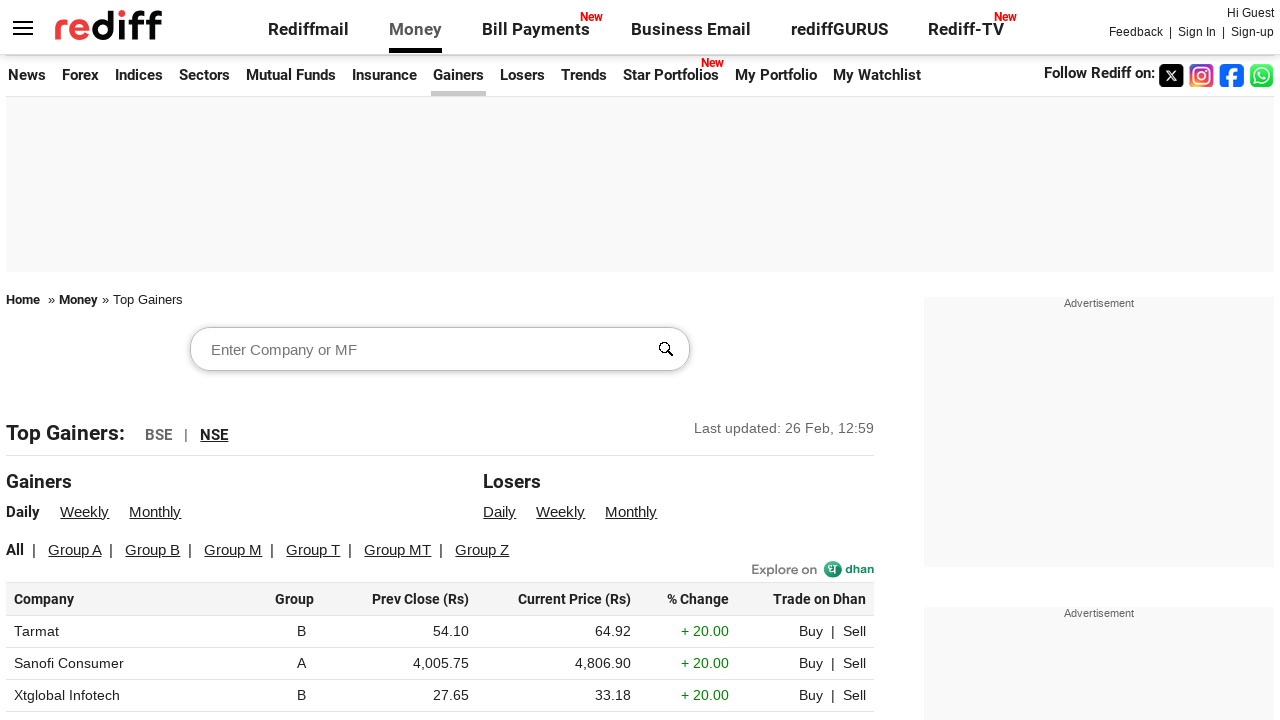

Verified all column cells in row 22 (Group A) have accessible content
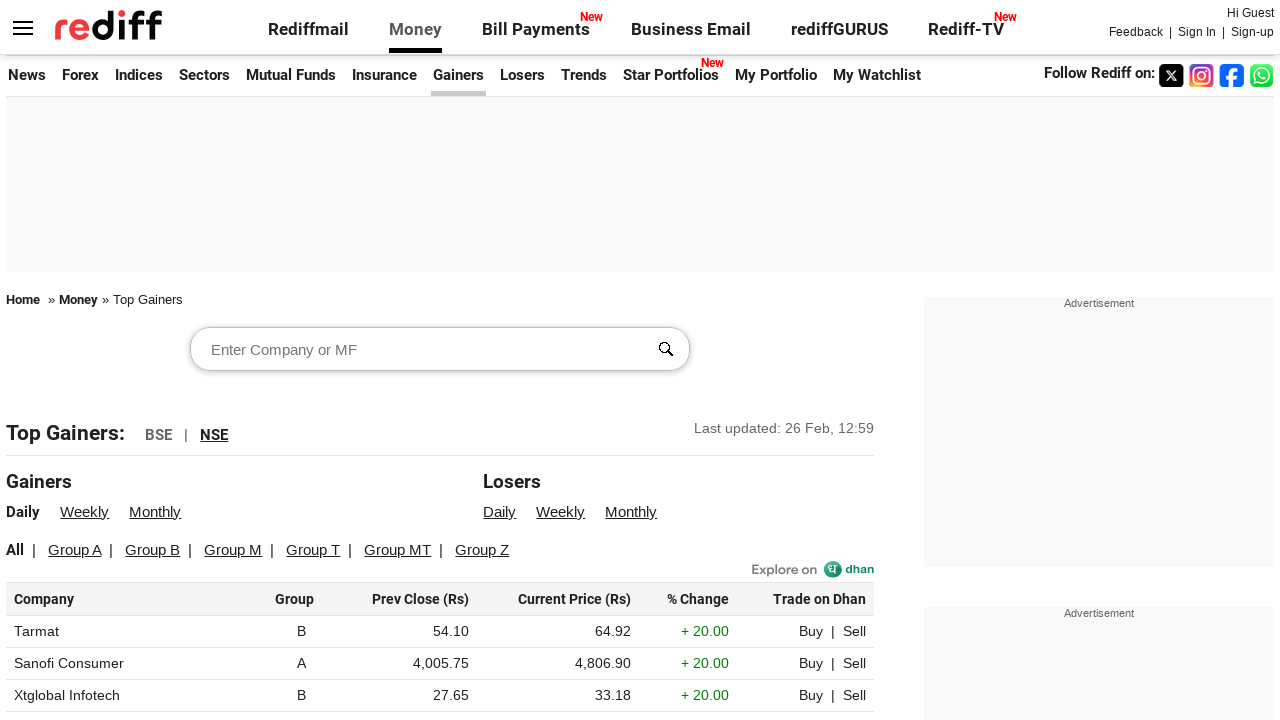

Retrieved Group column value 'B' from row 23
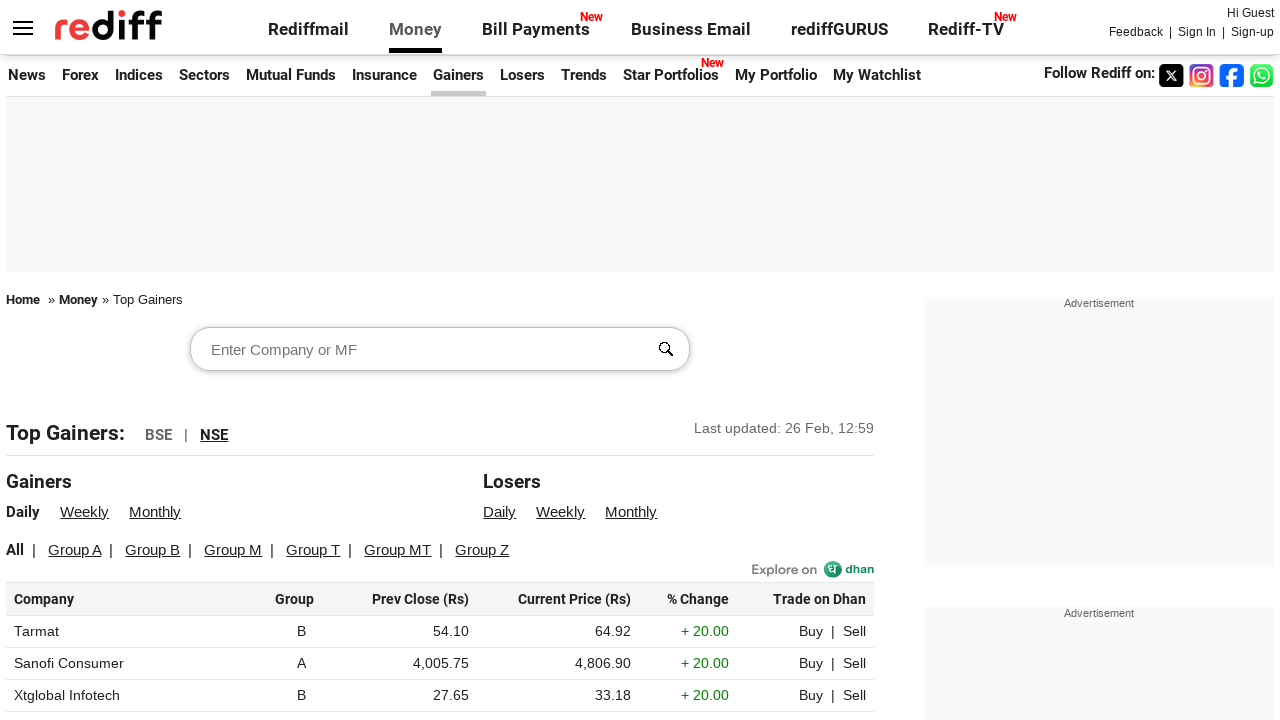

Retrieved Group column value 'B' from row 24
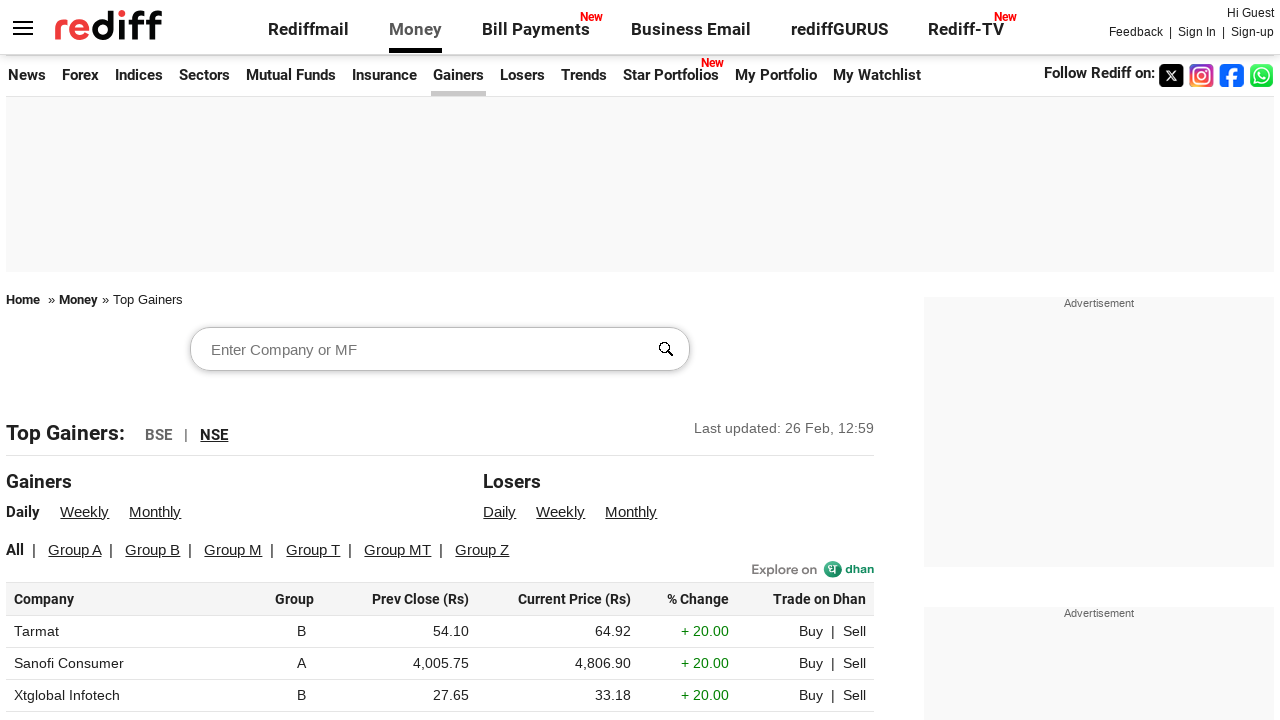

Retrieved Group column value 'B' from row 25
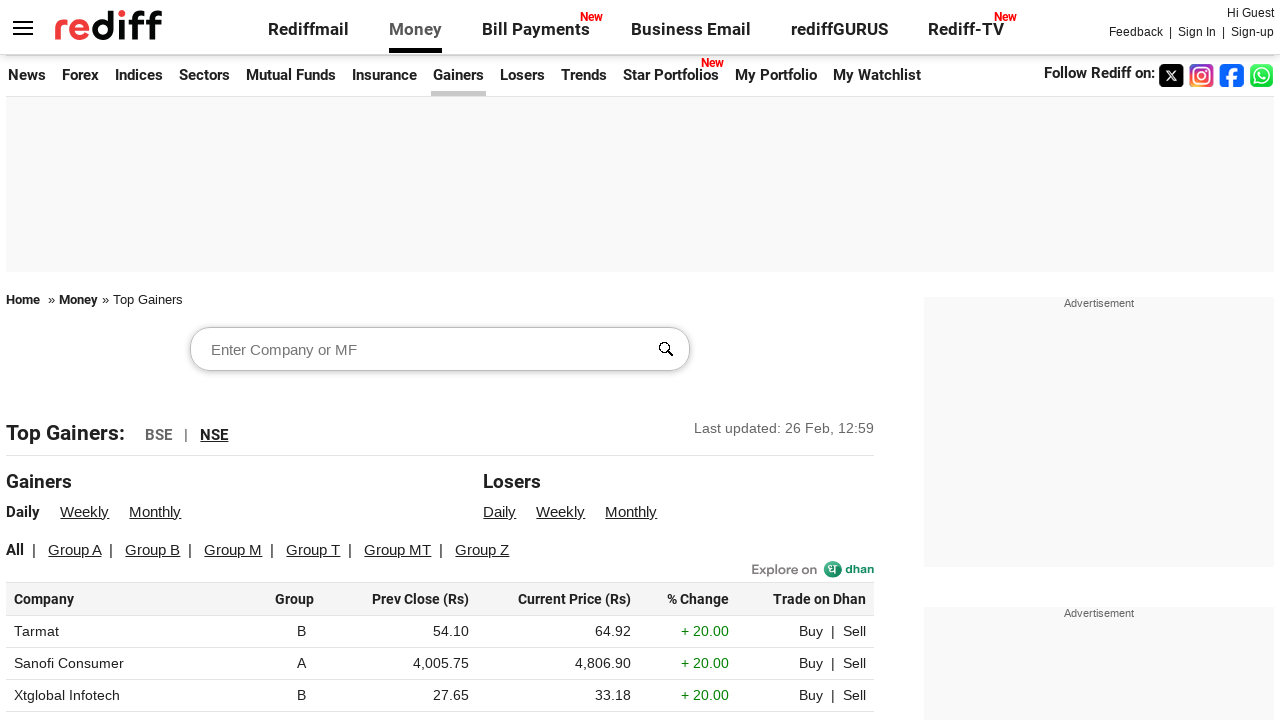

Retrieved Group column value 'M' from row 26
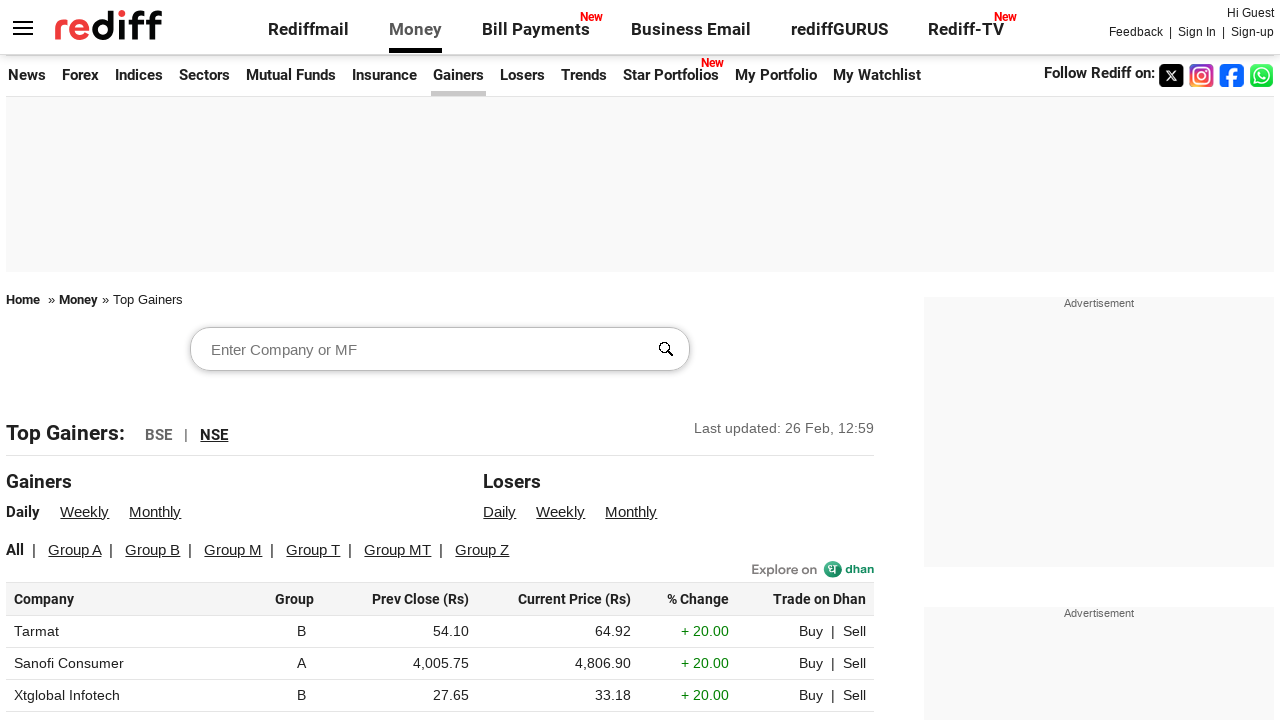

Retrieved Group column value 'M' from row 27
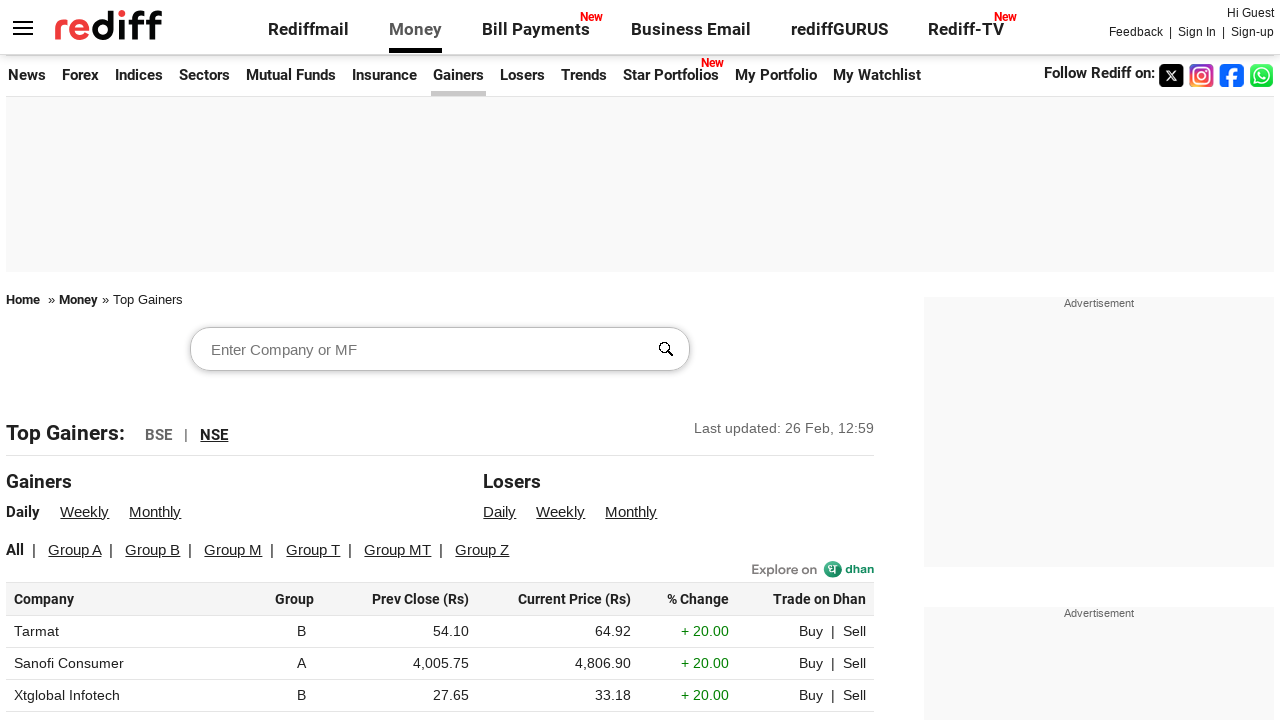

Retrieved Group column value 'X' from row 28
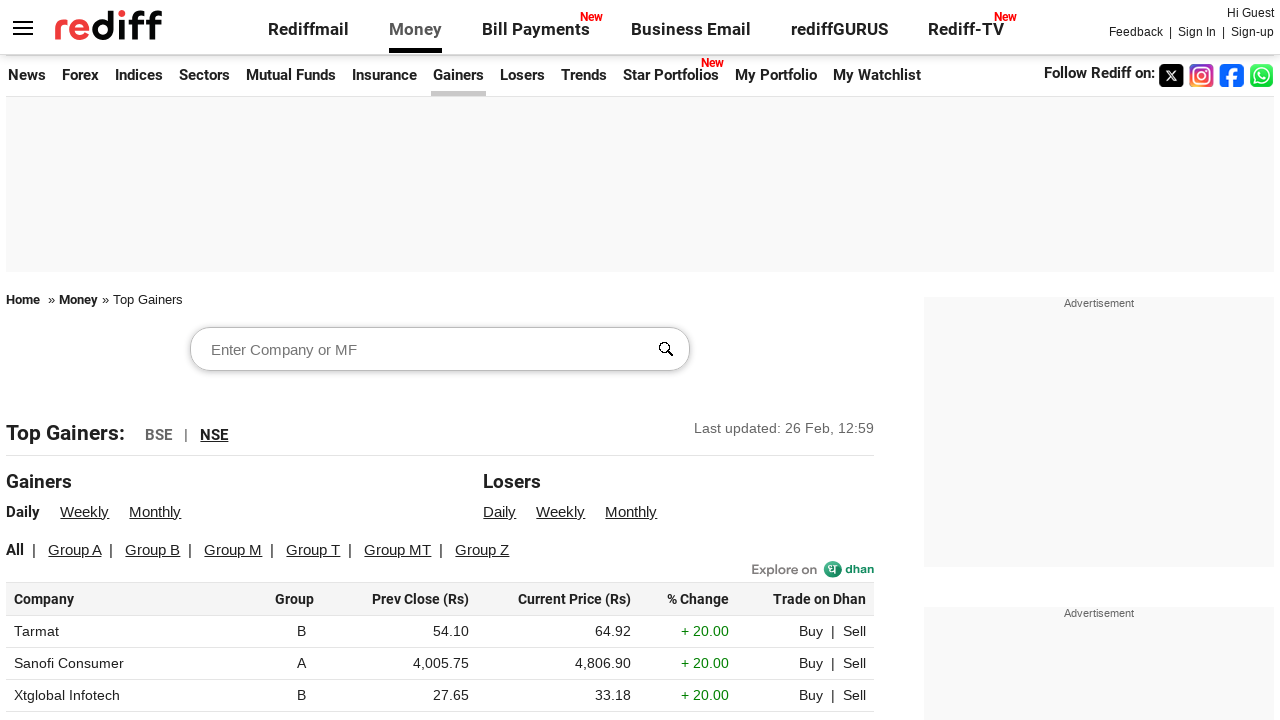

Retrieved Group column value 'X' from row 29
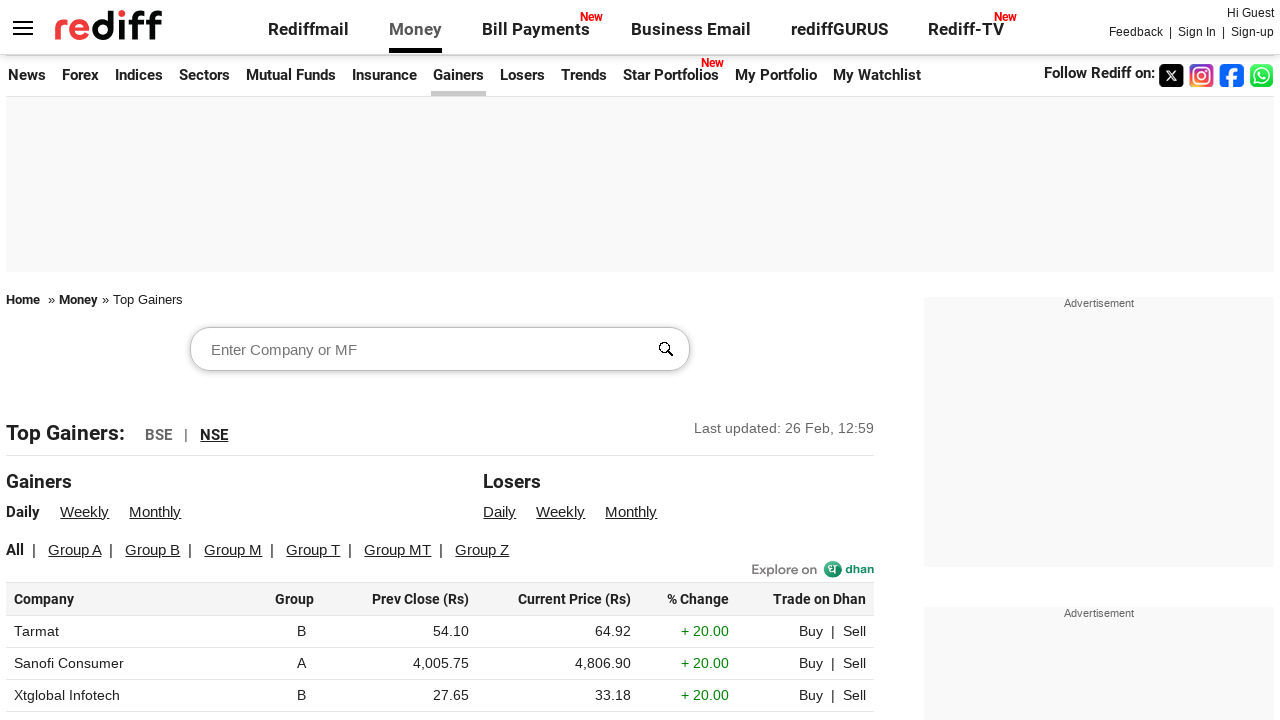

Retrieved Group column value 'X' from row 30
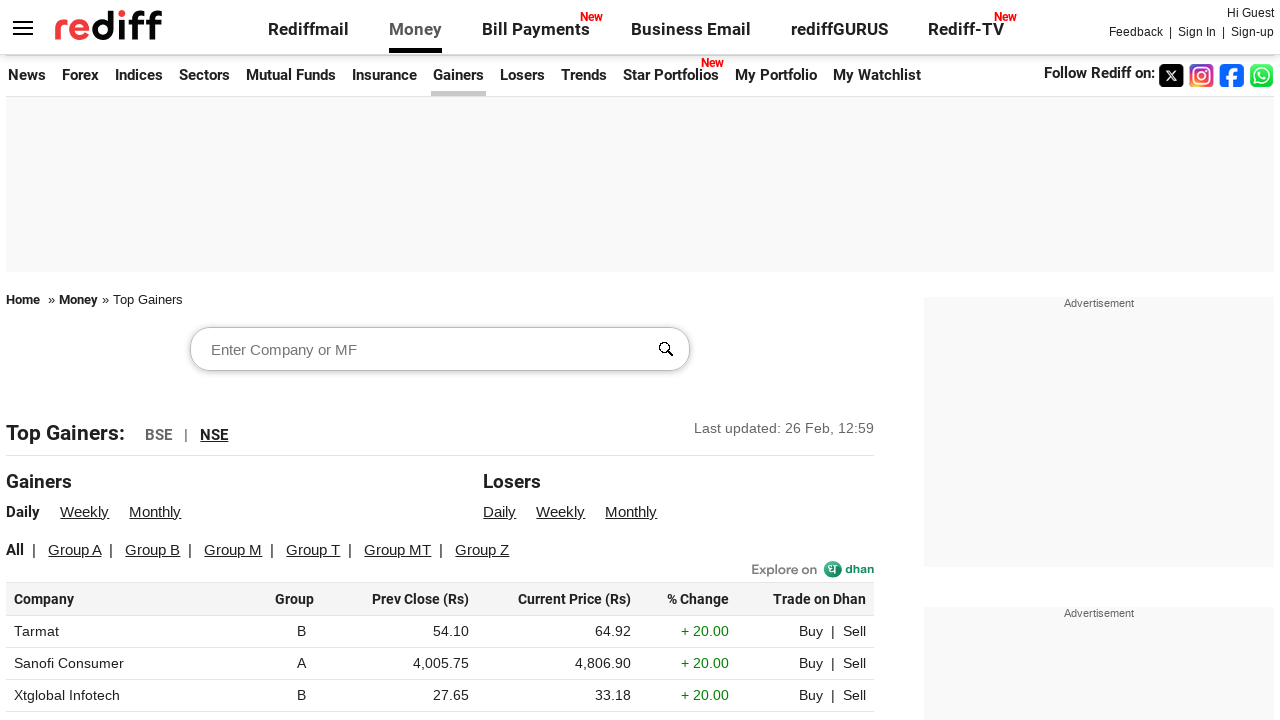

Retrieved Group column value 'X' from row 31
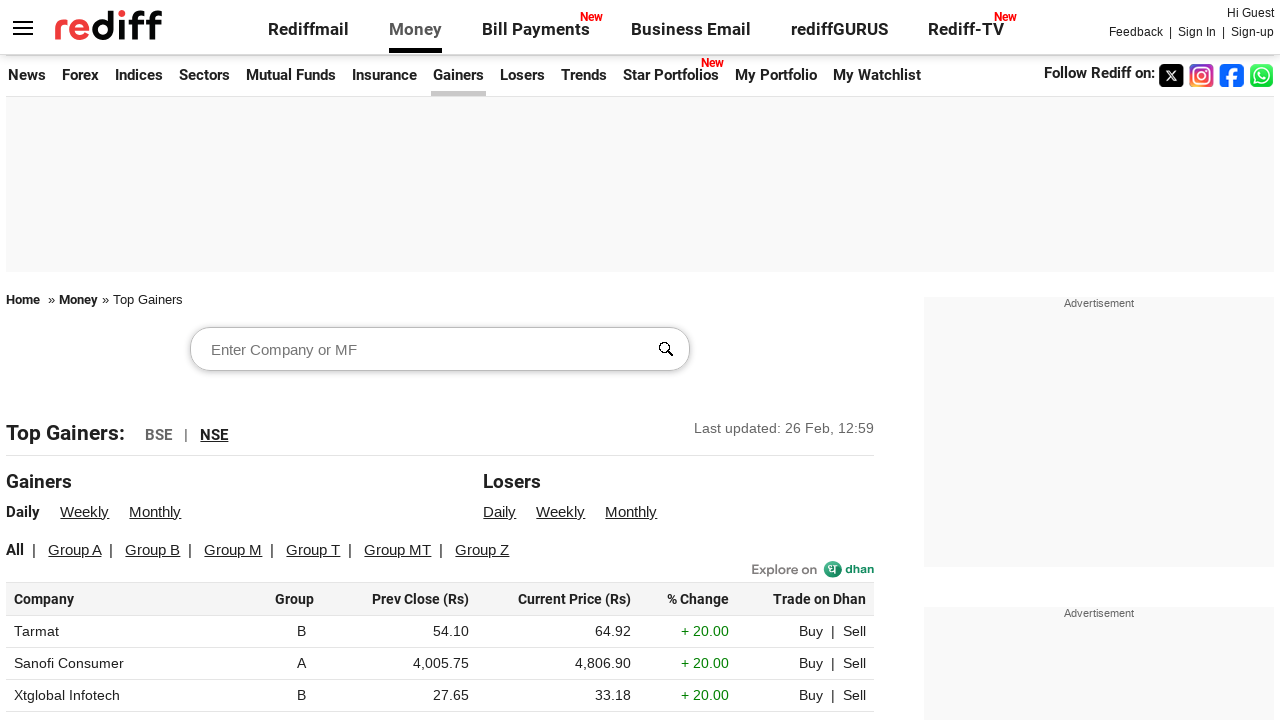

Retrieved Group column value 'X' from row 32
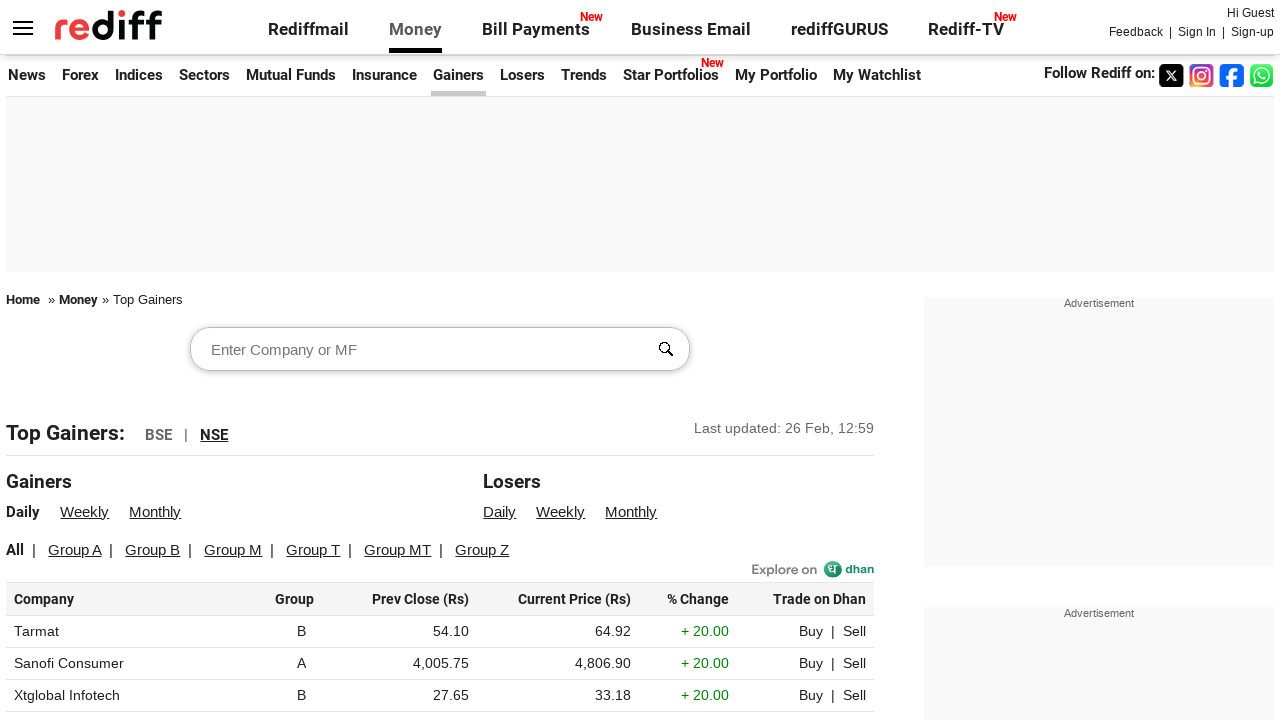

Retrieved Group column value 'X' from row 33
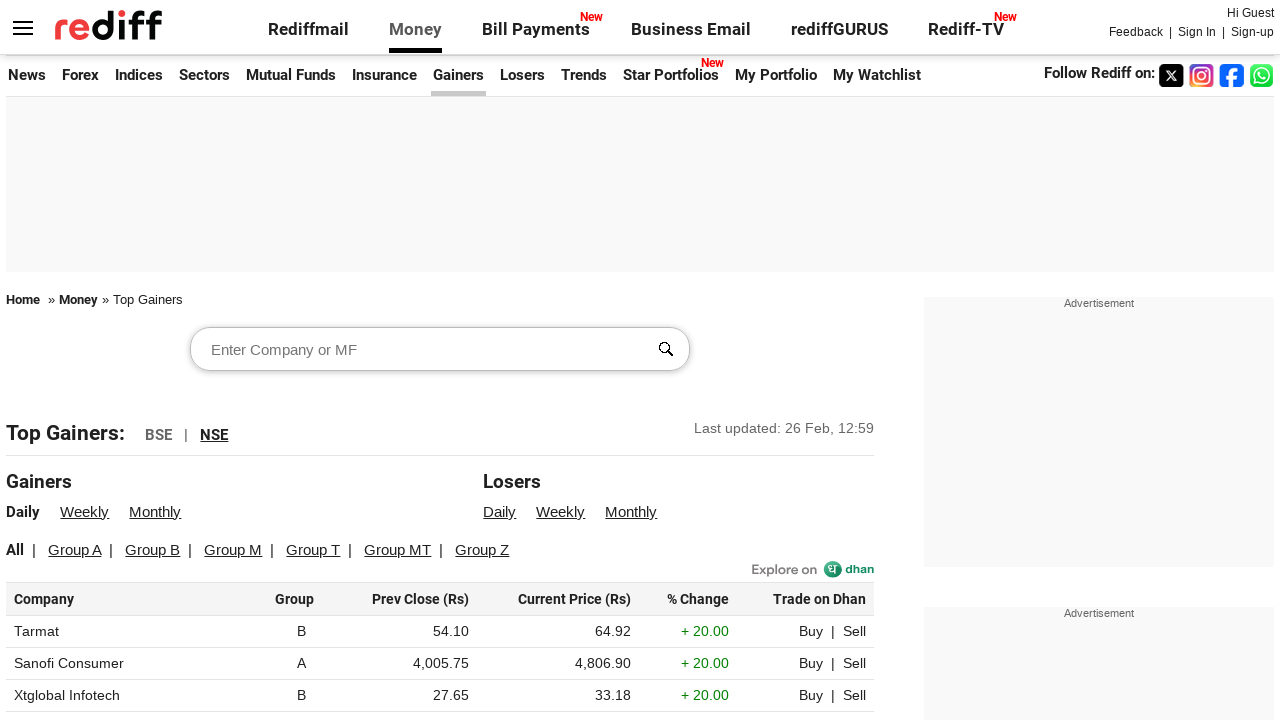

Retrieved Group column value 'M' from row 34
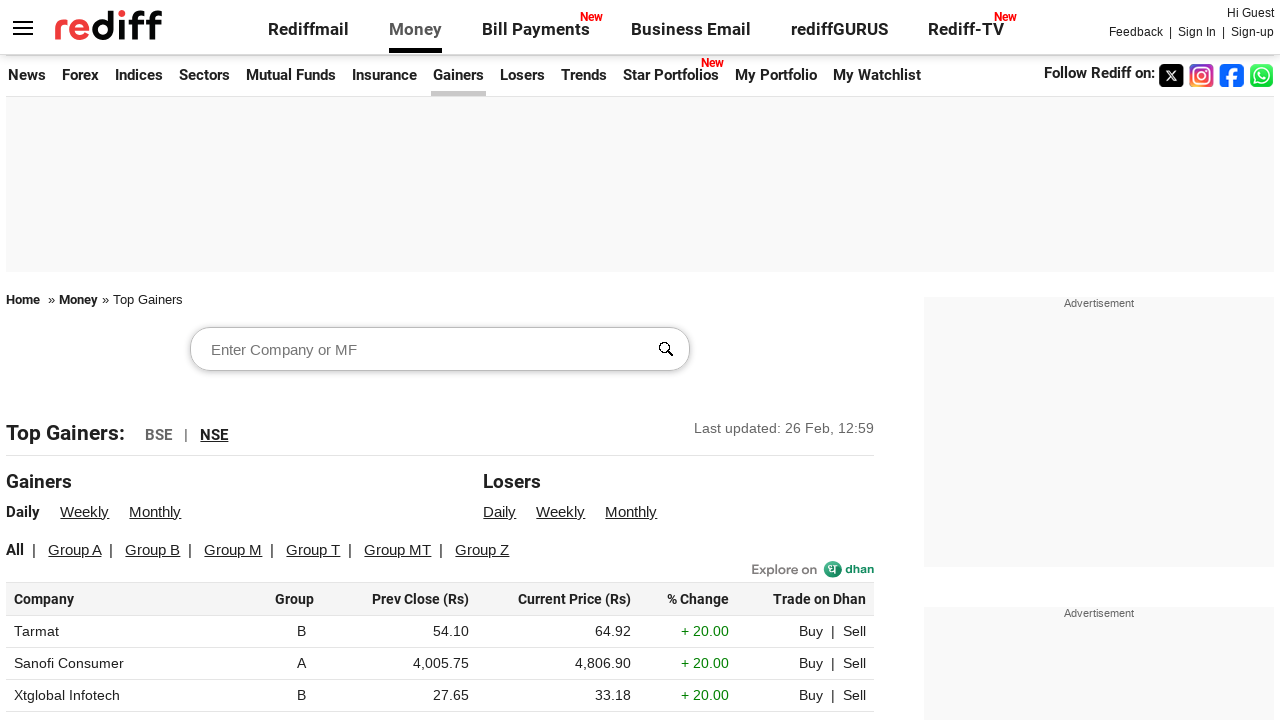

Retrieved Group column value 'X' from row 35
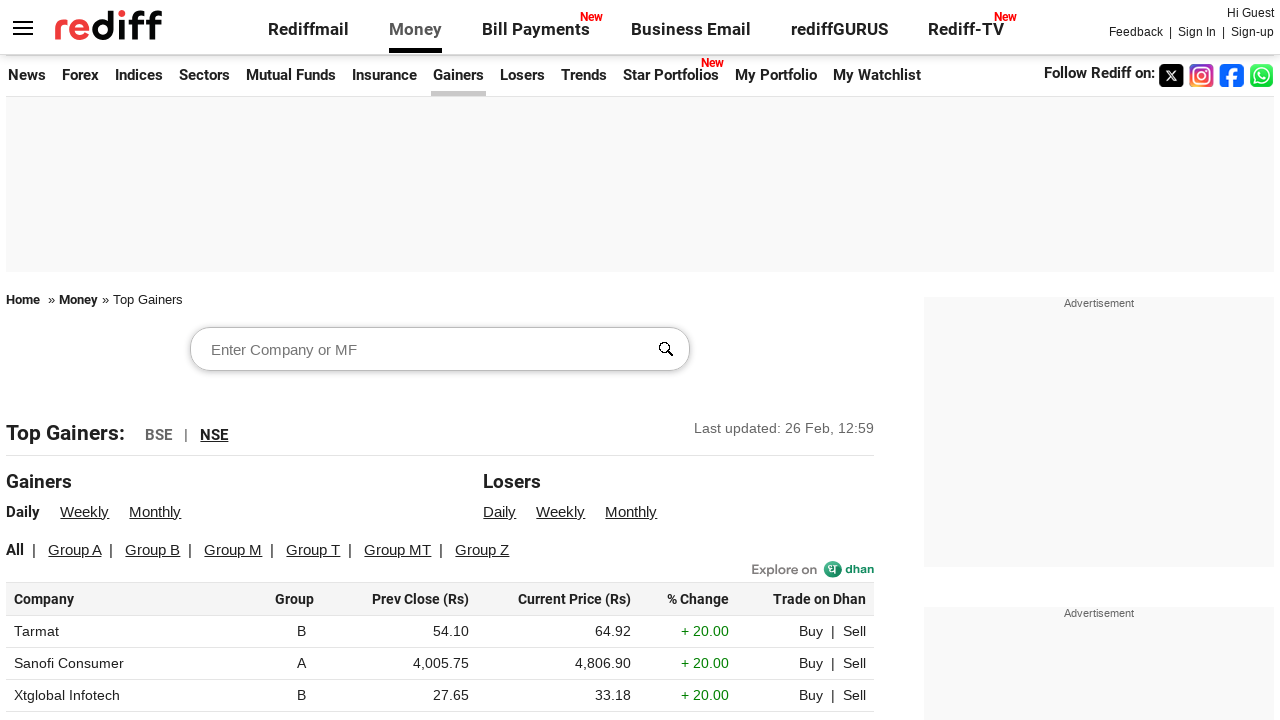

Retrieved Group column value 'B' from row 36
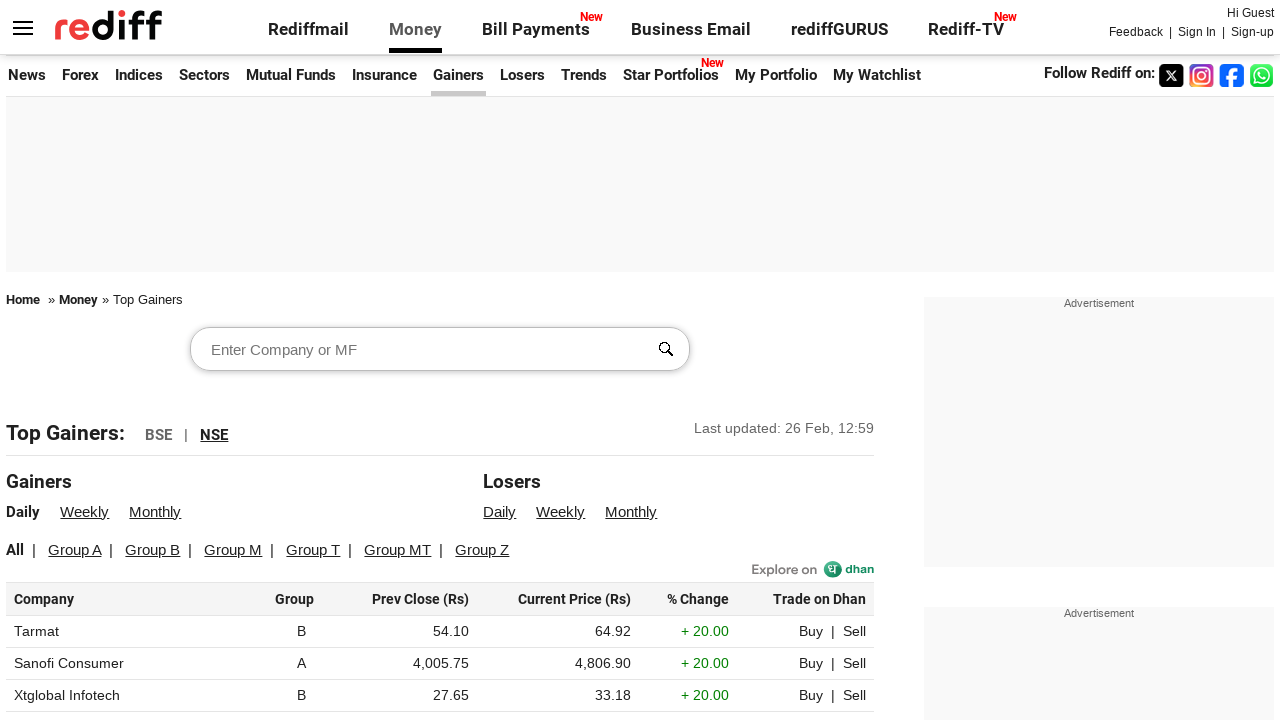

Retrieved Group column value 'B' from row 37
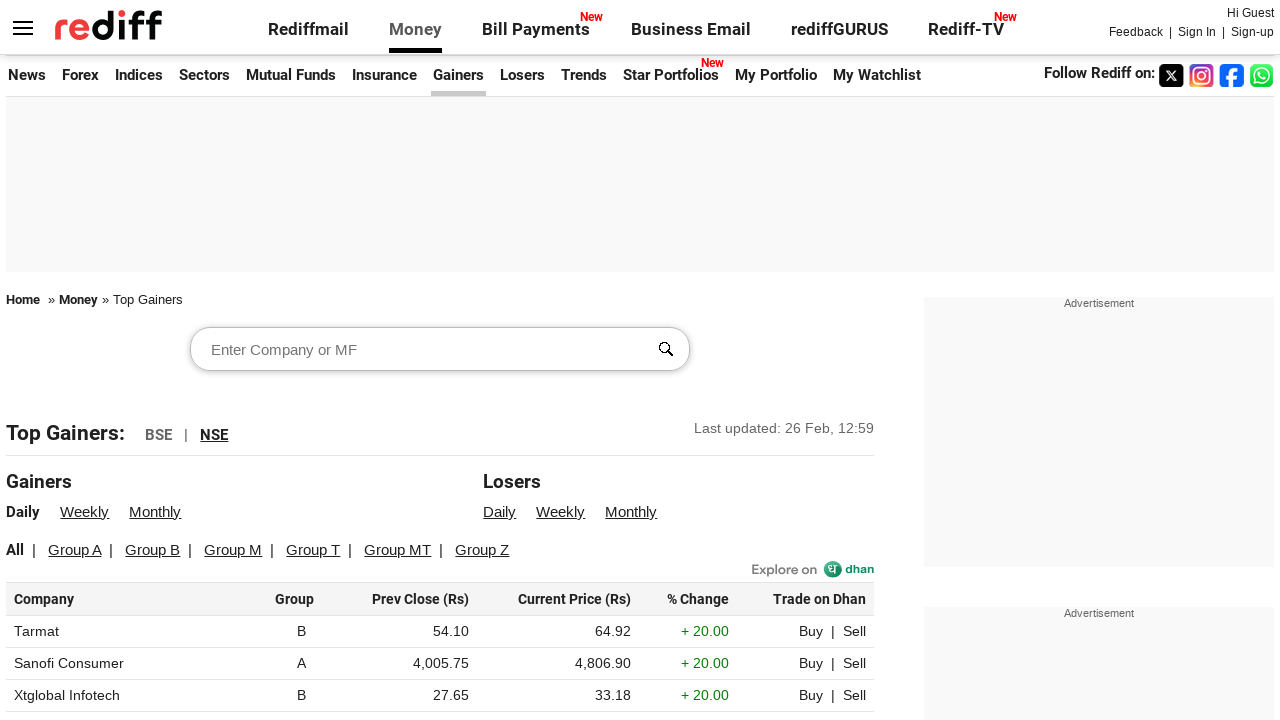

Retrieved Group column value 'X' from row 38
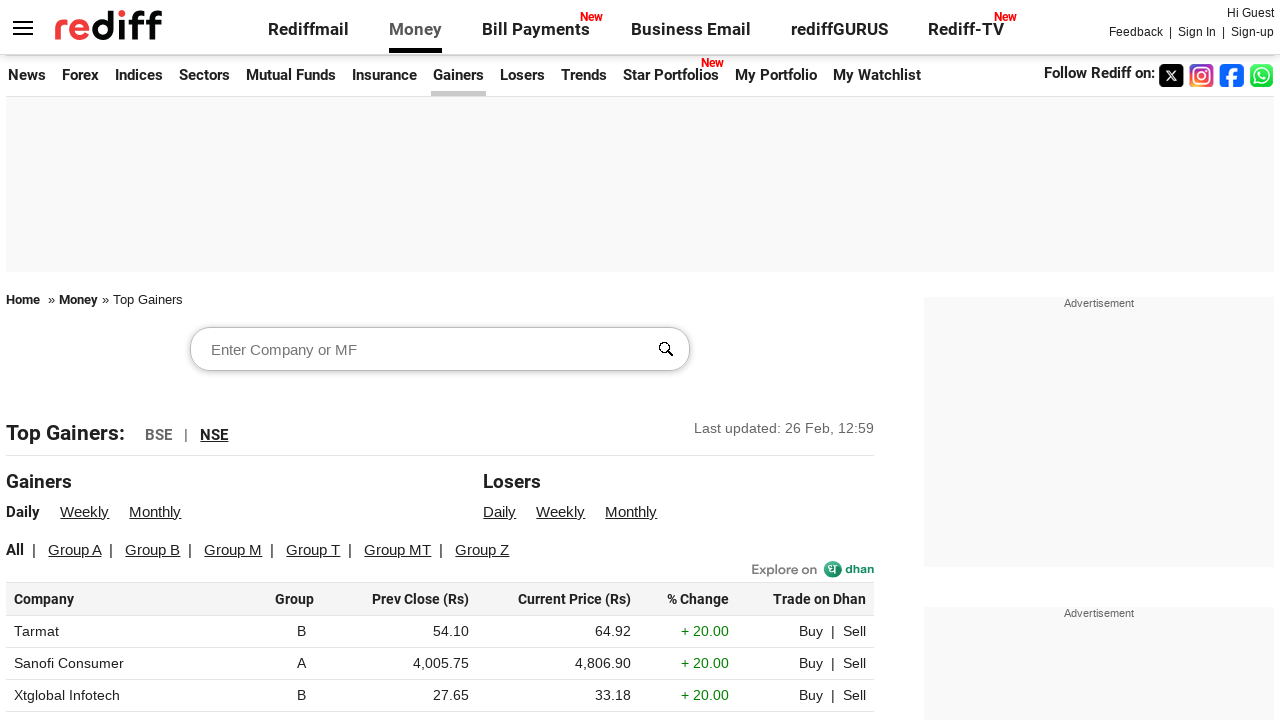

Retrieved Group column value 'X' from row 39
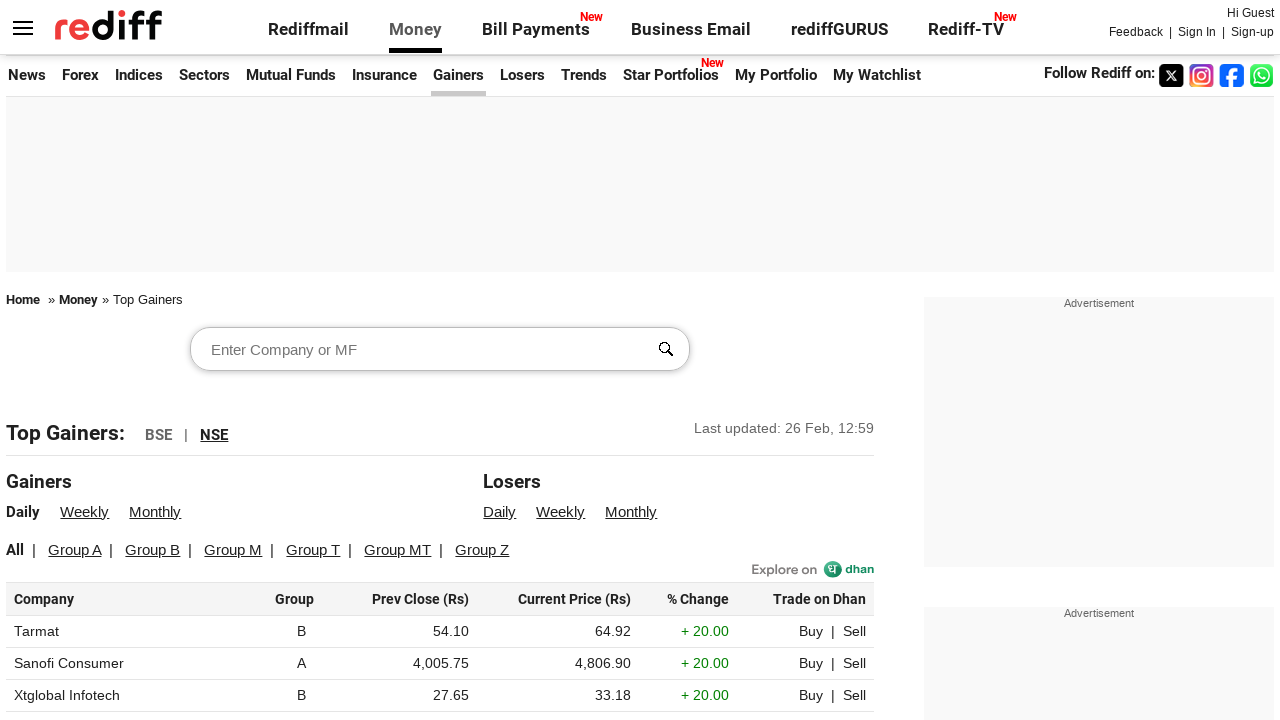

Retrieved Group column value 'X' from row 40
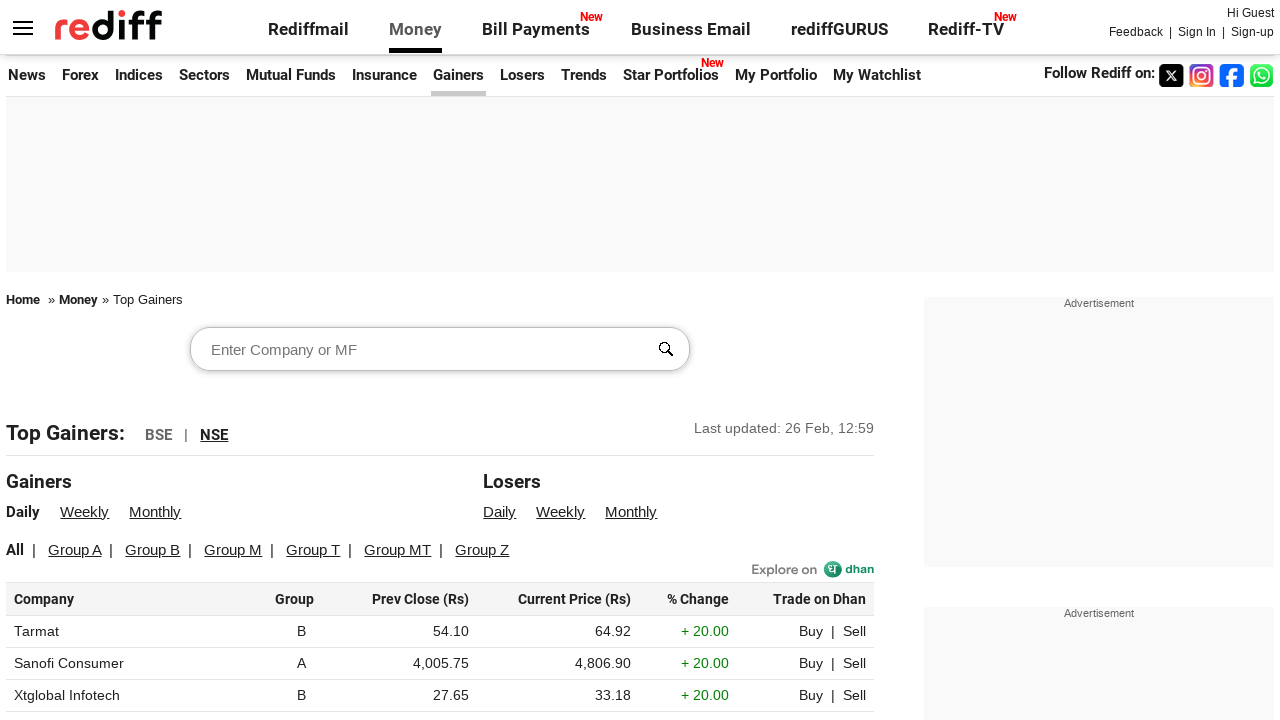

Retrieved Group column value 'B' from row 41
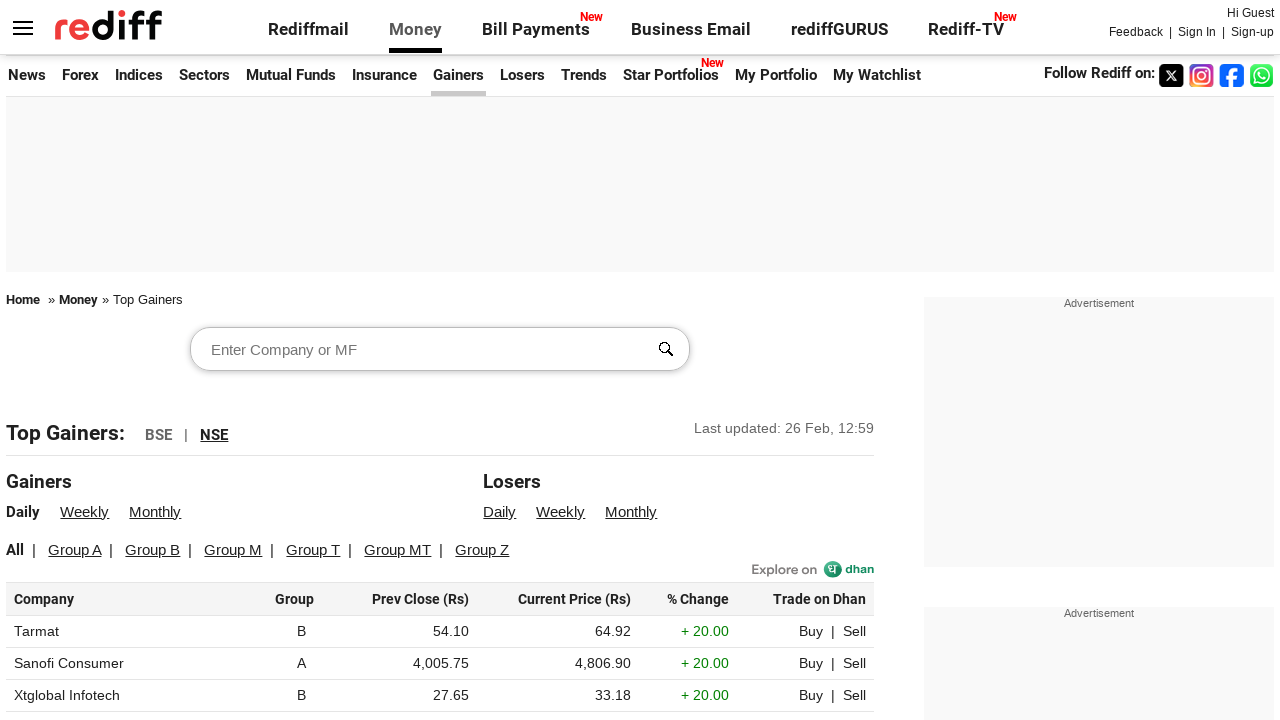

Retrieved Group column value 'A' from row 42
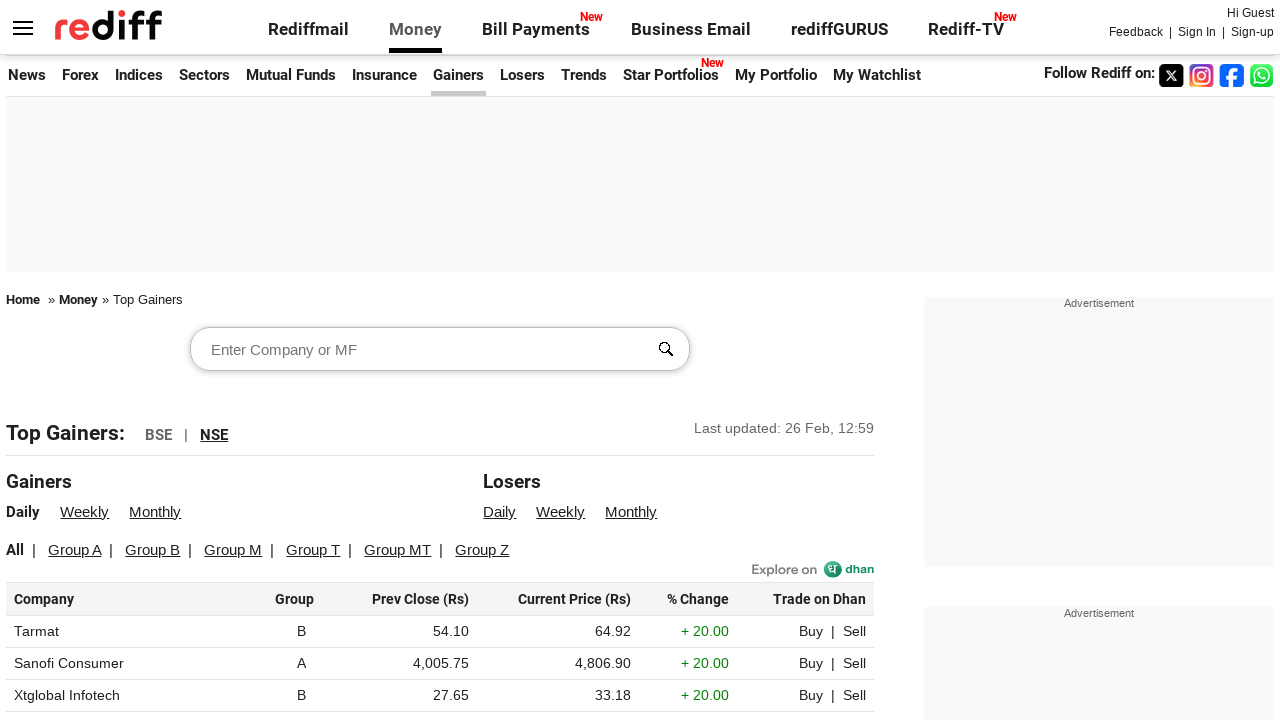

Found Group 'A' in row 42, retrieved 6 columns
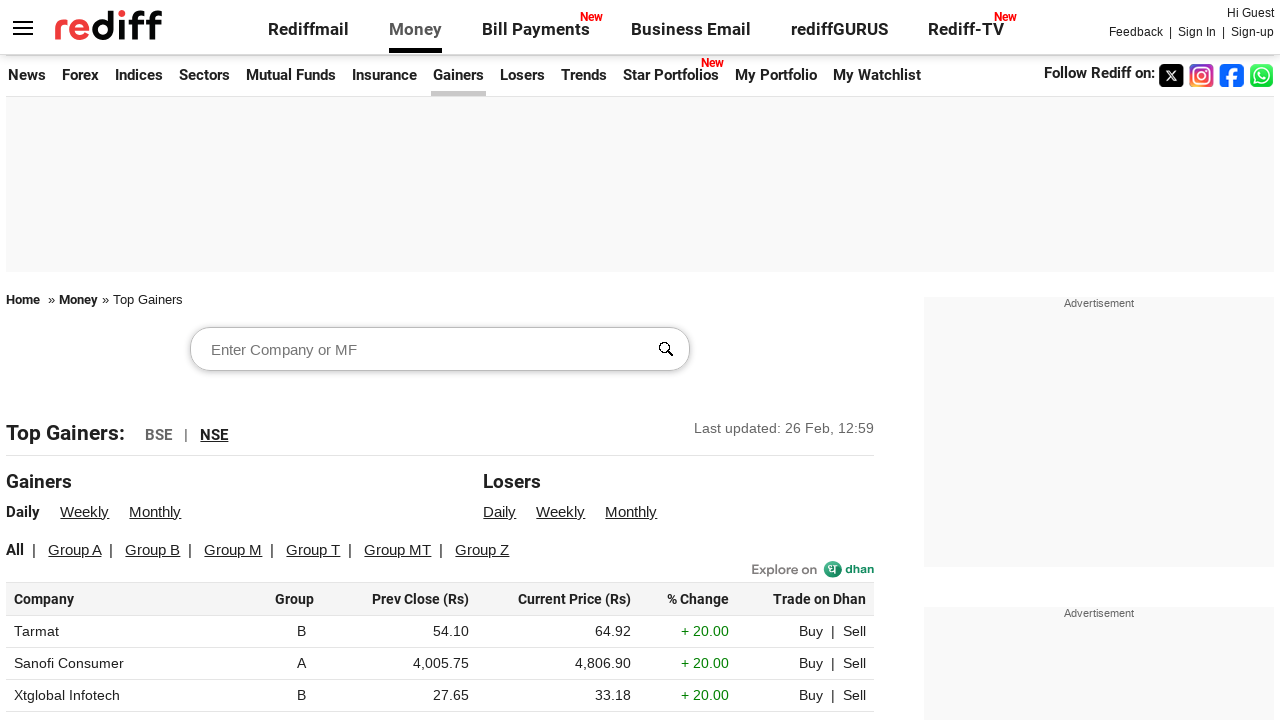

Verified all column cells in row 42 (Group A) have accessible content
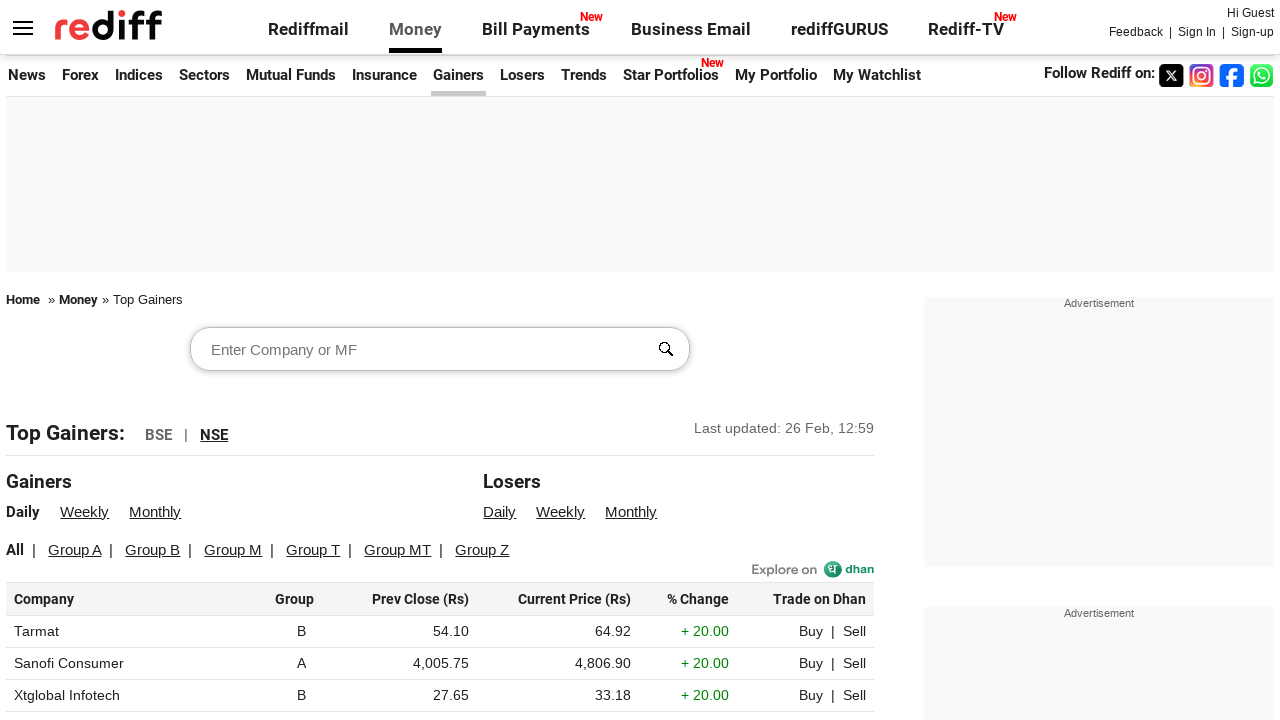

Retrieved Group column value 'X' from row 43
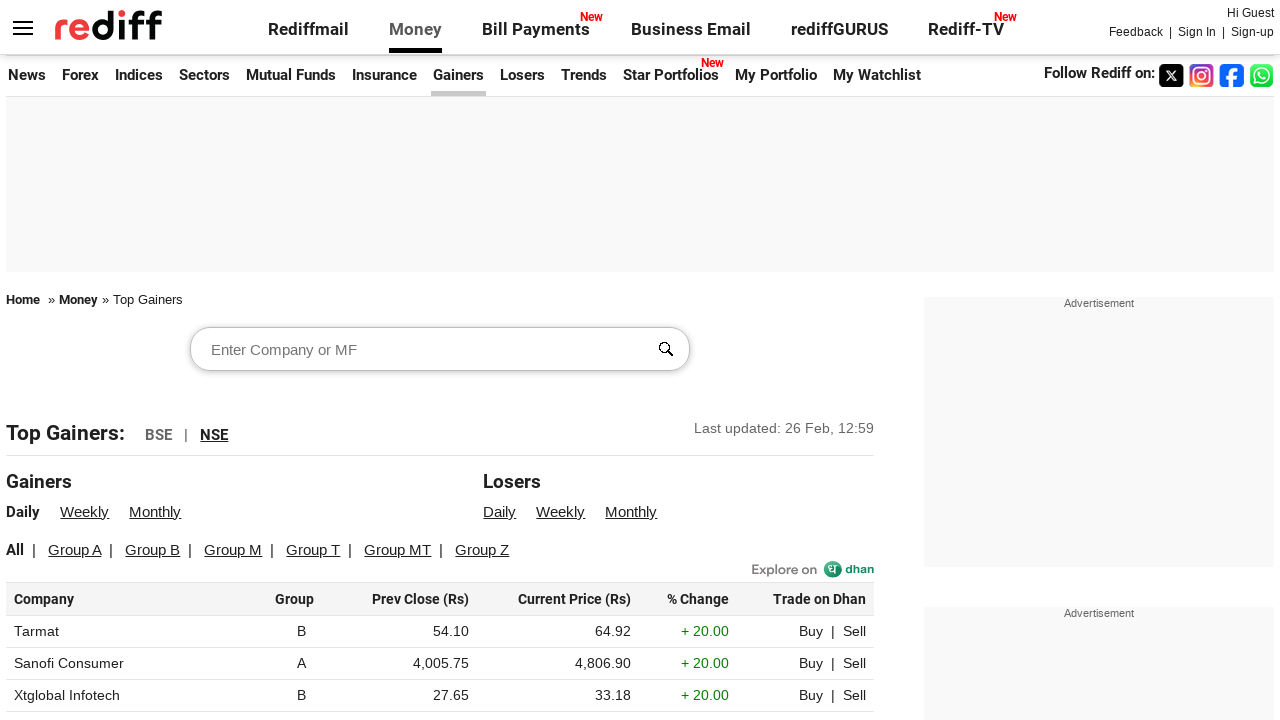

Retrieved Group column value 'X' from row 44
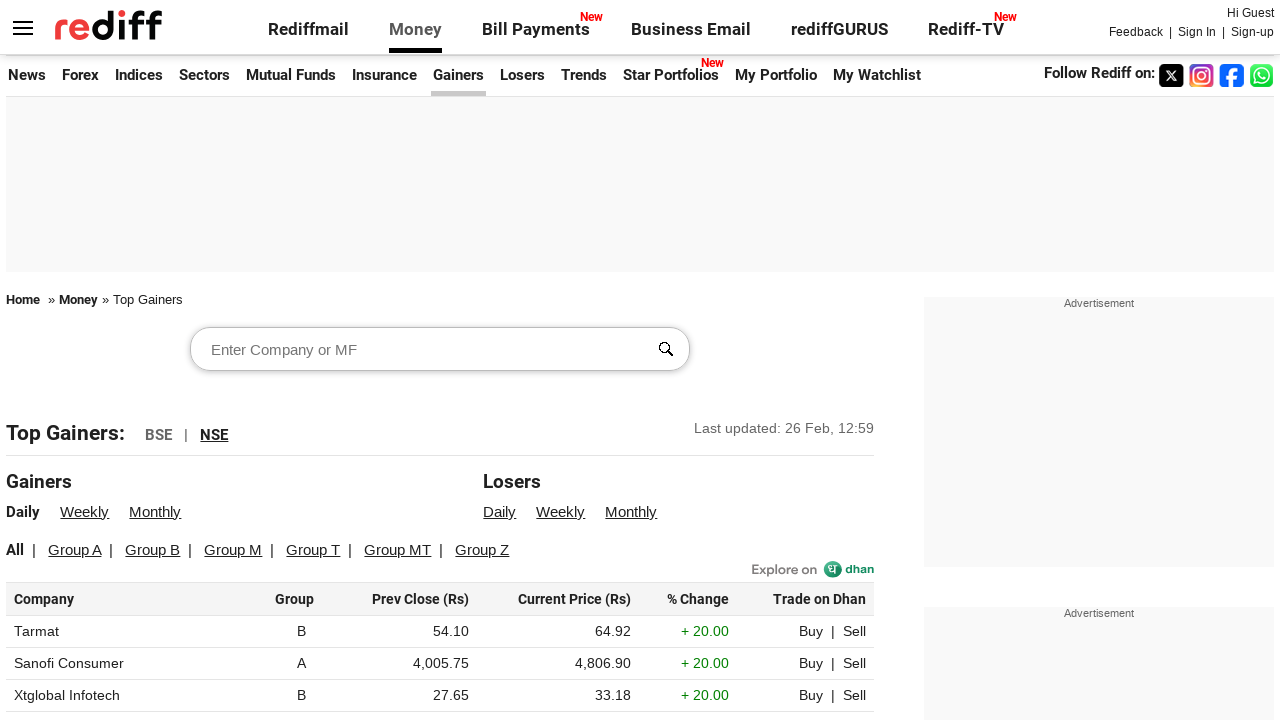

Retrieved Group column value 'X' from row 45
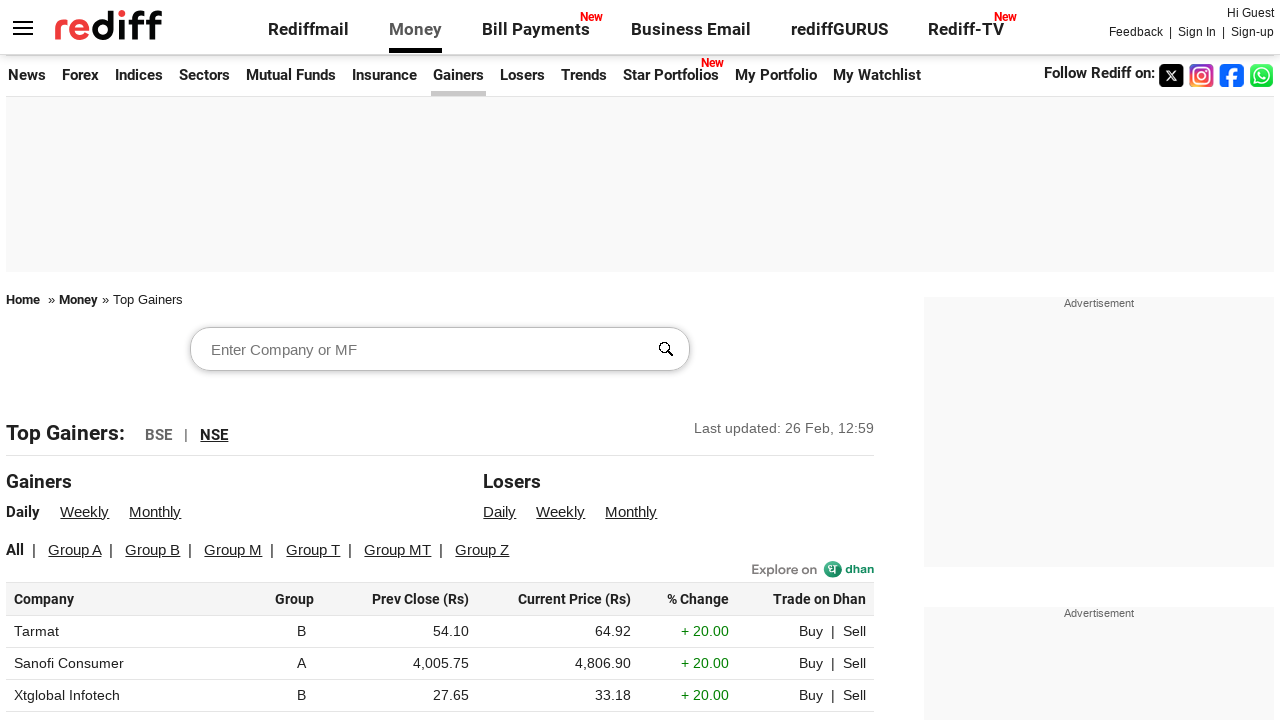

Retrieved Group column value 'X' from row 46
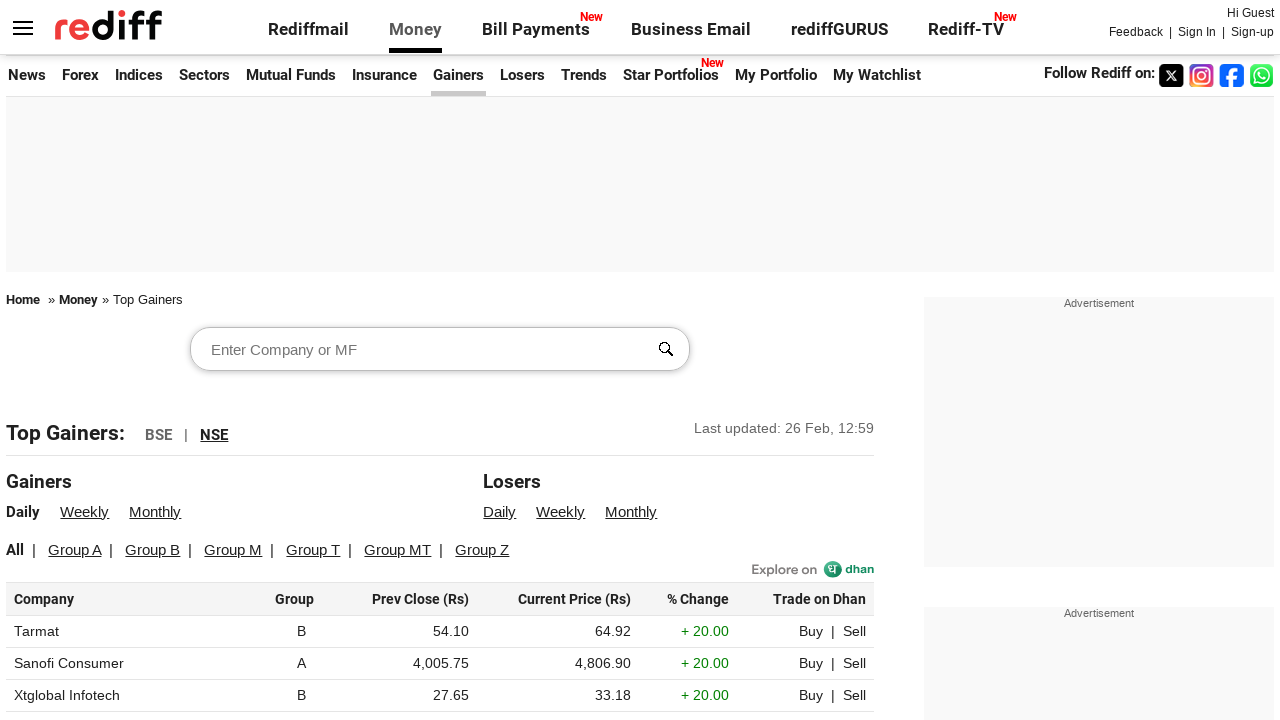

Retrieved Group column value 'X' from row 47
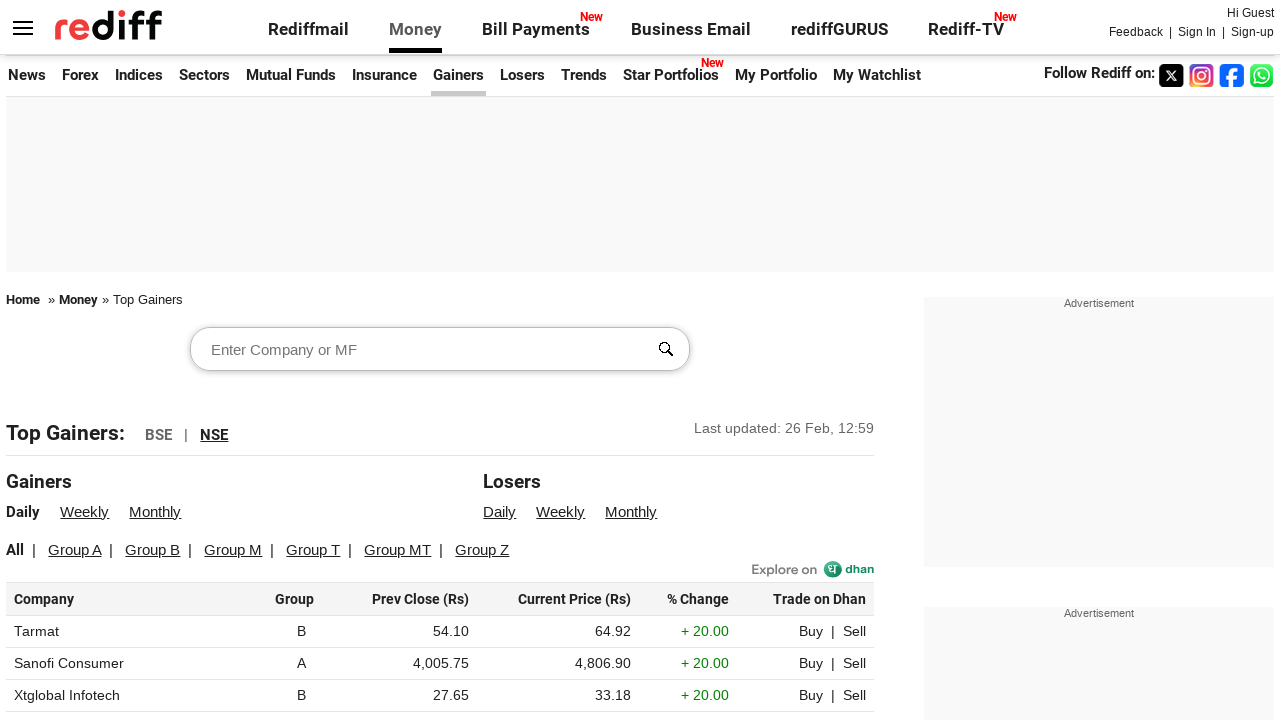

Retrieved Group column value 'X' from row 48
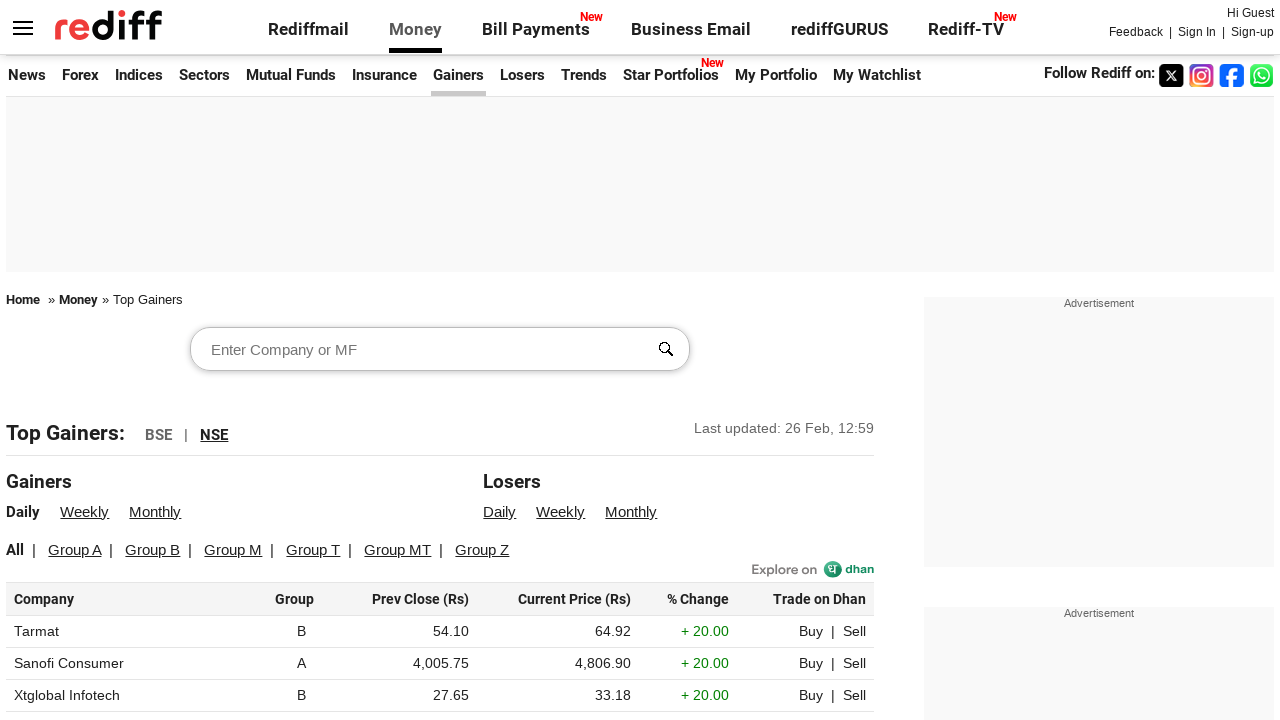

Retrieved Group column value 'B' from row 49
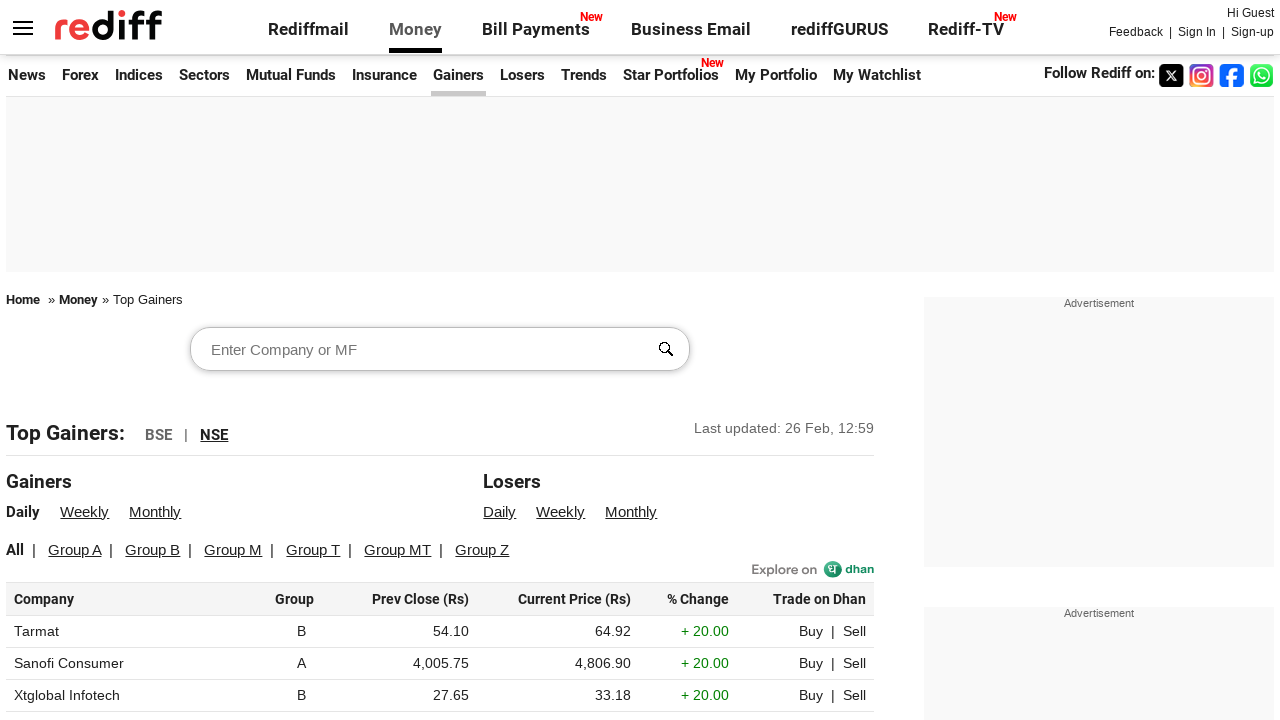

Retrieved Group column value 'B' from row 50
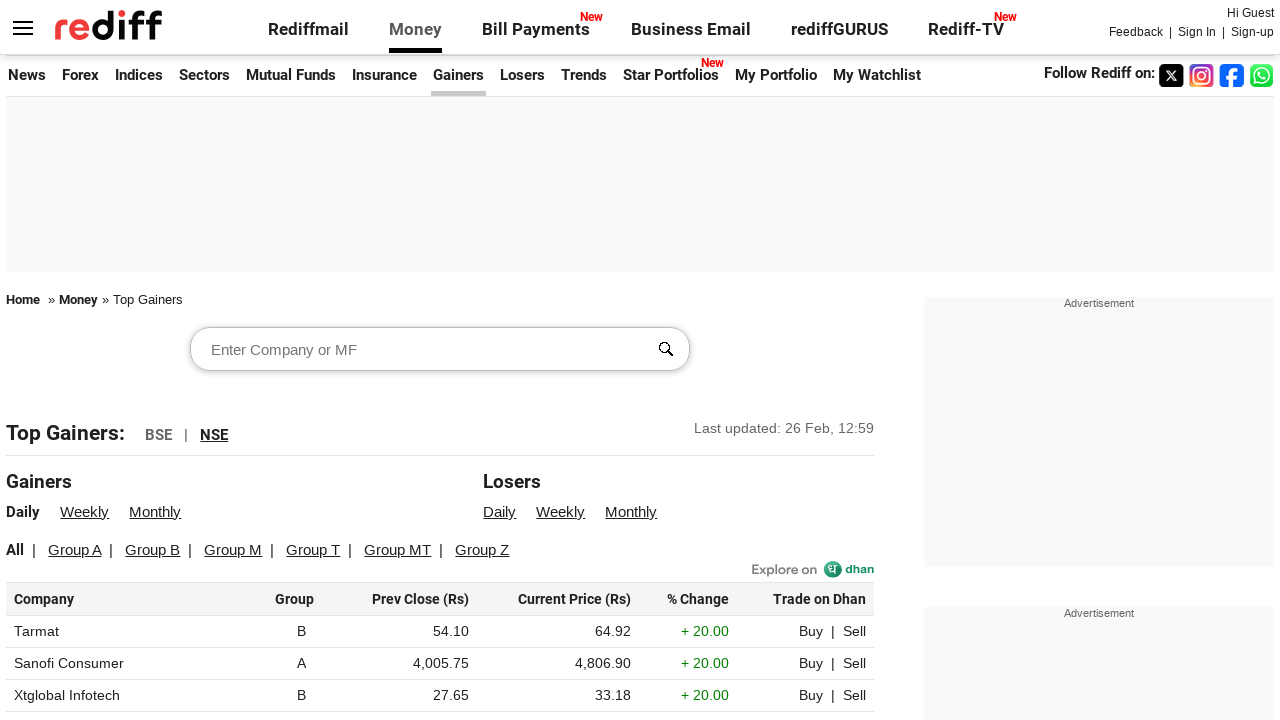

Retrieved Group column value 'X' from row 51
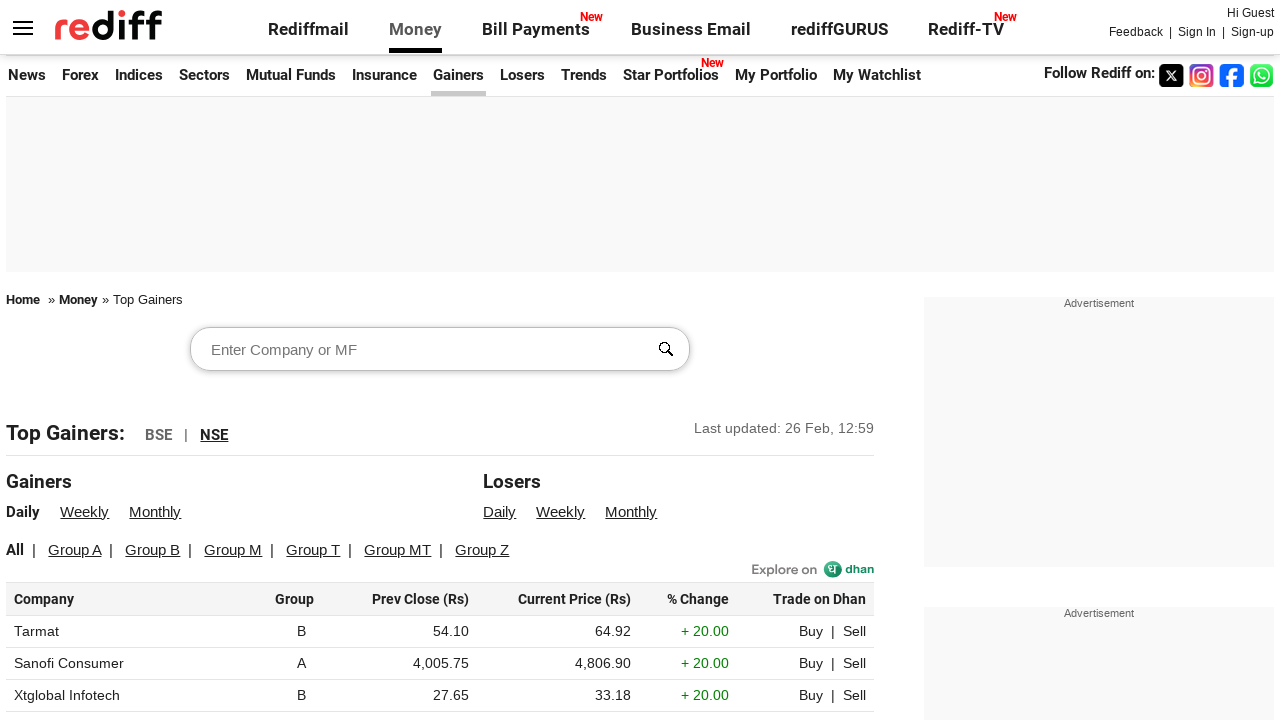

Retrieved Group column value 'X' from row 52
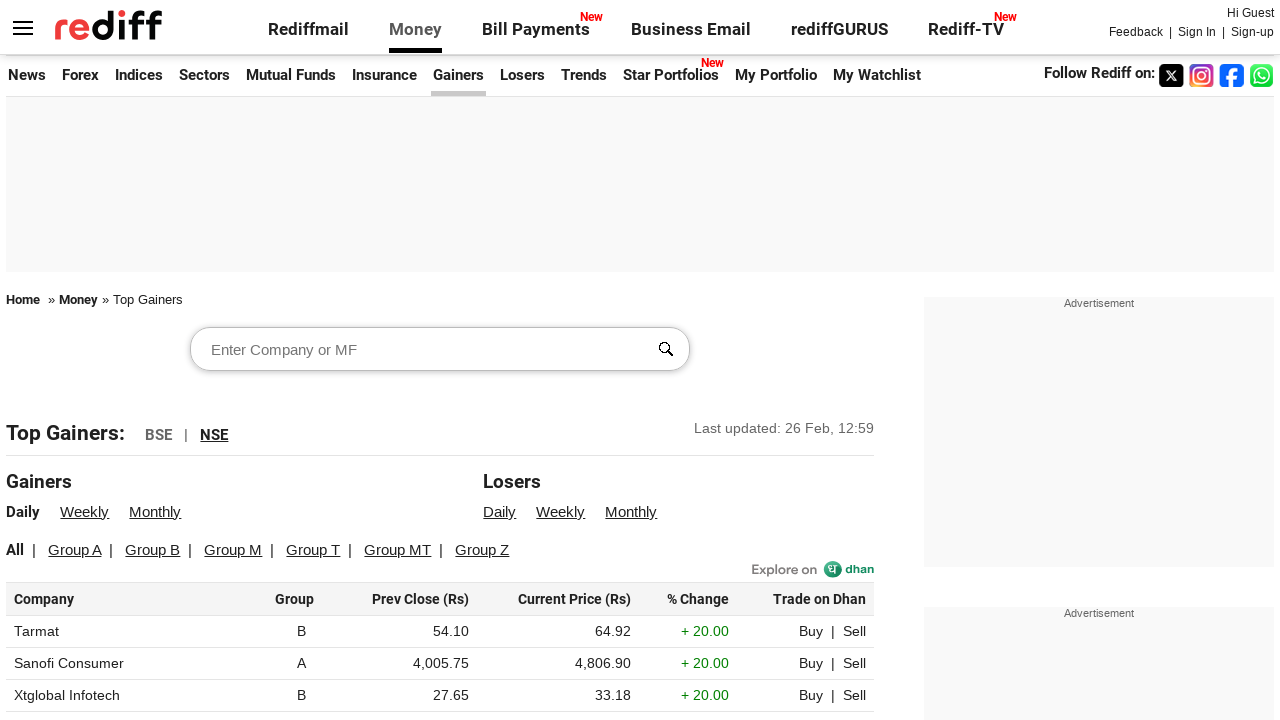

Retrieved Group column value 'M' from row 53
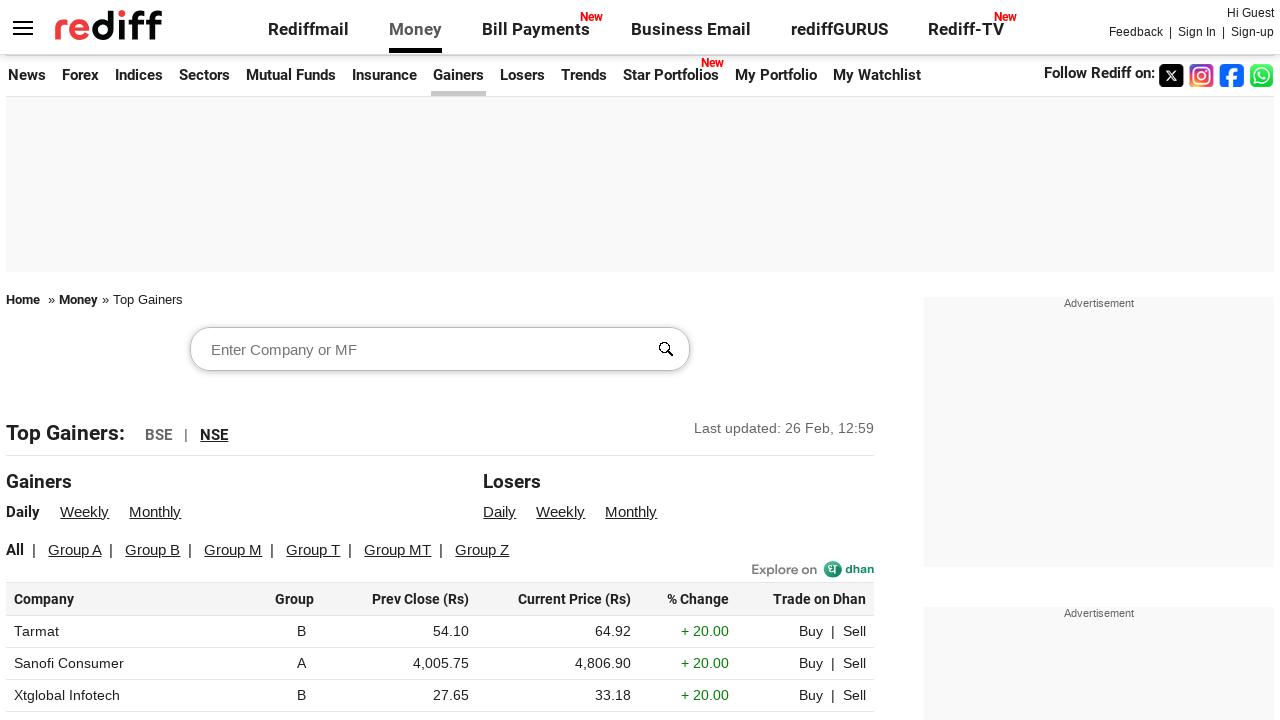

Retrieved Group column value 'X' from row 54
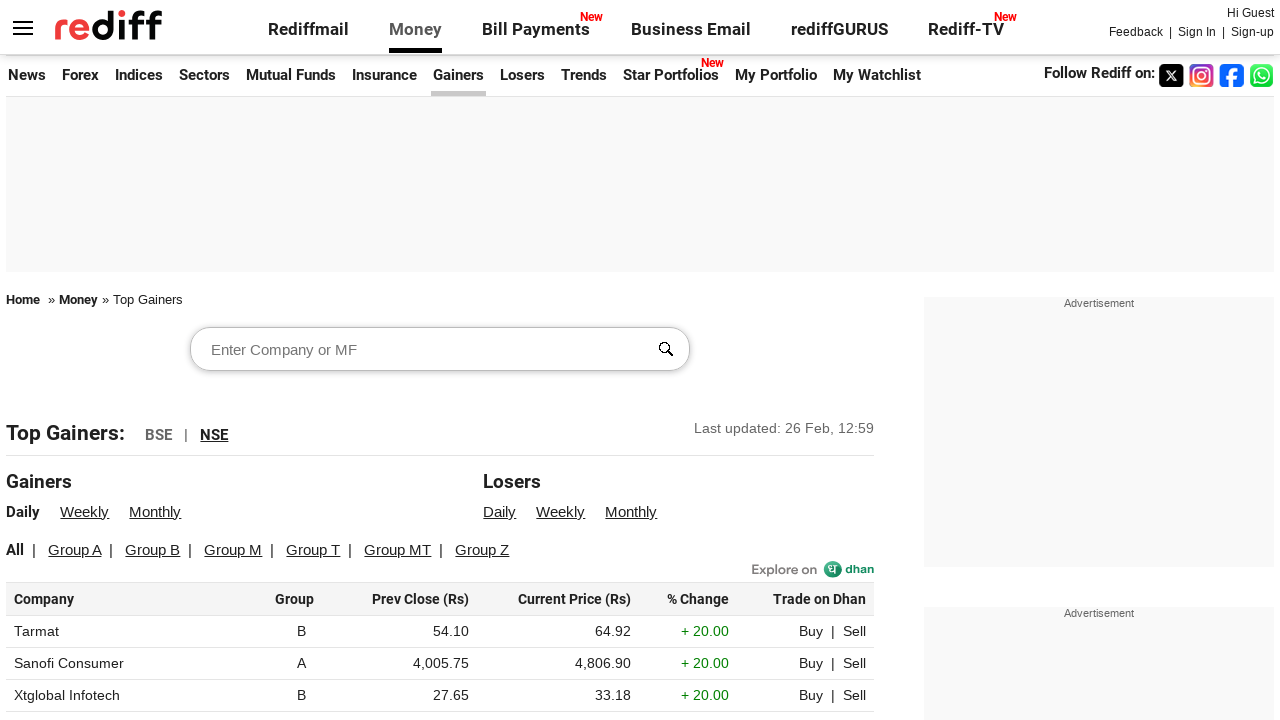

Retrieved Group column value 'A' from row 55
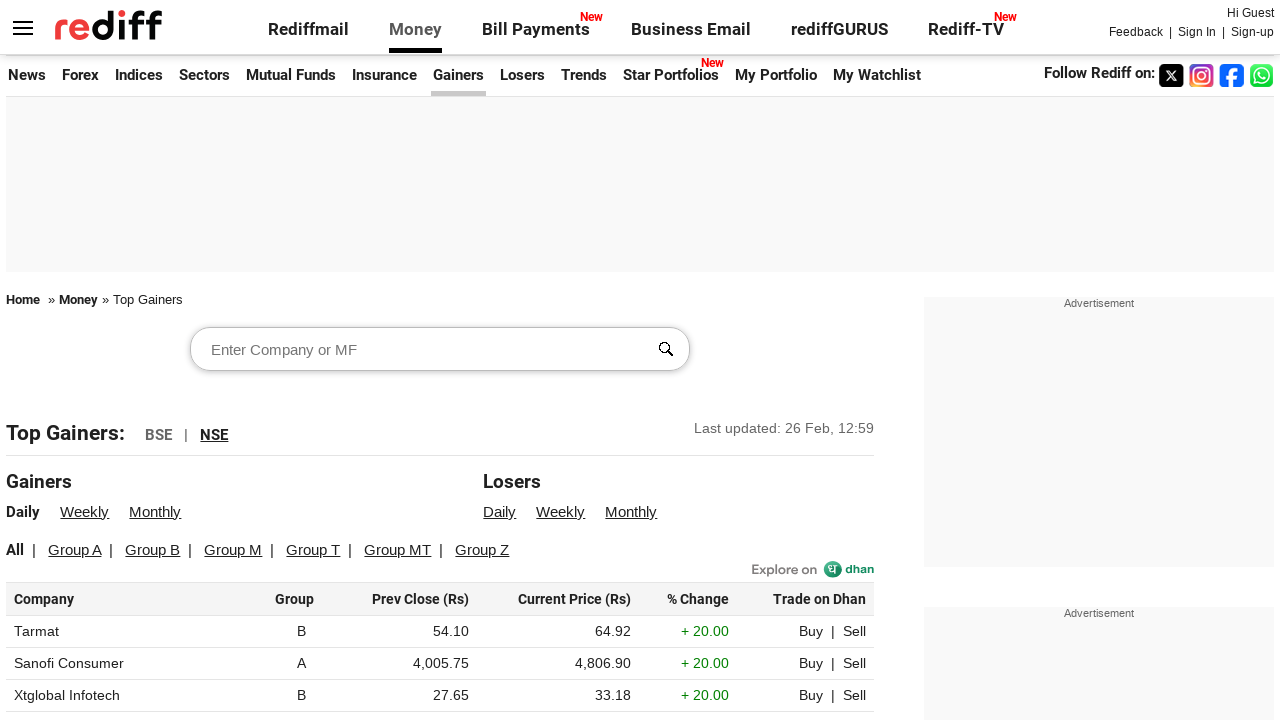

Found Group 'A' in row 55, retrieved 6 columns
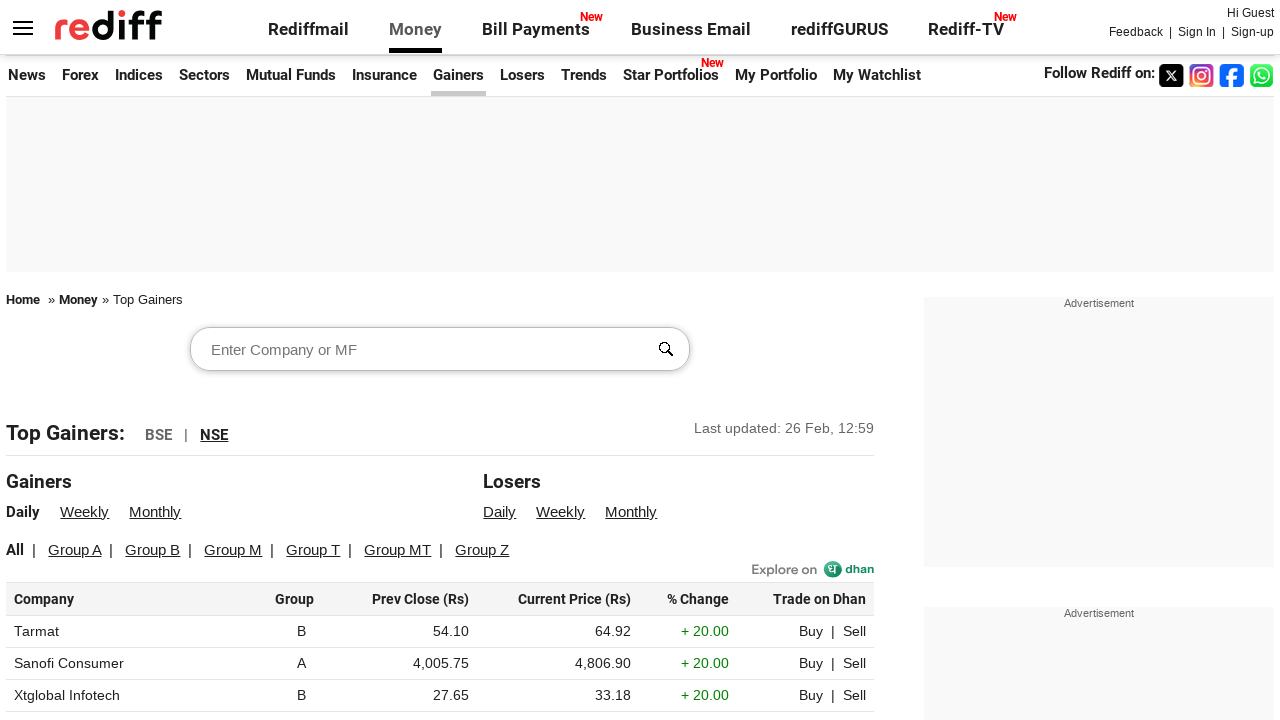

Verified all column cells in row 55 (Group A) have accessible content
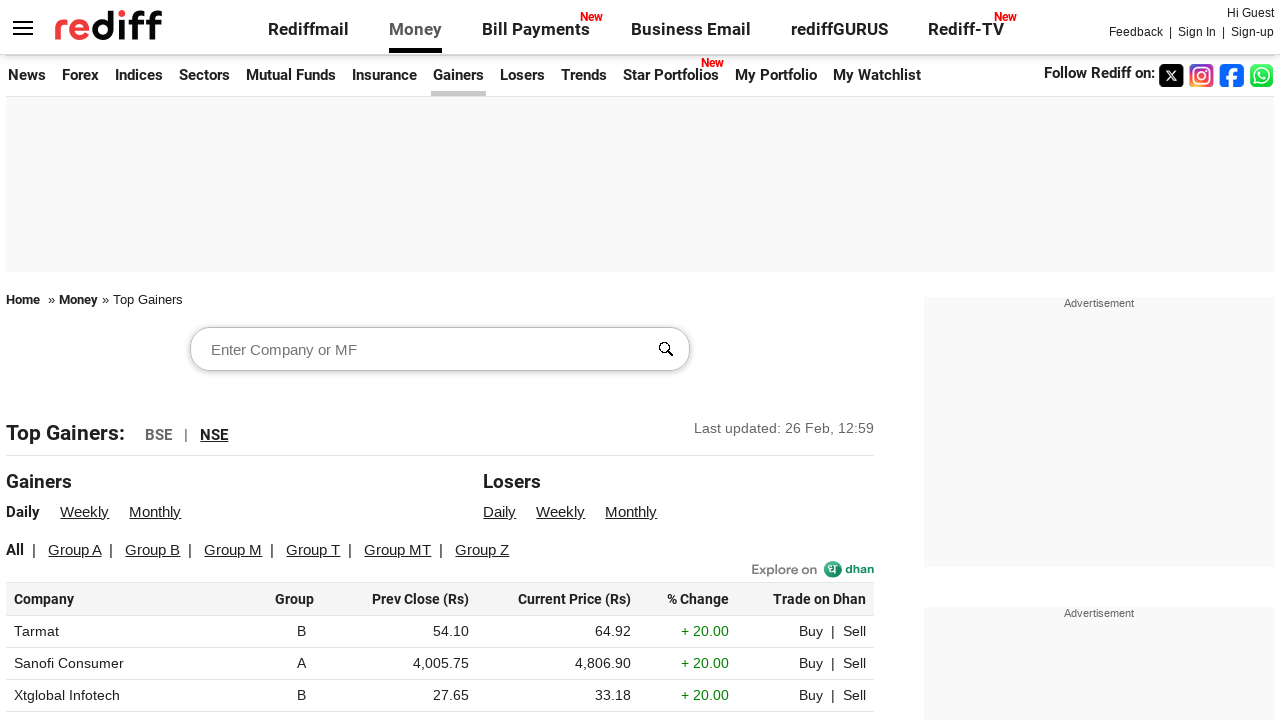

Retrieved Group column value 'X' from row 56
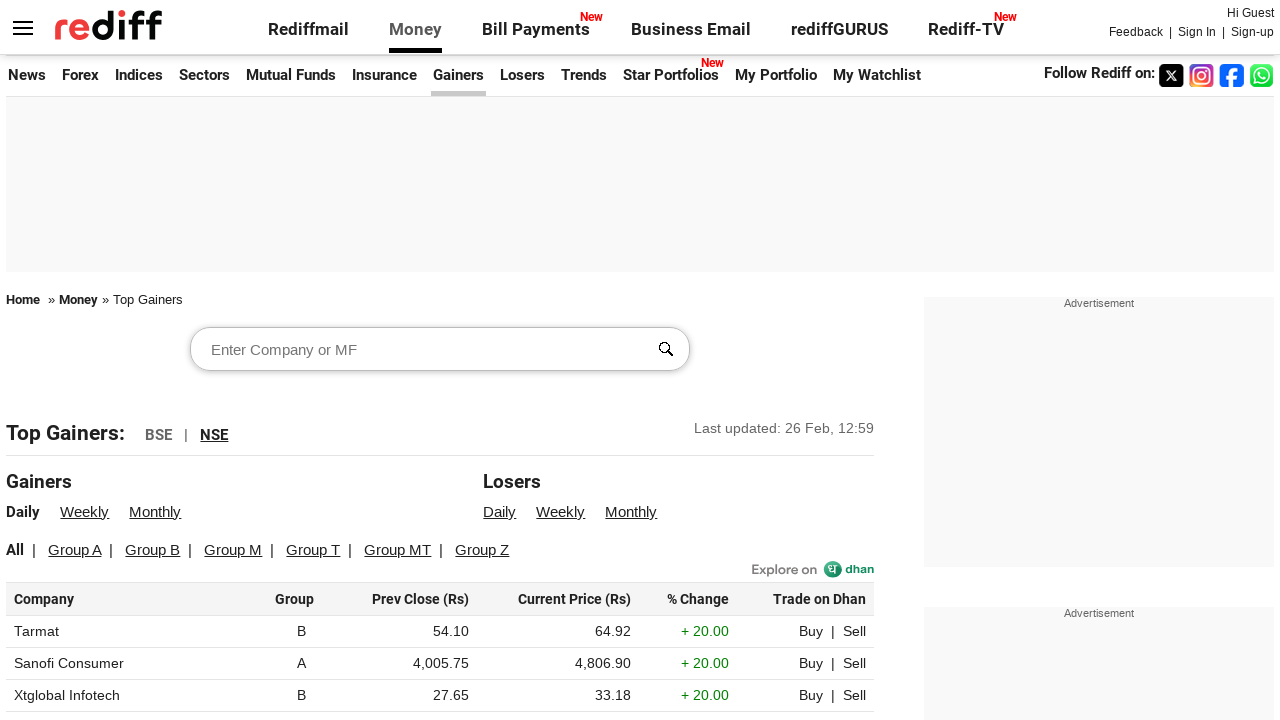

Retrieved Group column value 'B' from row 57
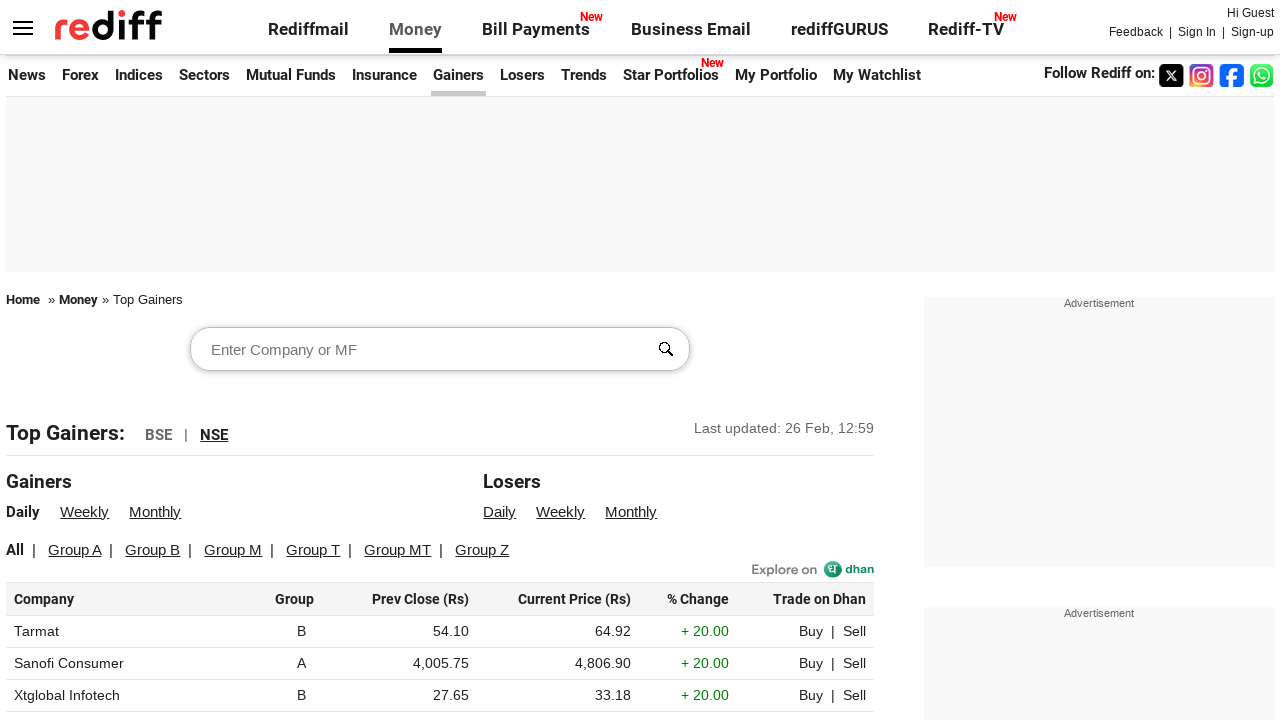

Retrieved Group column value 'X' from row 58
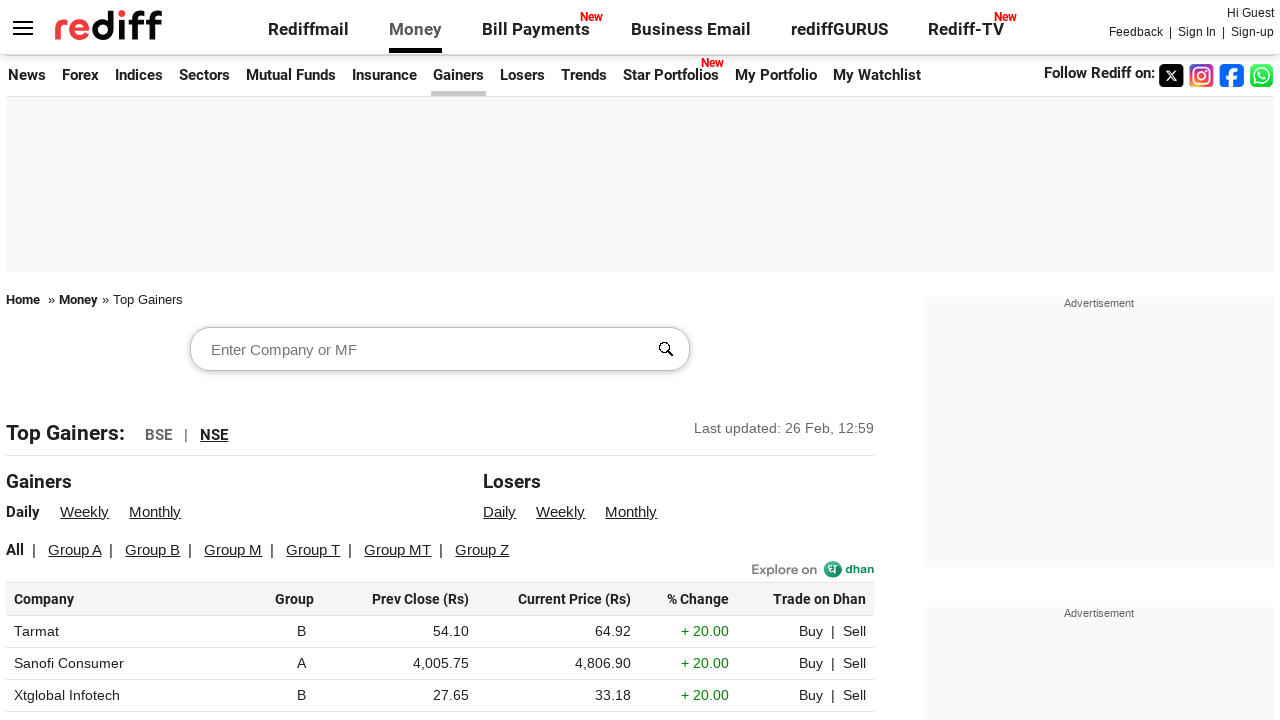

Retrieved Group column value 'B' from row 59
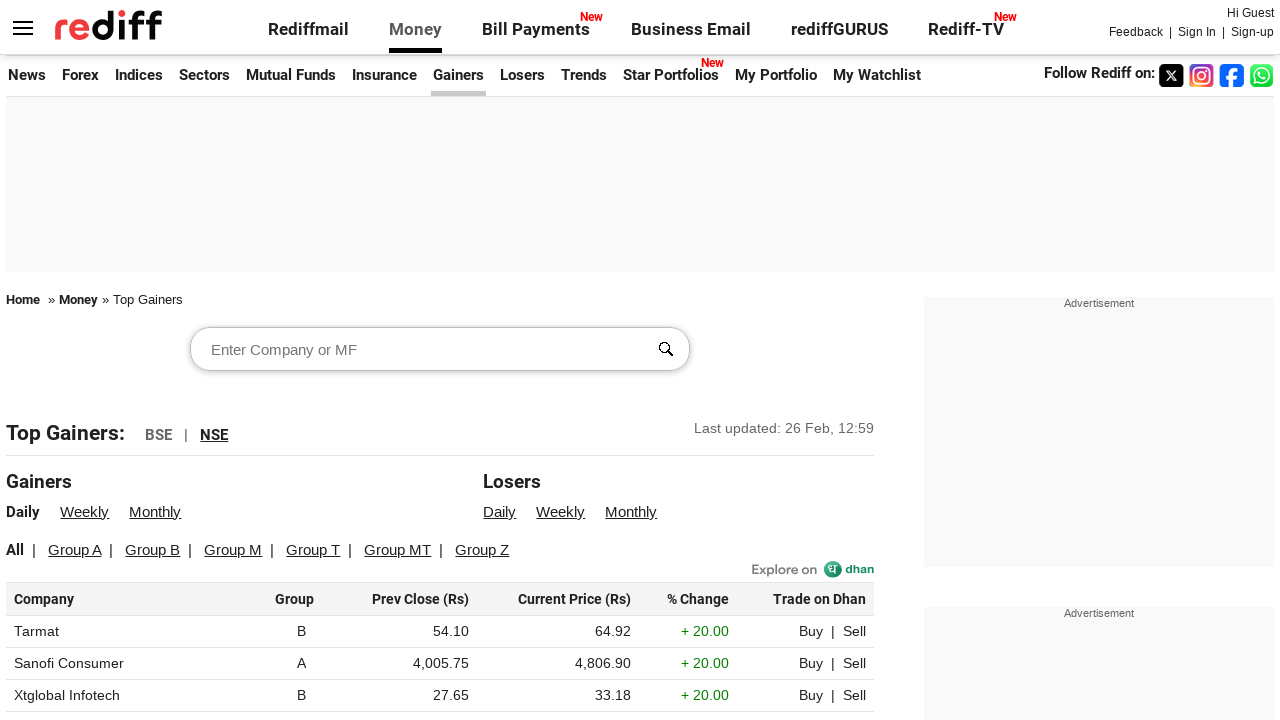

Retrieved Group column value 'B' from row 60
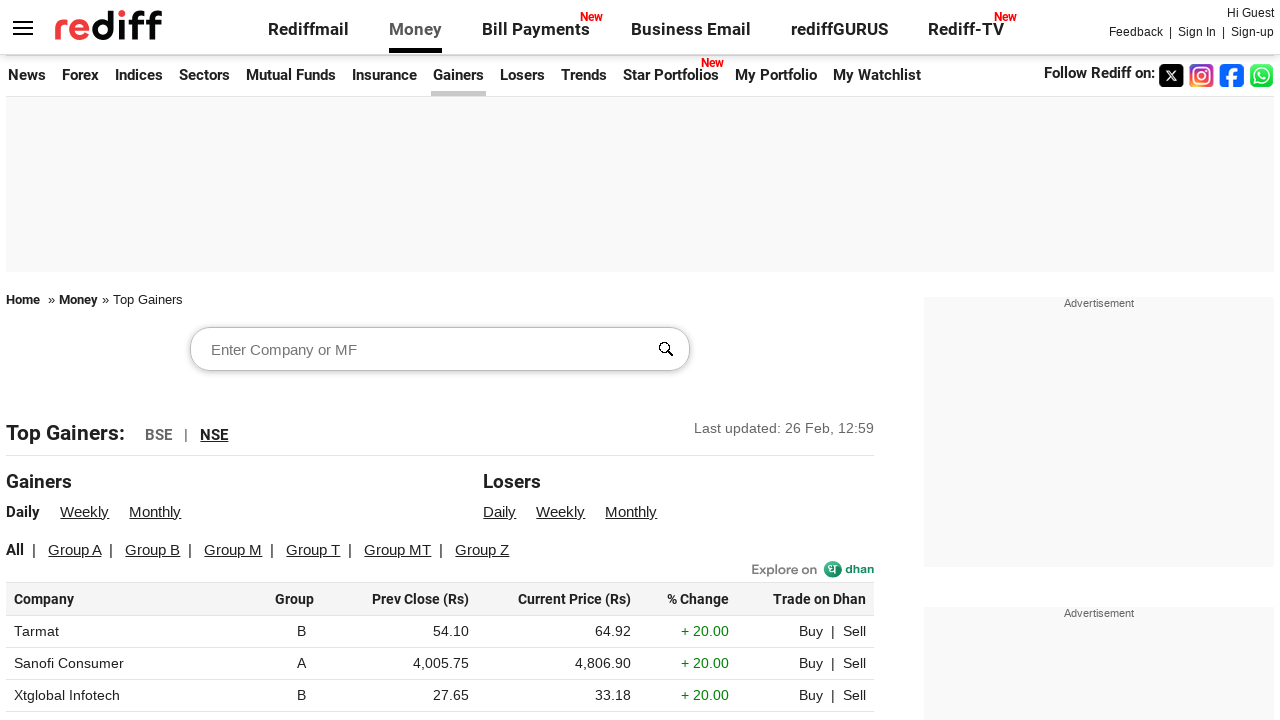

Retrieved Group column value 'B' from row 61
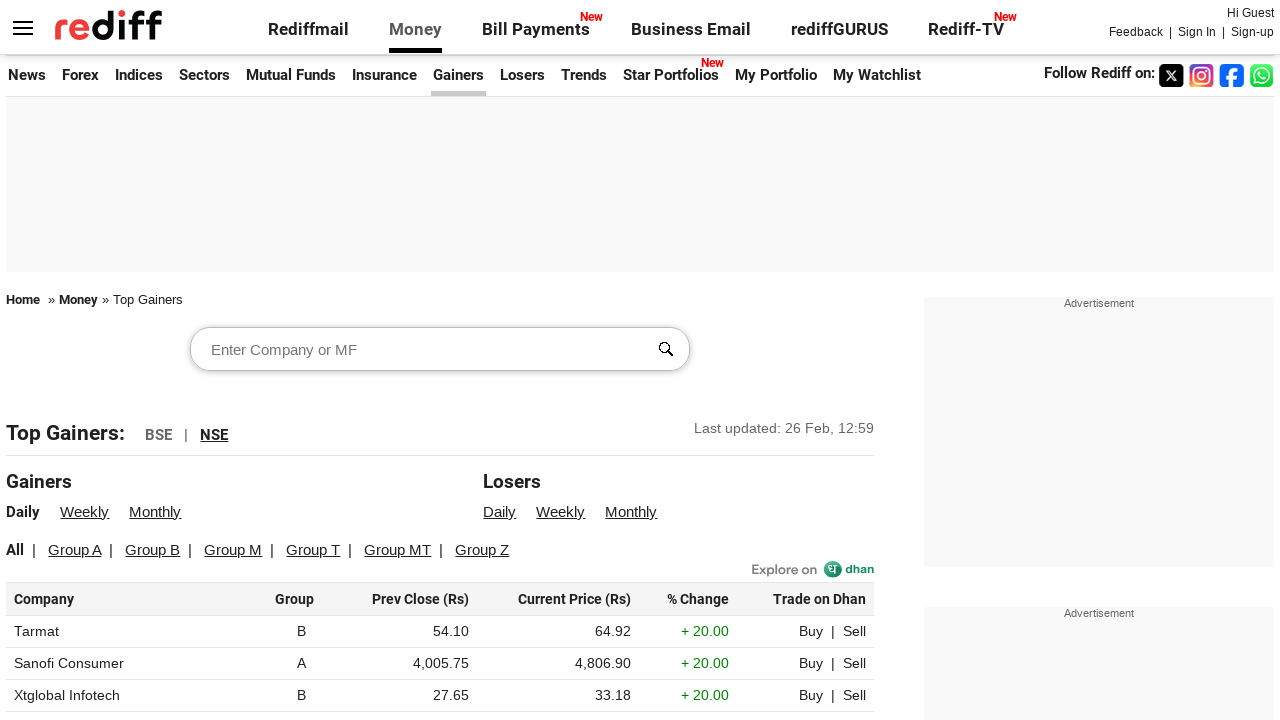

Retrieved Group column value 'X' from row 62
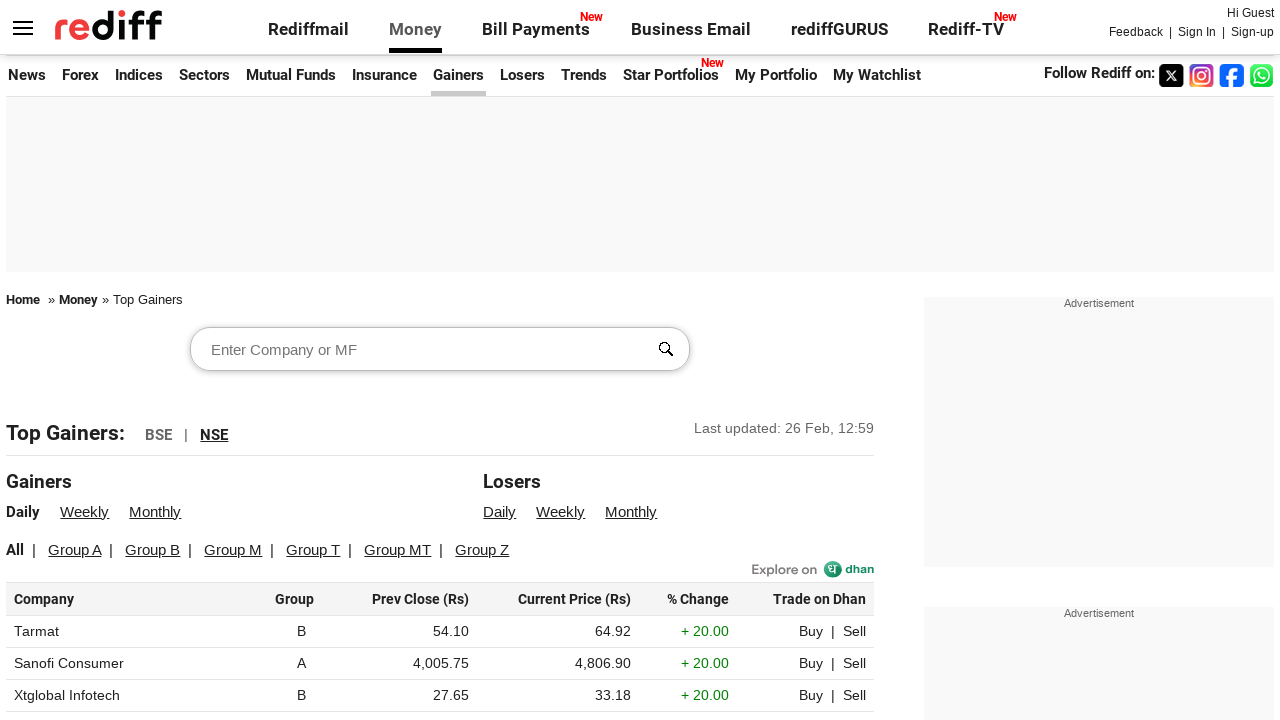

Retrieved Group column value 'X' from row 63
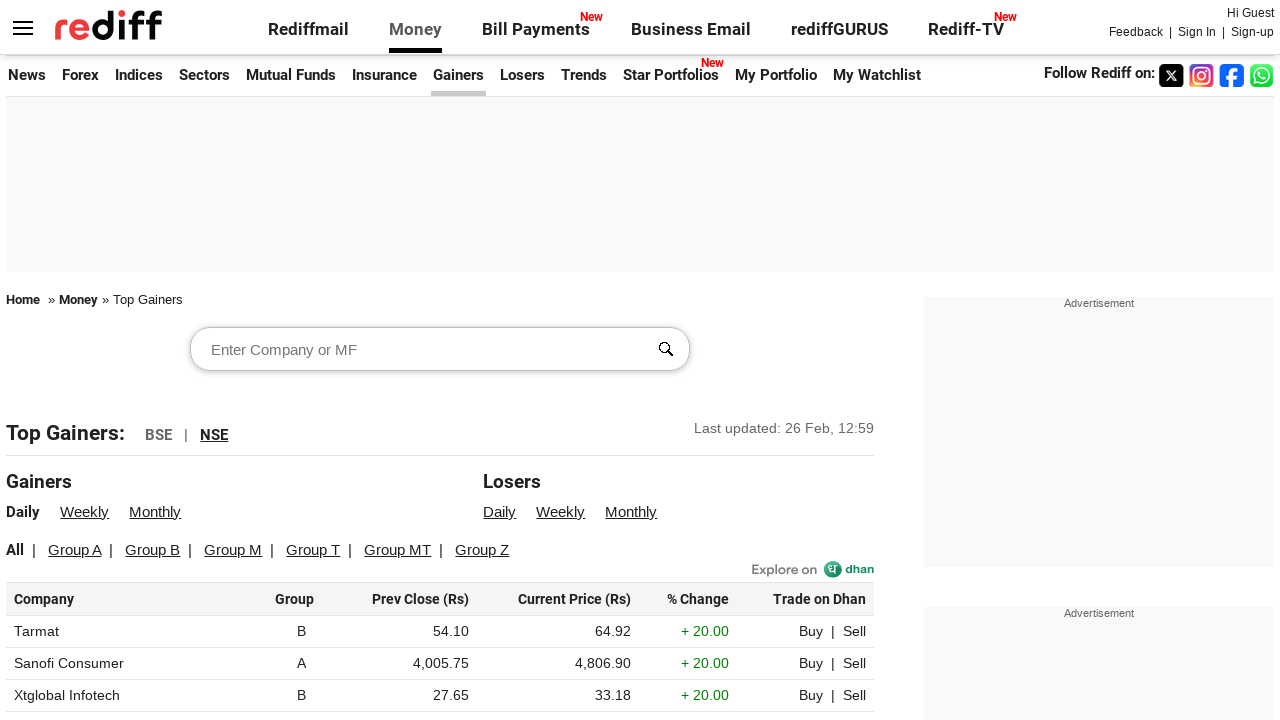

Retrieved Group column value 'X' from row 64
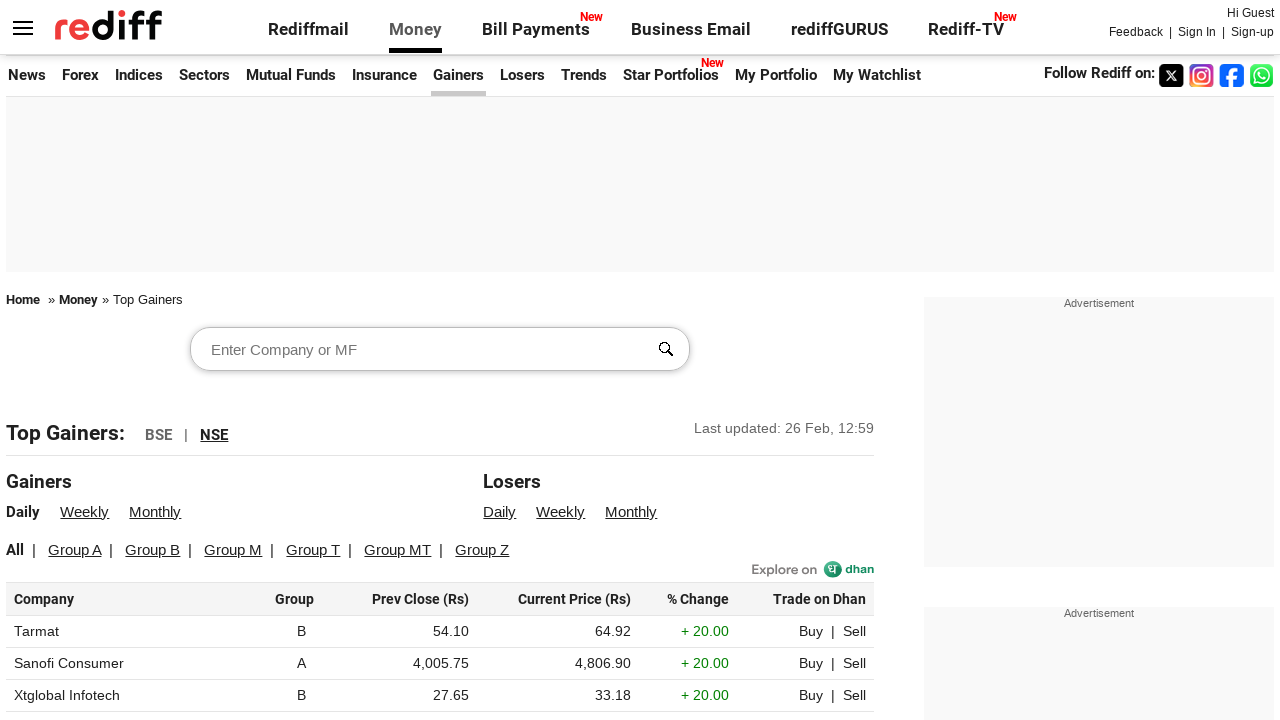

Retrieved Group column value 'M' from row 65
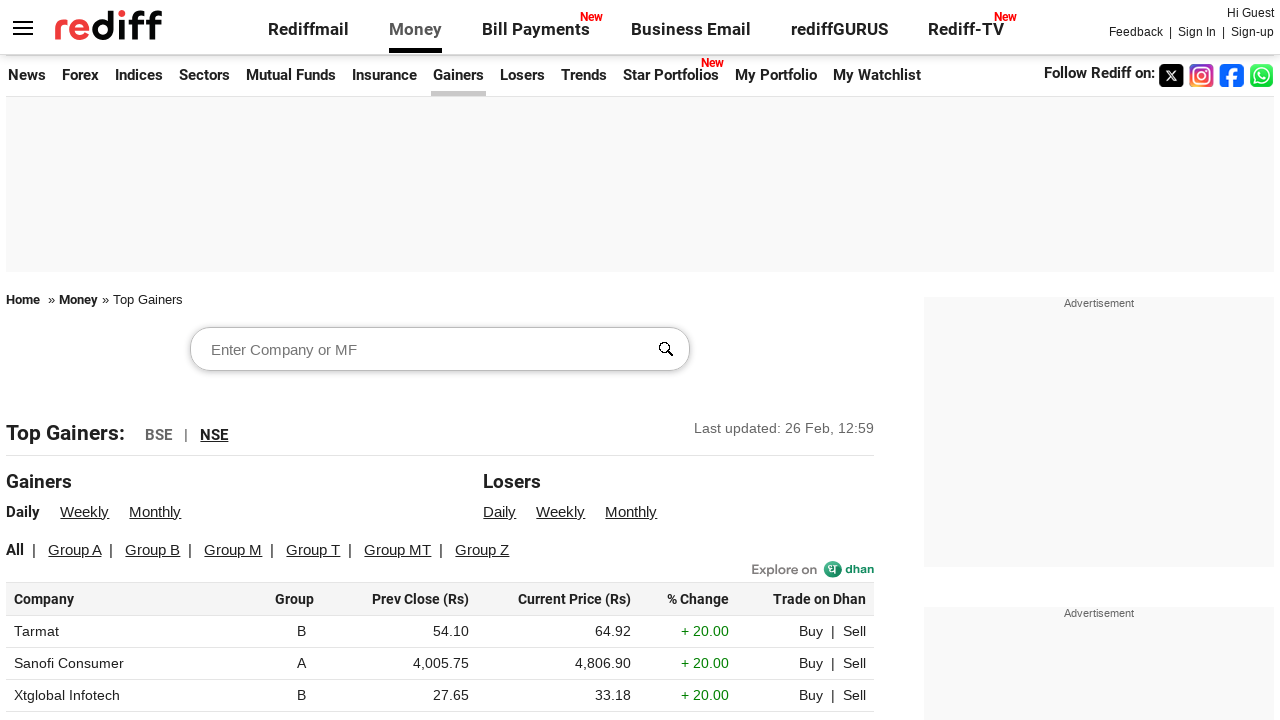

Retrieved Group column value 'X' from row 66
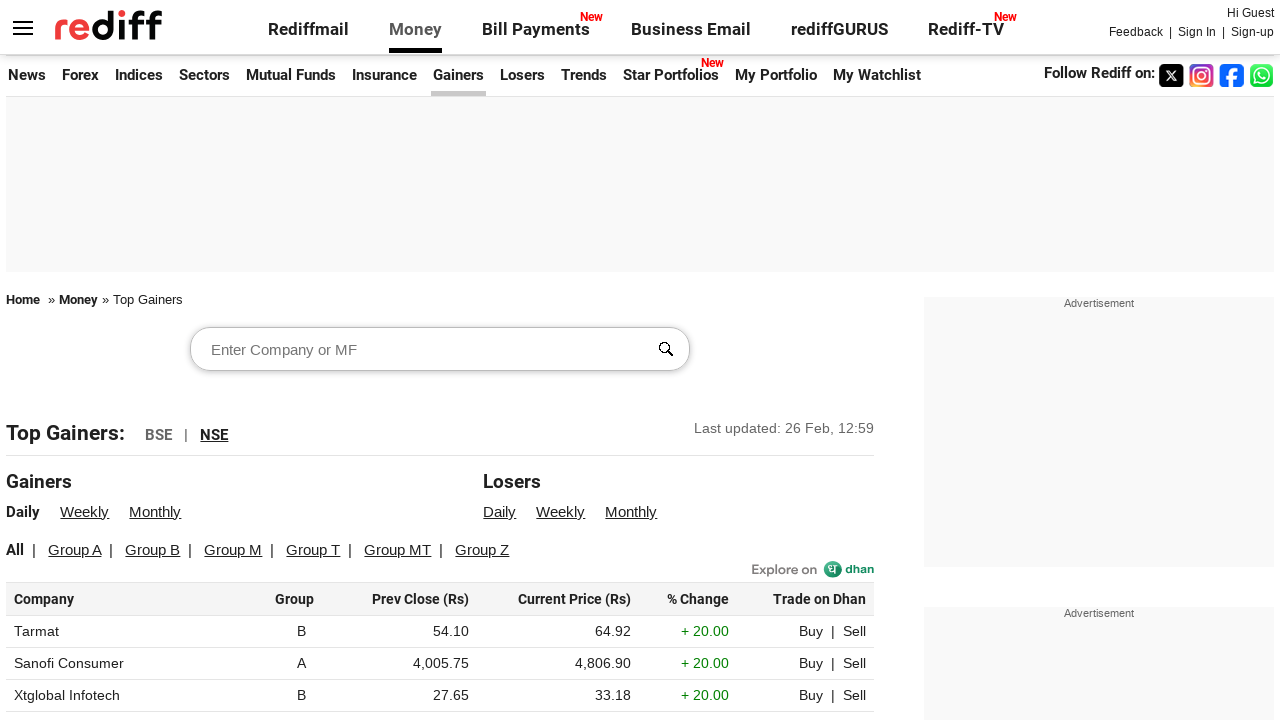

Retrieved Group column value 'X' from row 67
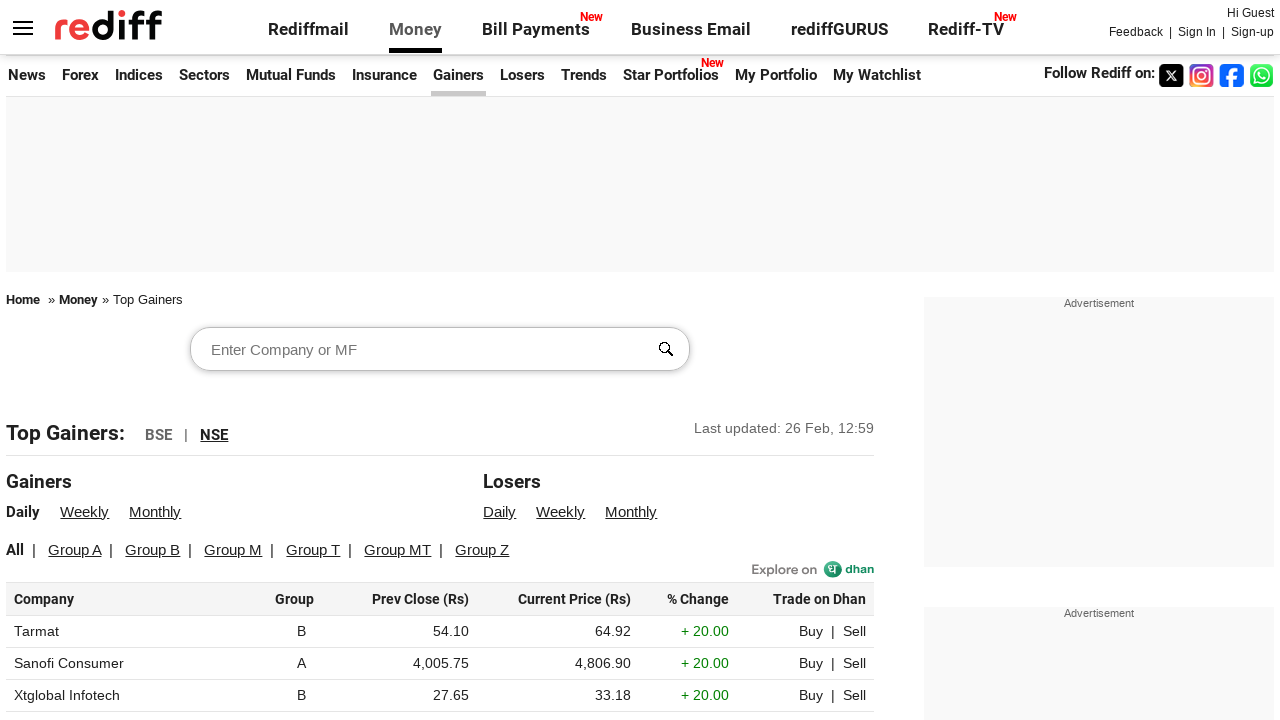

Retrieved Group column value 'X' from row 68
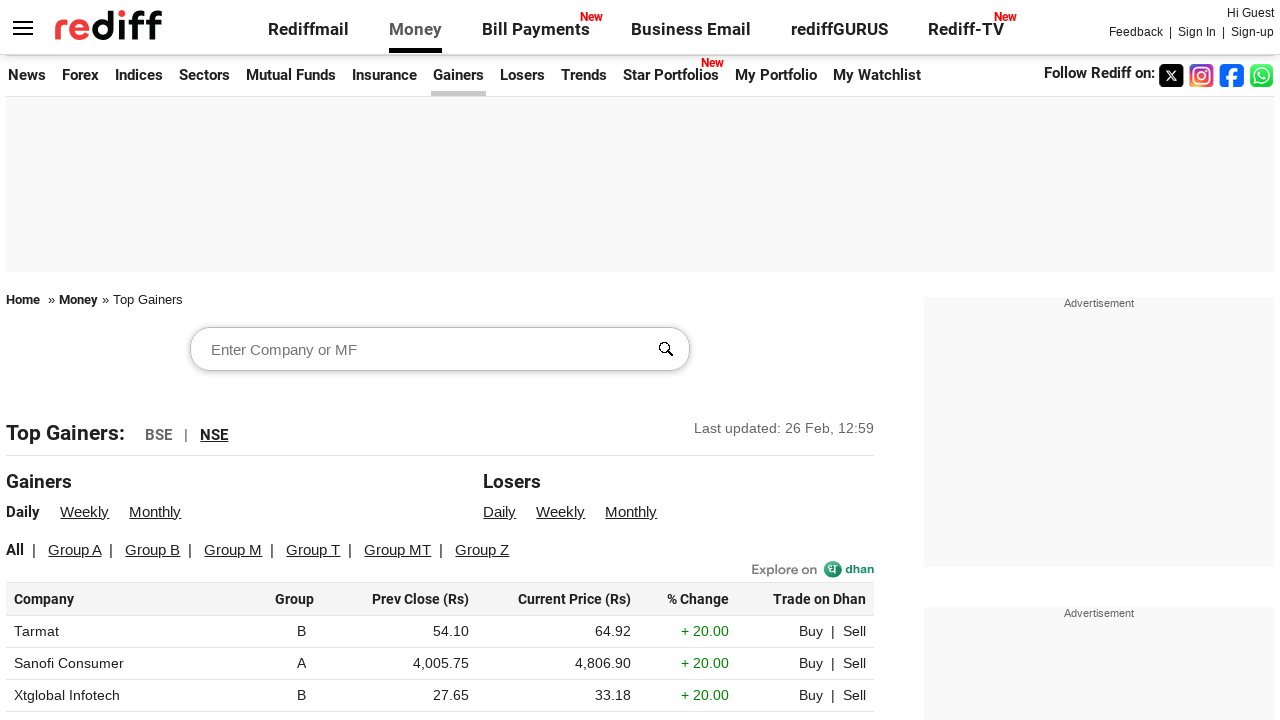

Retrieved Group column value 'X' from row 69
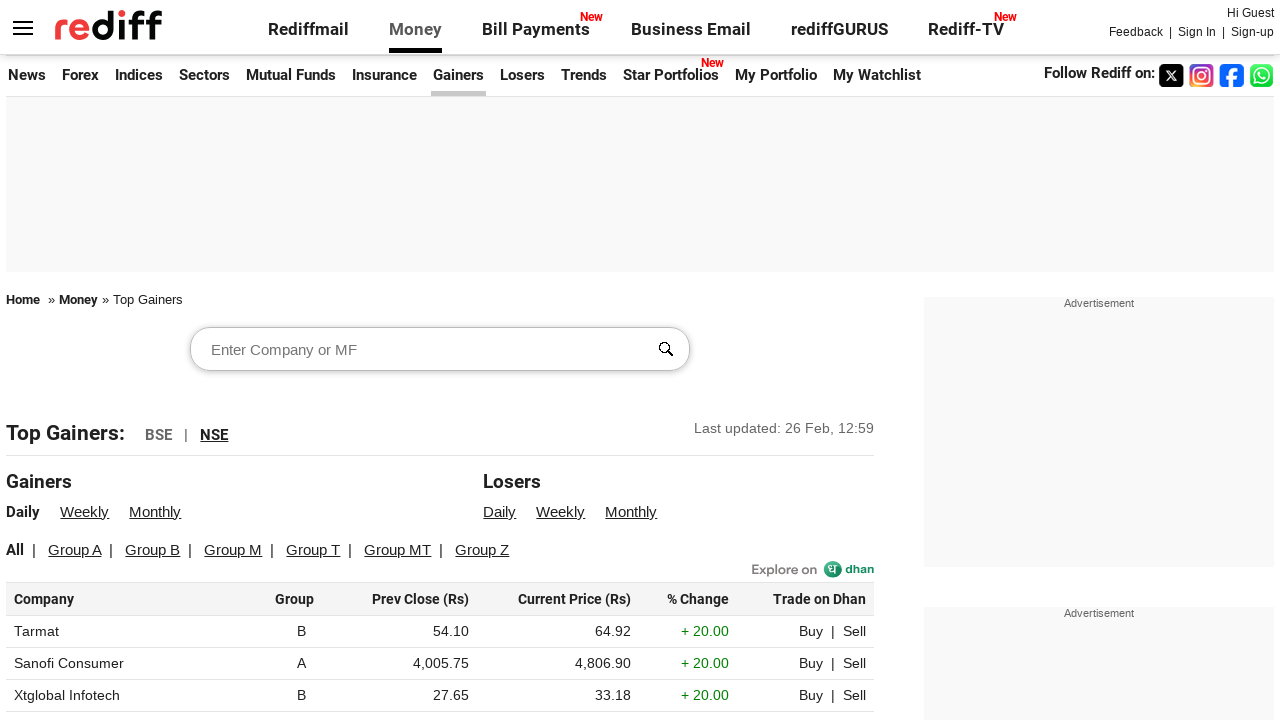

Retrieved Group column value 'X' from row 70
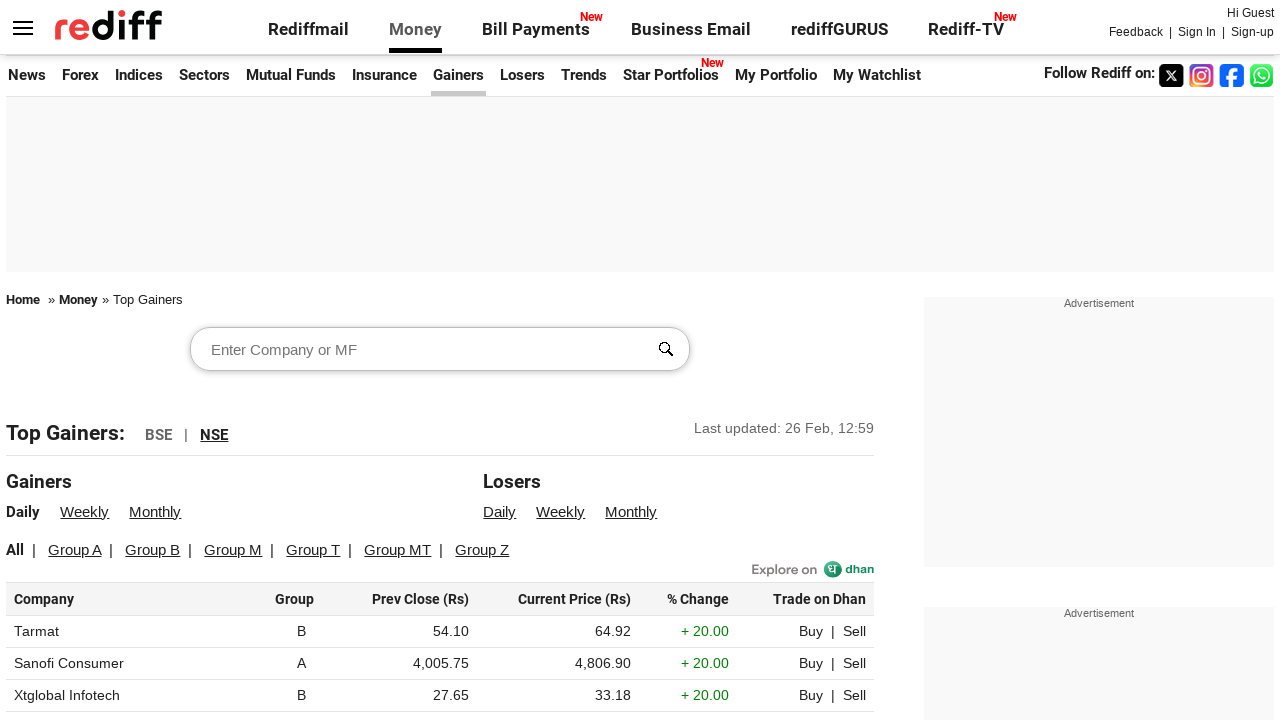

Retrieved Group column value 'X' from row 71
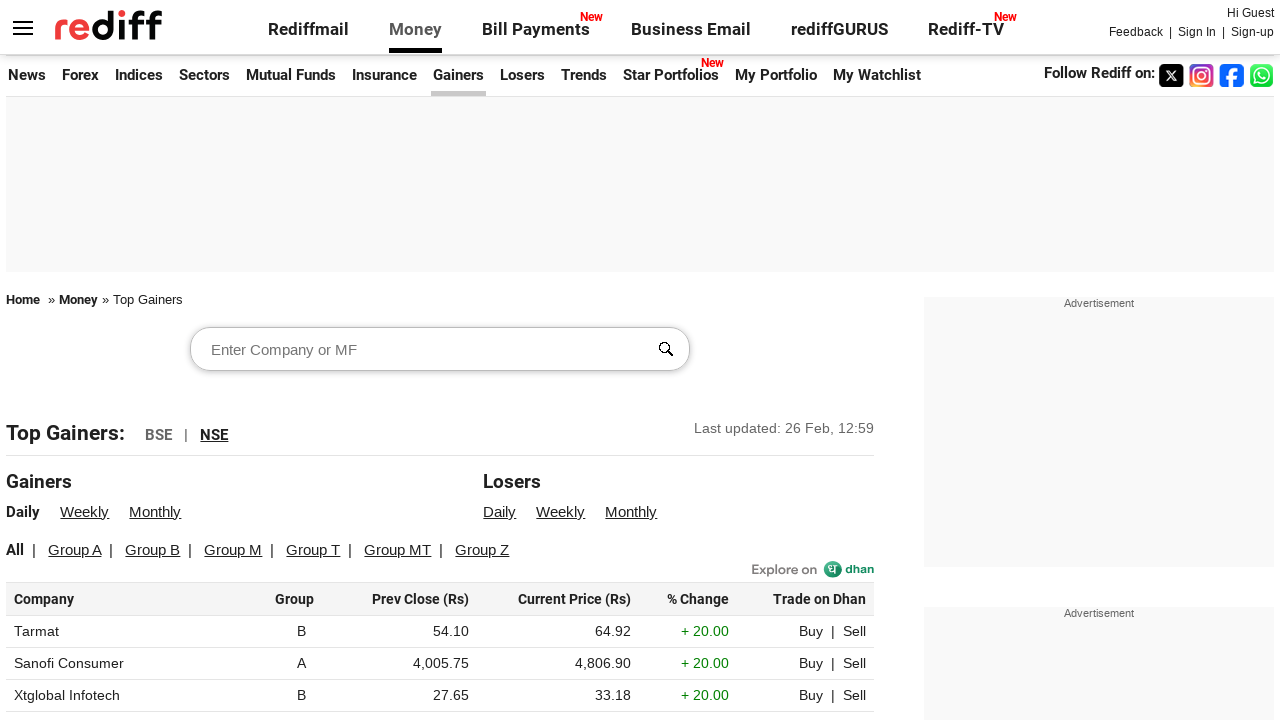

Retrieved Group column value 'X' from row 72
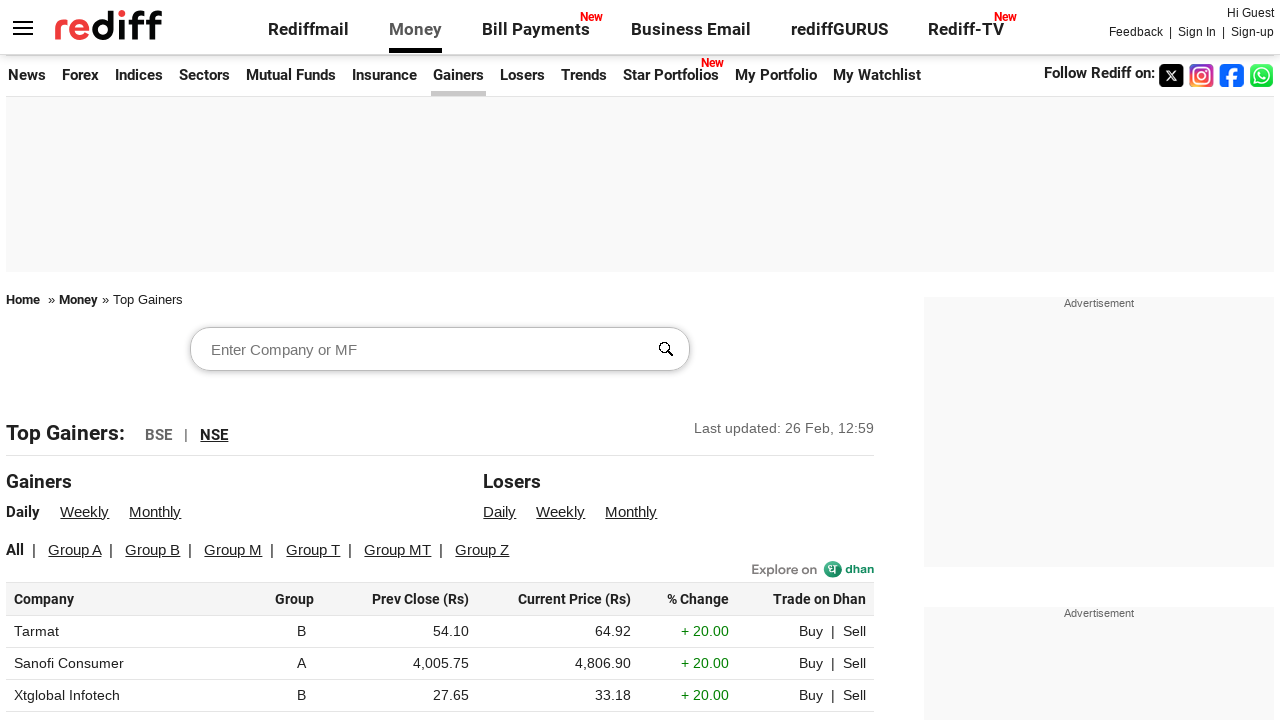

Retrieved Group column value 'X' from row 73
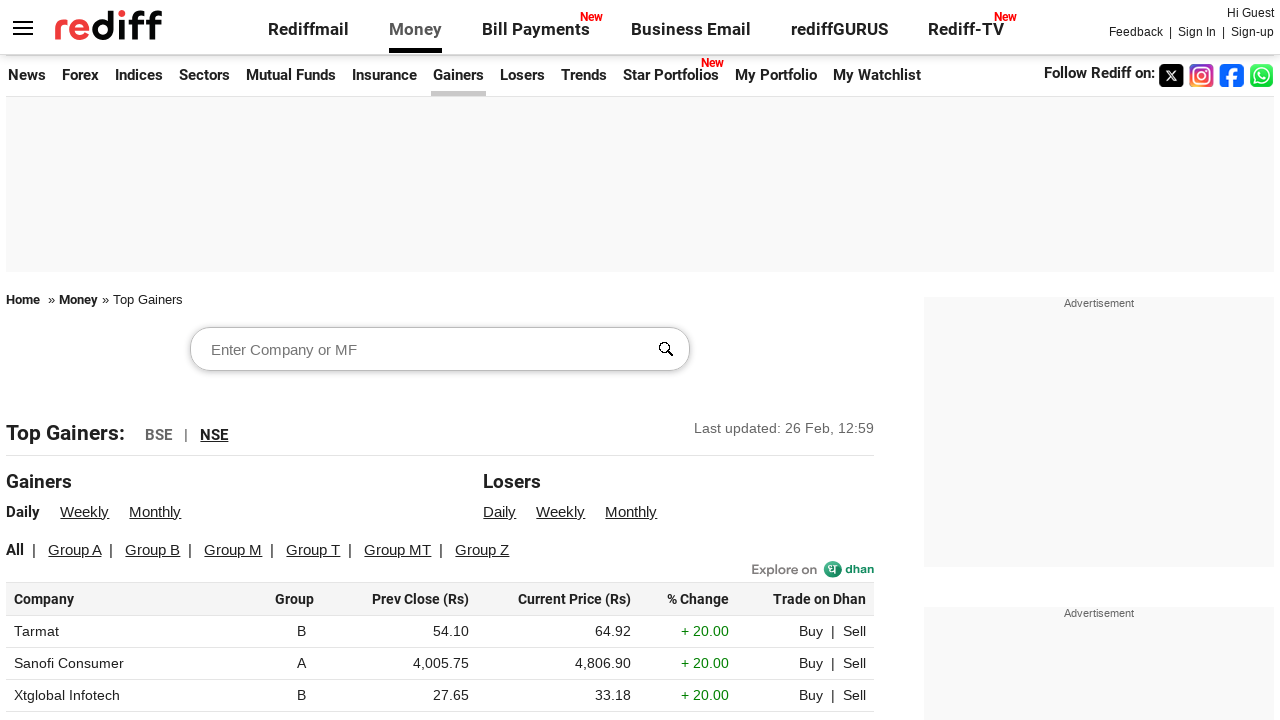

Retrieved Group column value 'B' from row 74
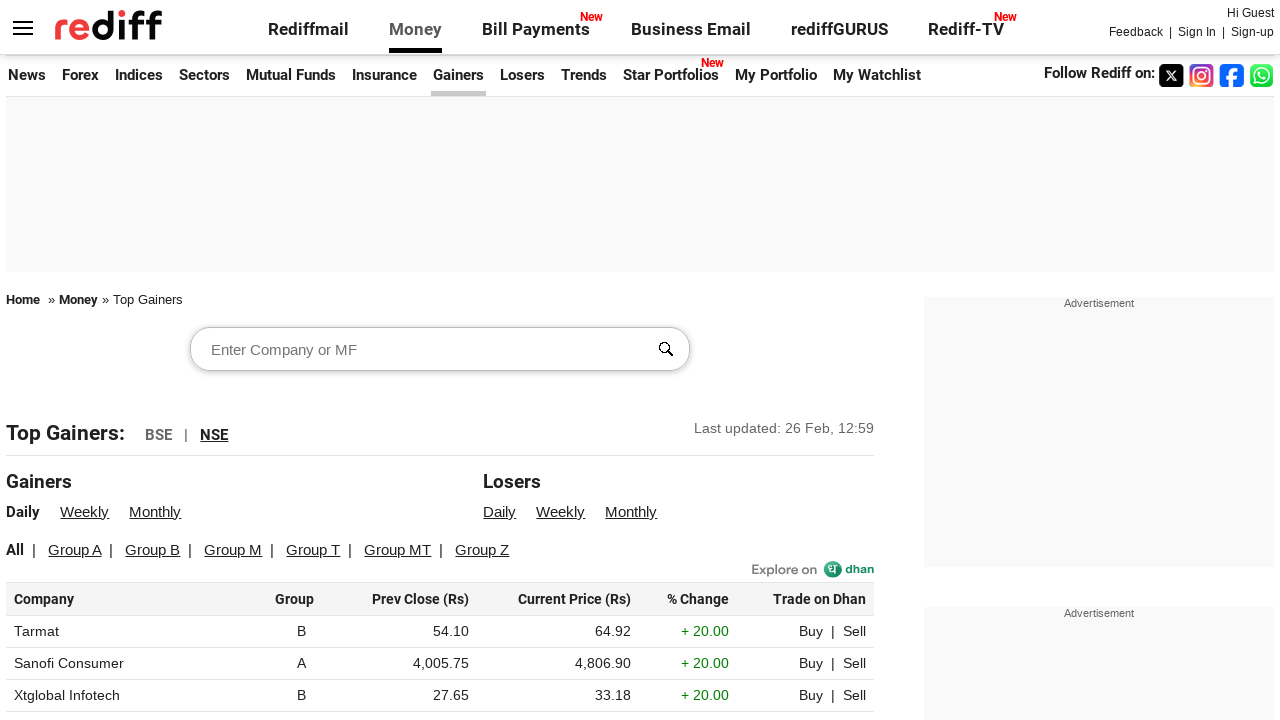

Retrieved Group column value 'X' from row 75
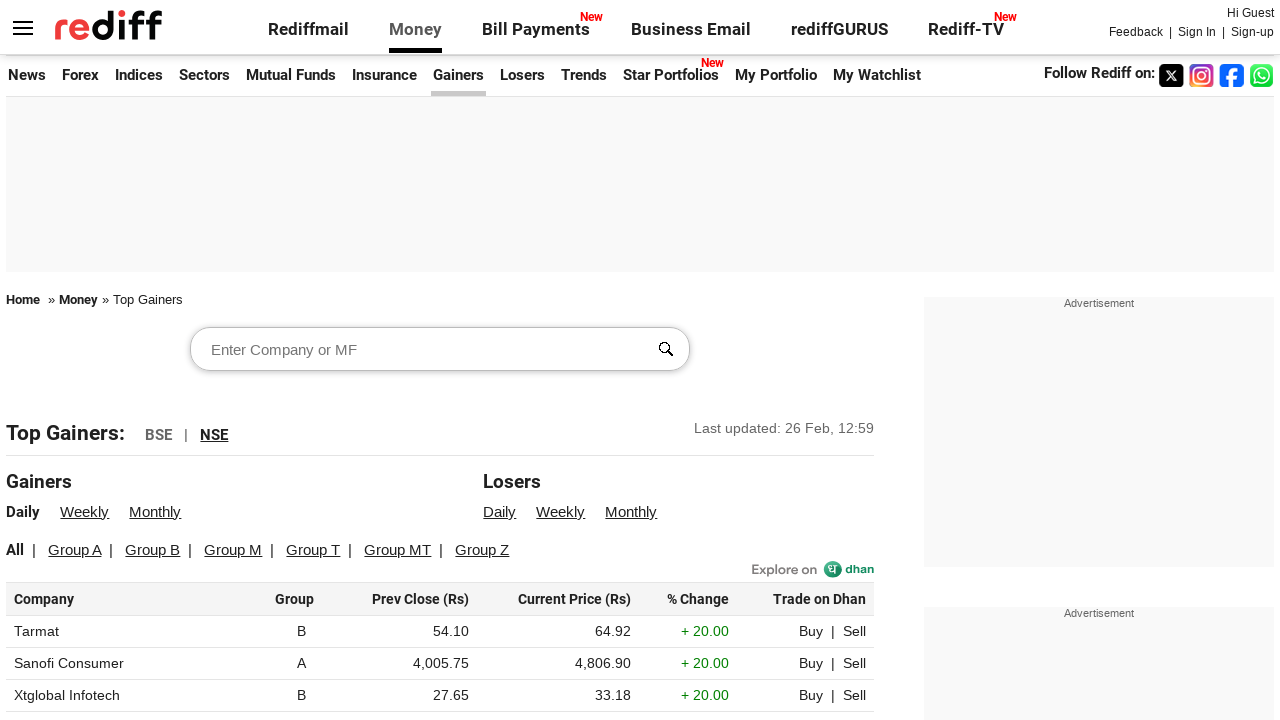

Retrieved Group column value 'B' from row 76
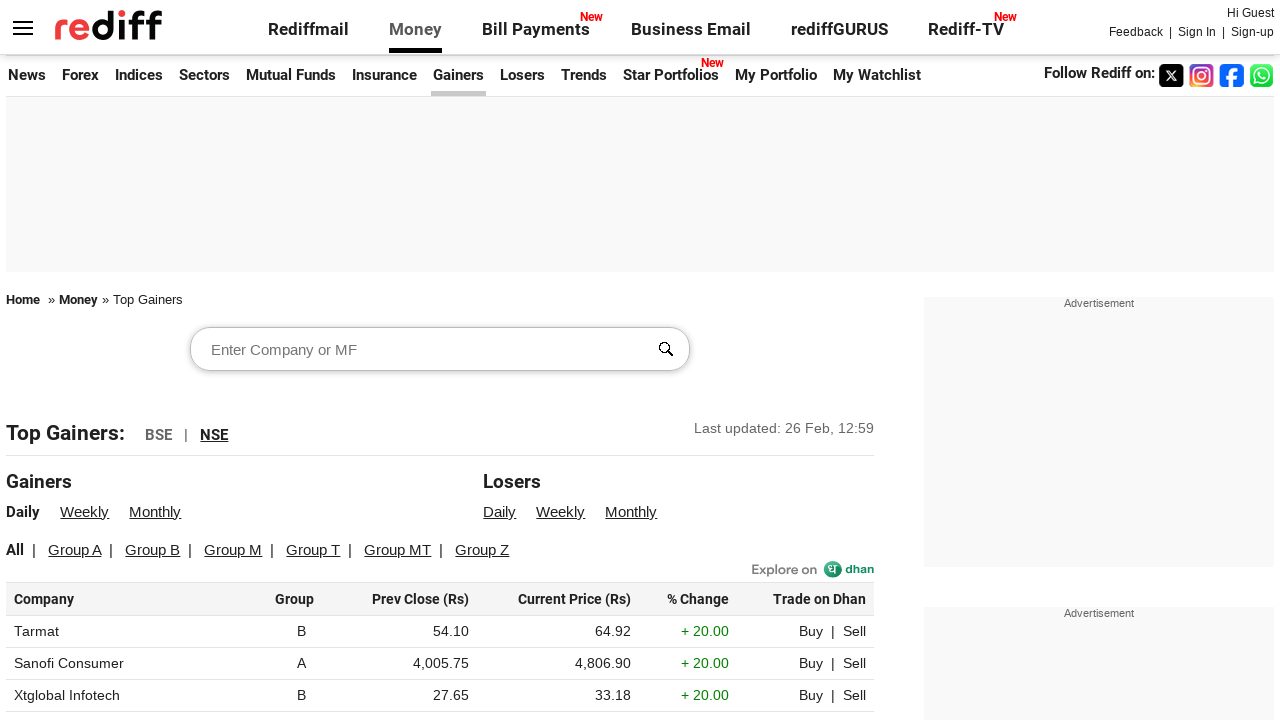

Retrieved Group column value 'X' from row 77
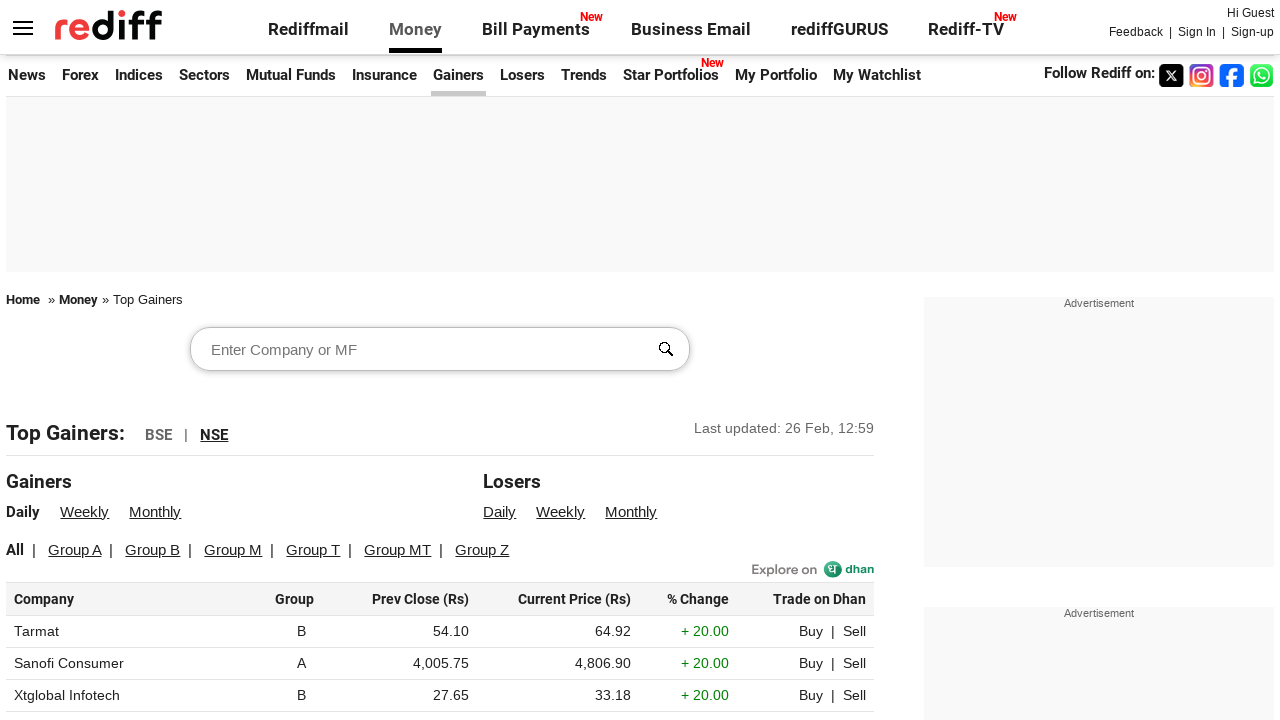

Retrieved Group column value 'X' from row 78
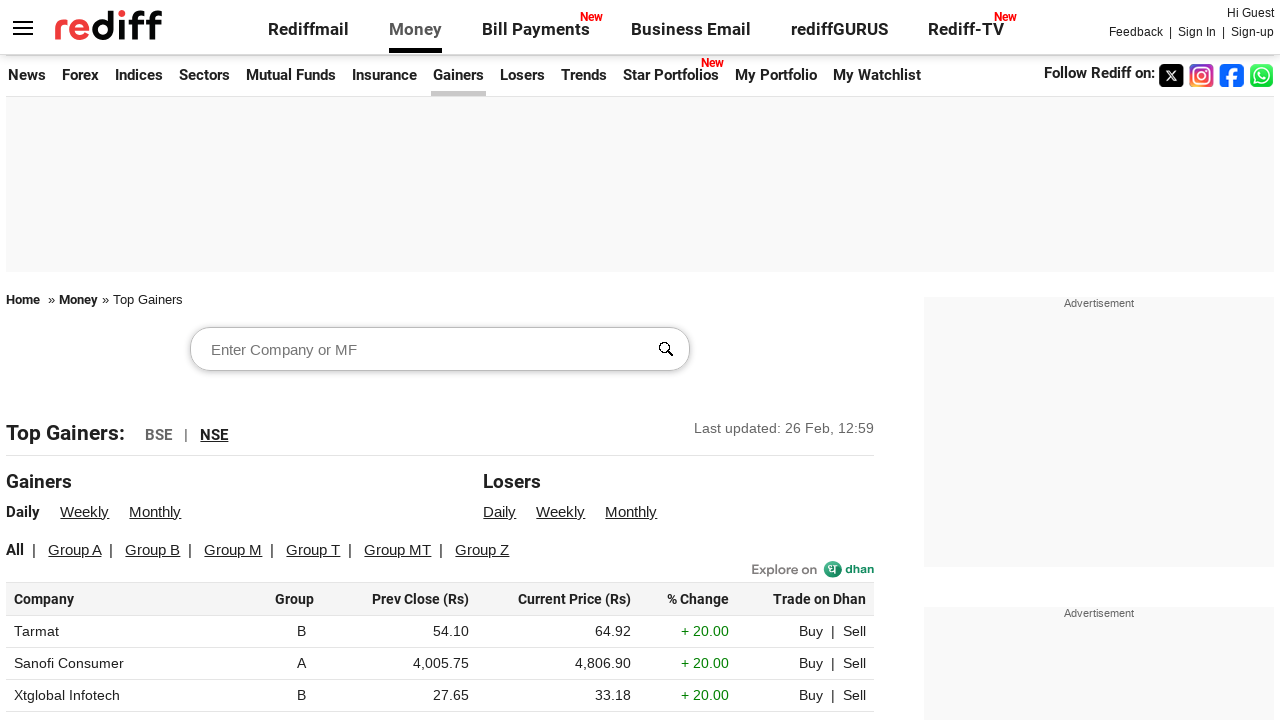

Retrieved Group column value 'X' from row 79
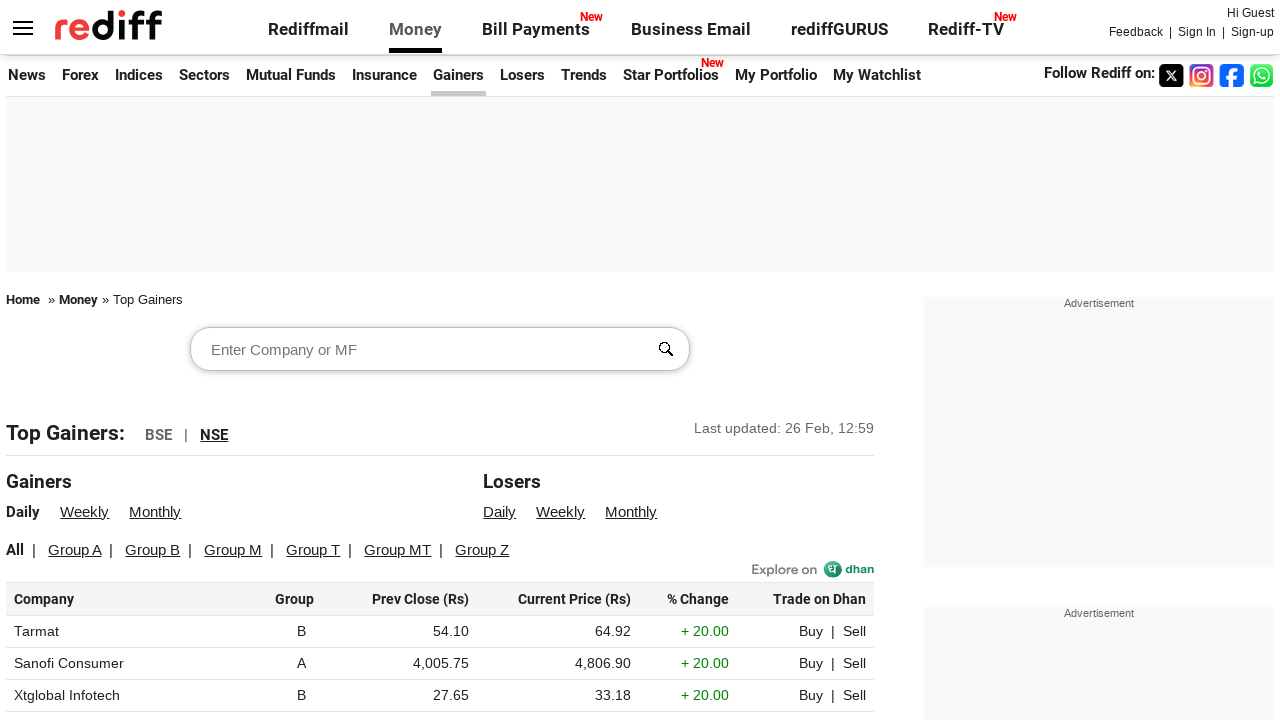

Retrieved Group column value 'X' from row 80
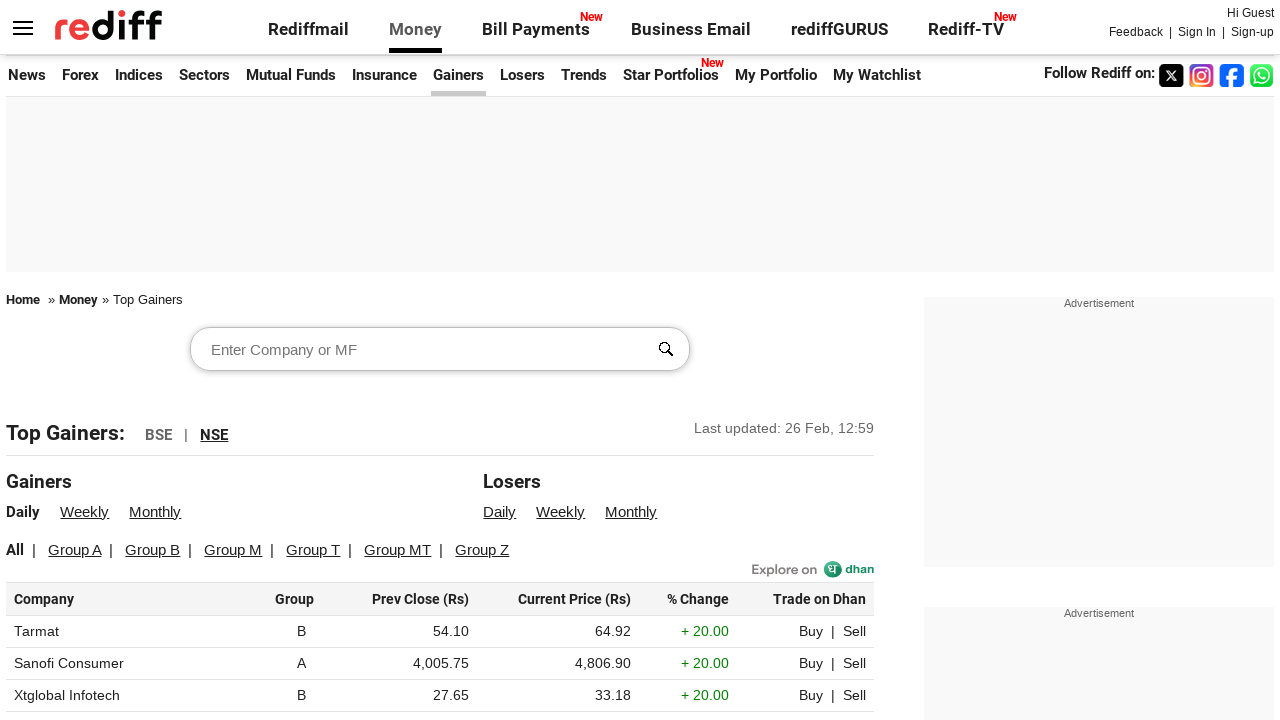

Retrieved Group column value 'B' from row 81
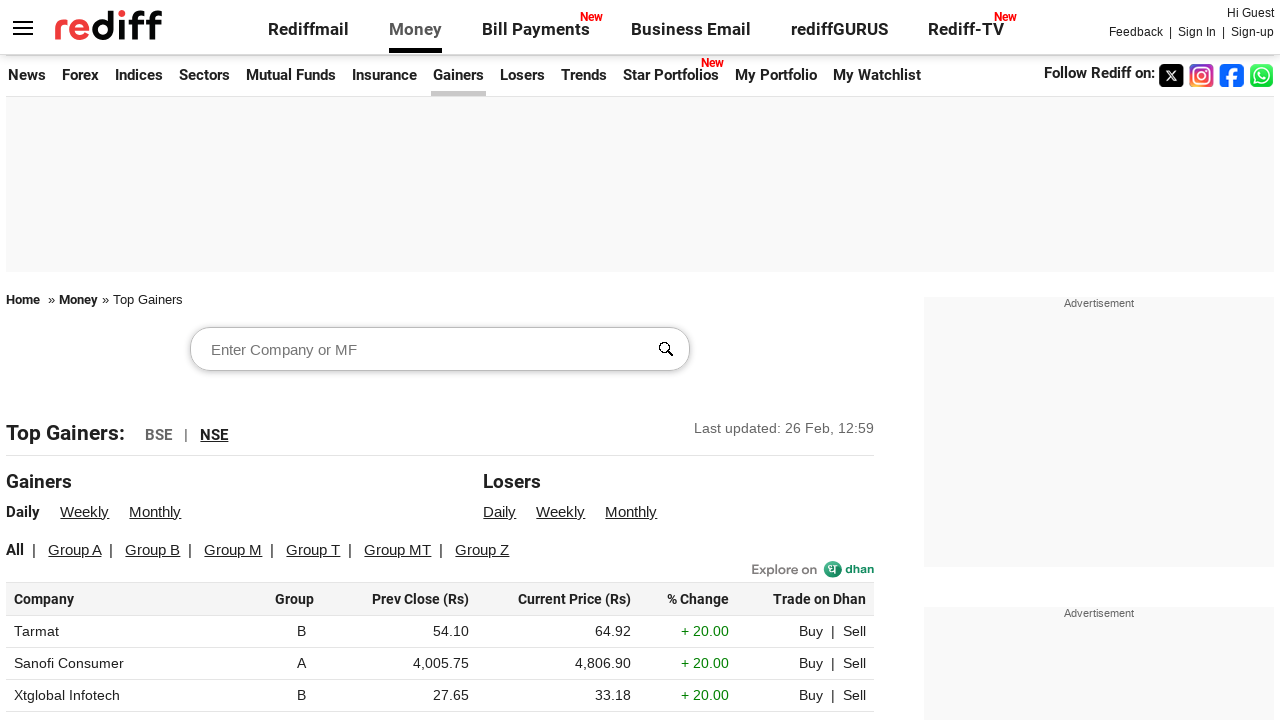

Retrieved Group column value 'B' from row 82
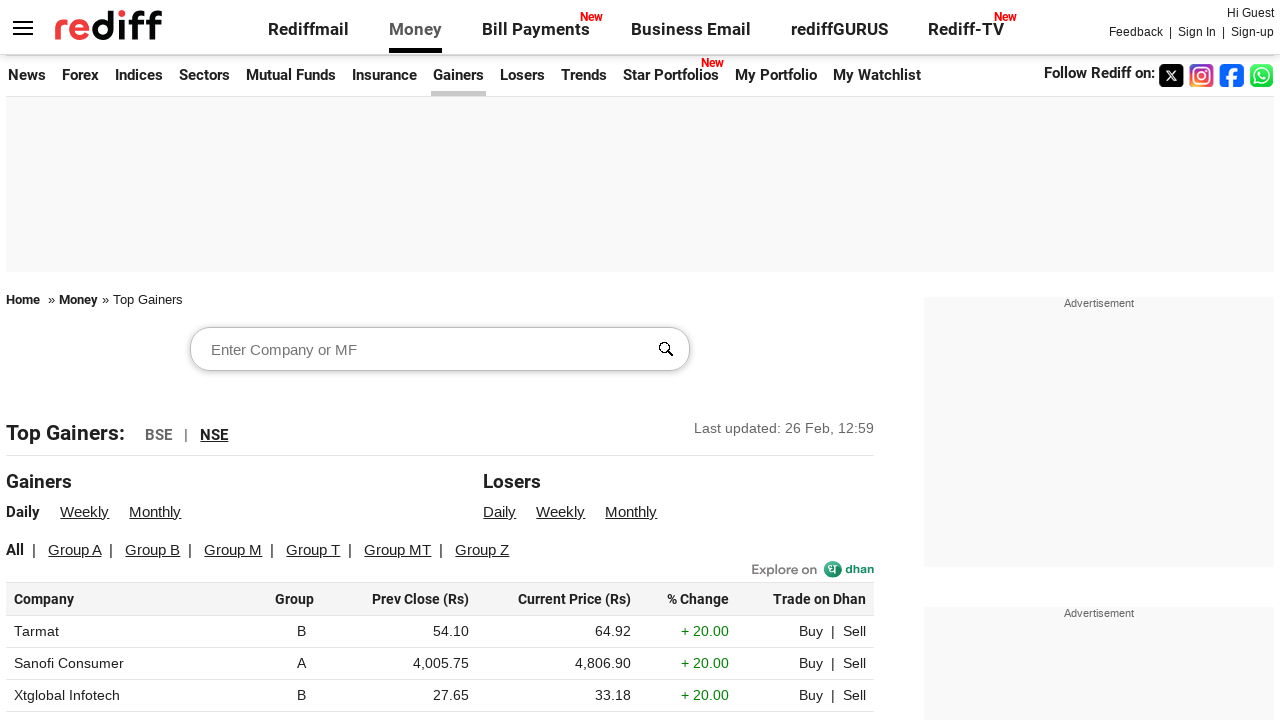

Retrieved Group column value 'X' from row 83
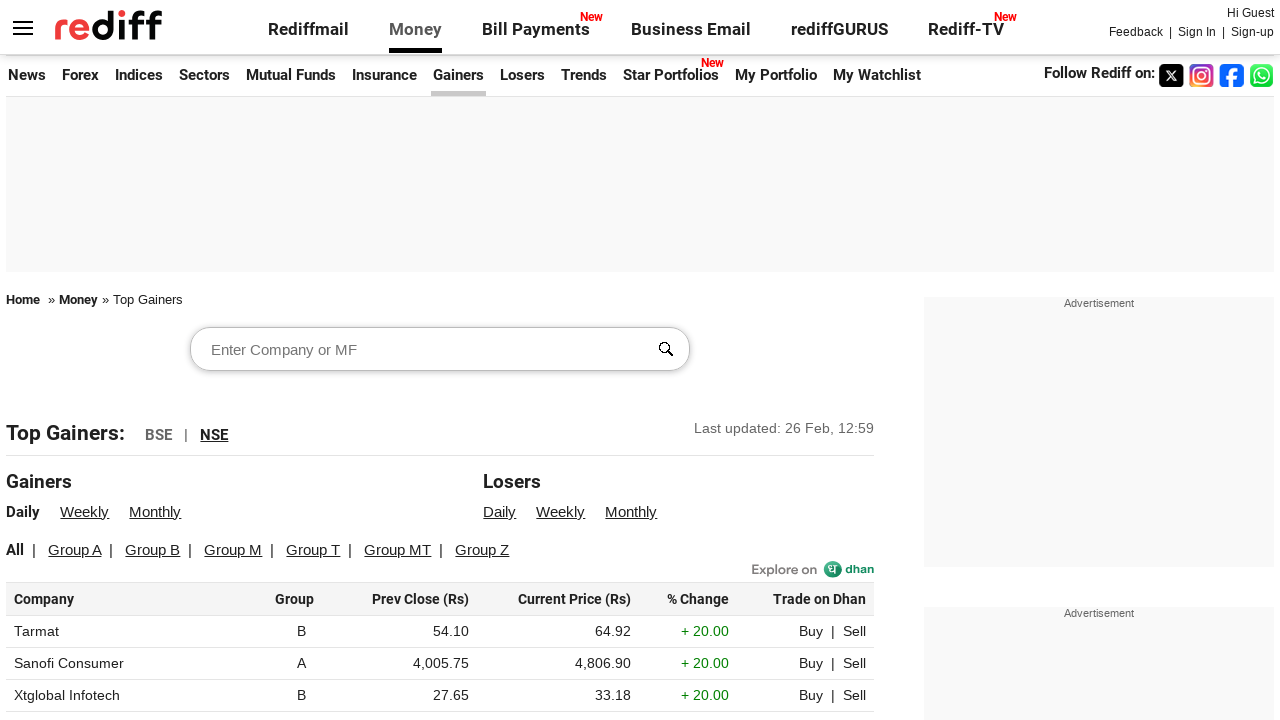

Retrieved Group column value 'B' from row 84
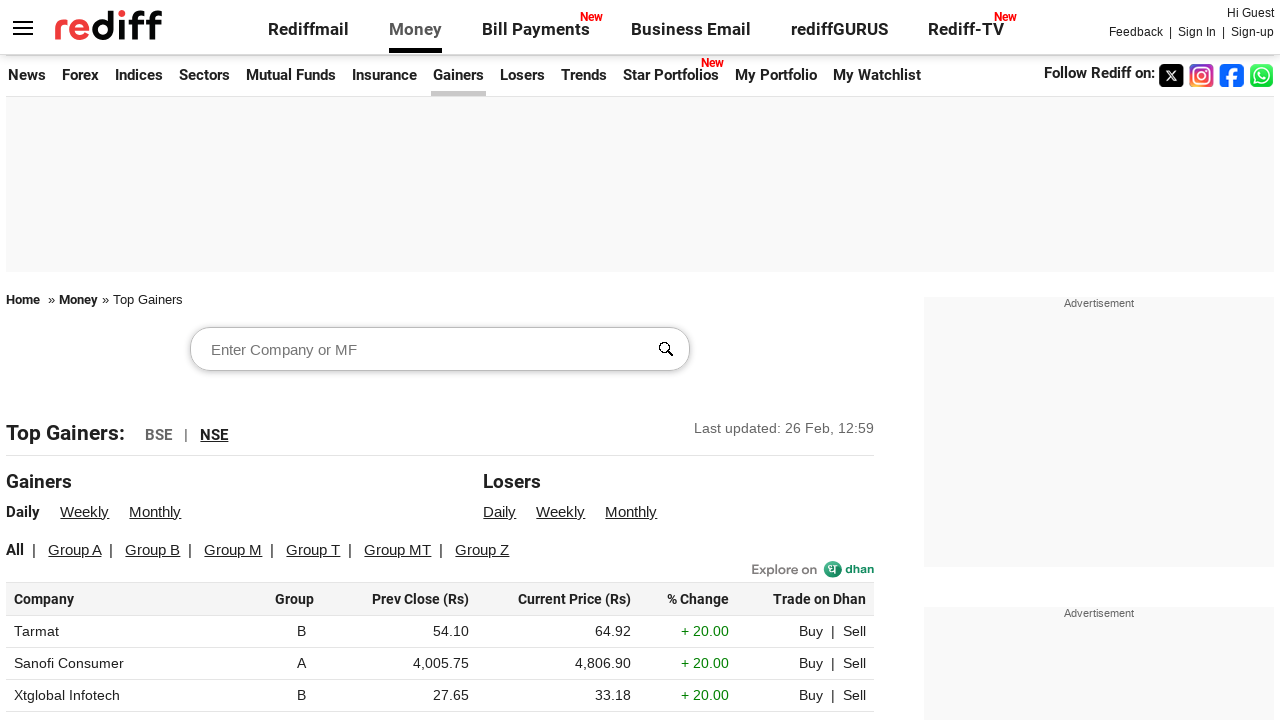

Retrieved Group column value 'B' from row 85
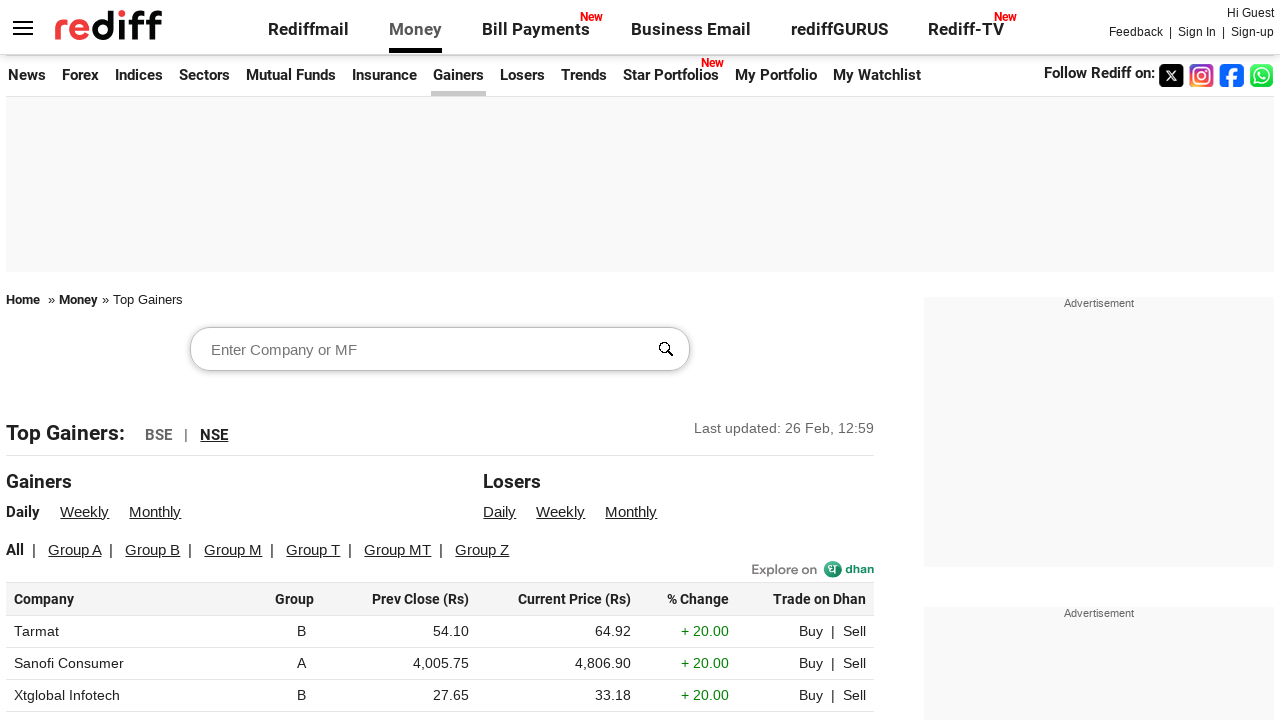

Retrieved Group column value 'B' from row 86
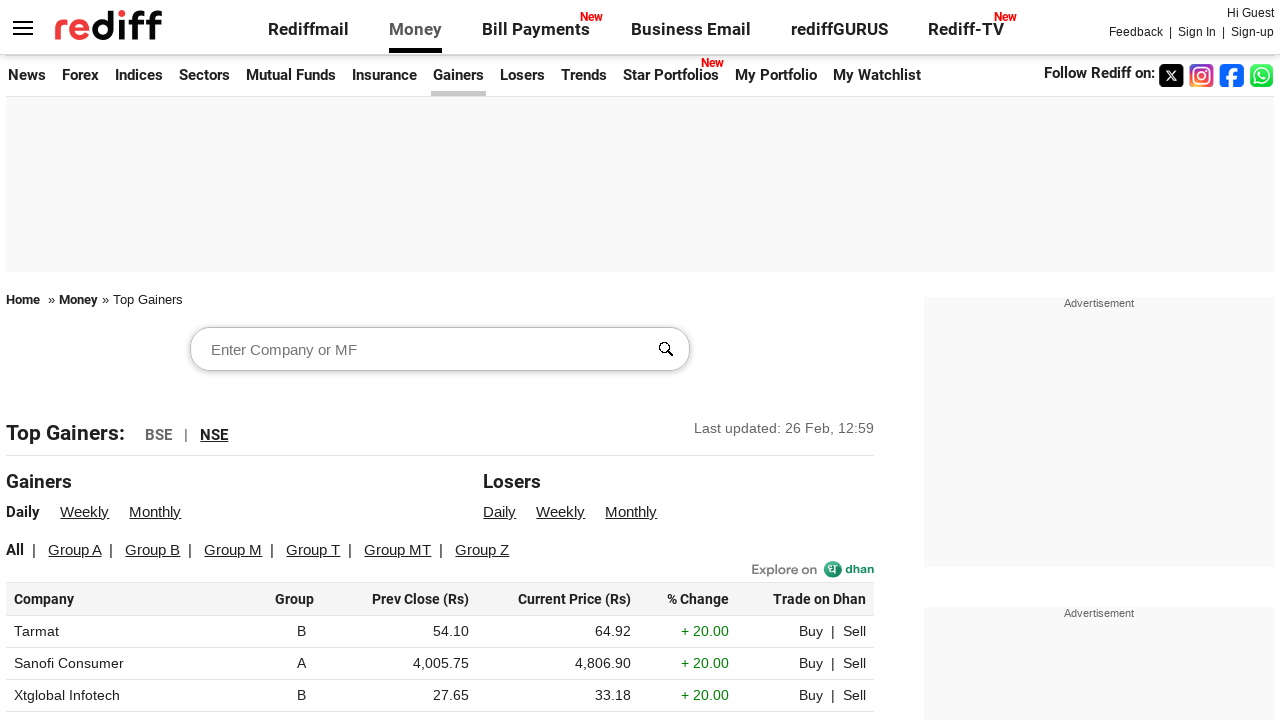

Retrieved Group column value 'X' from row 87
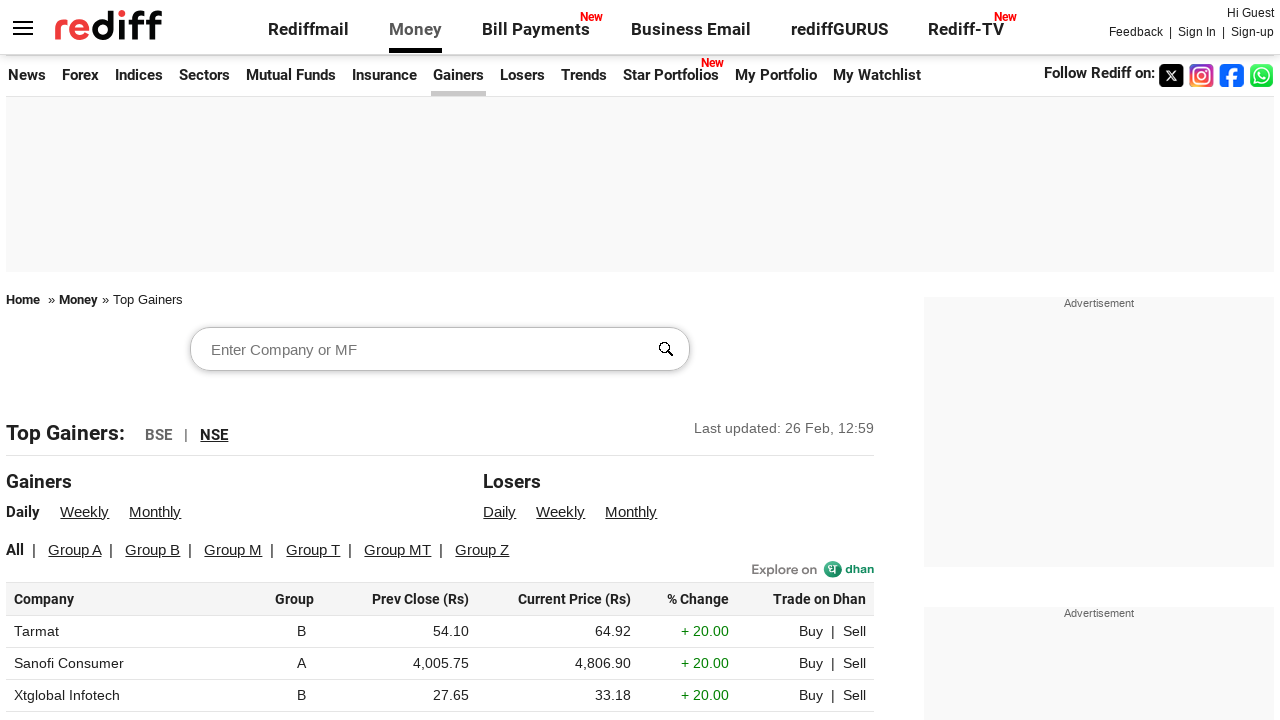

Retrieved Group column value 'X' from row 88
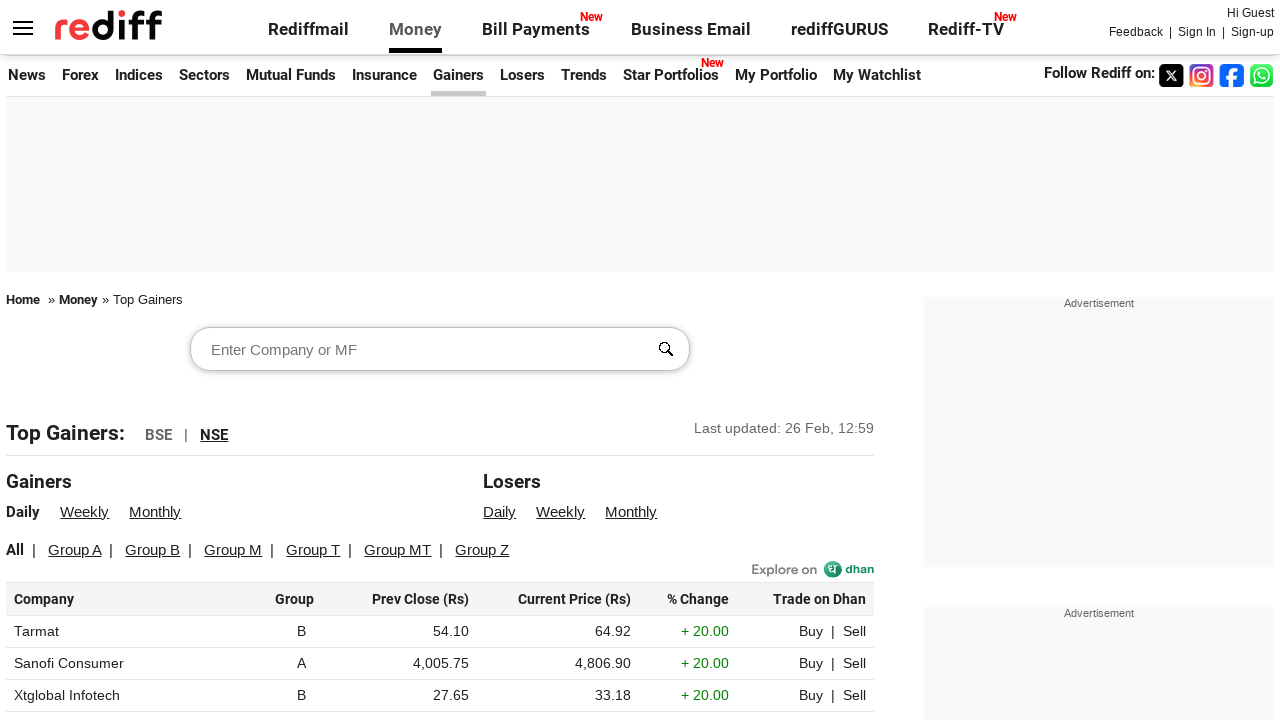

Retrieved Group column value 'X' from row 89
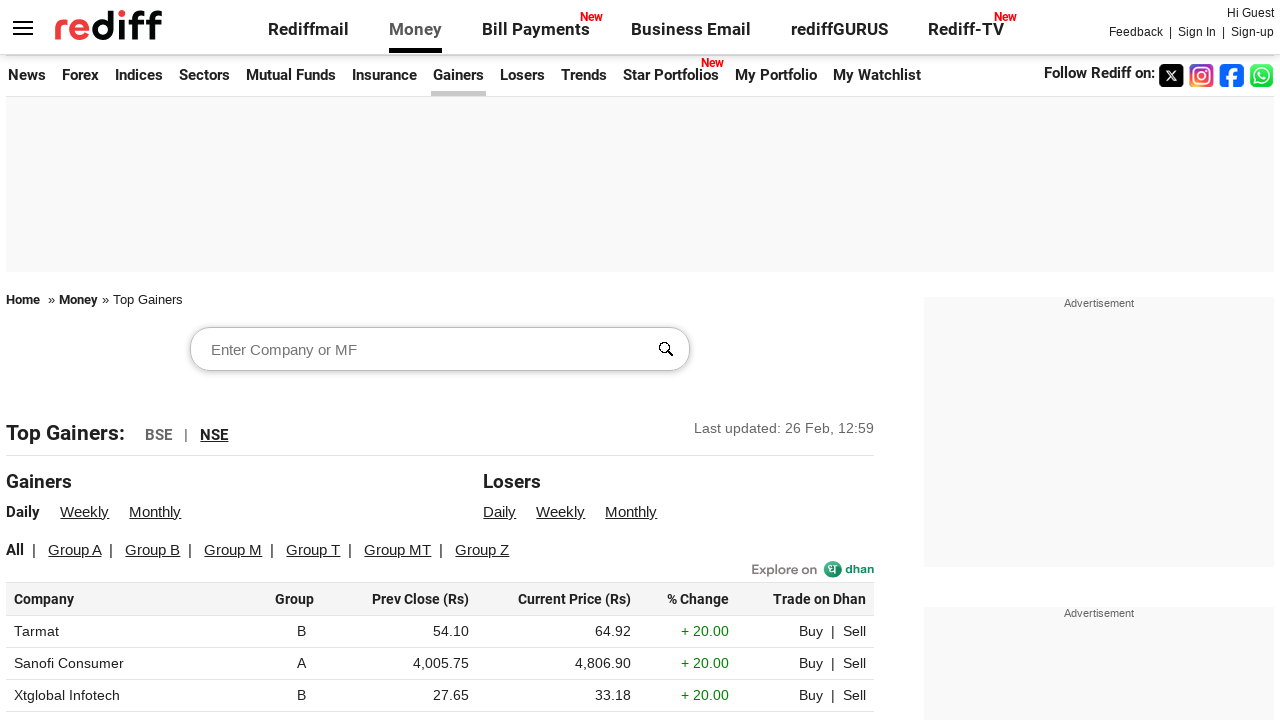

Retrieved Group column value 'X' from row 90
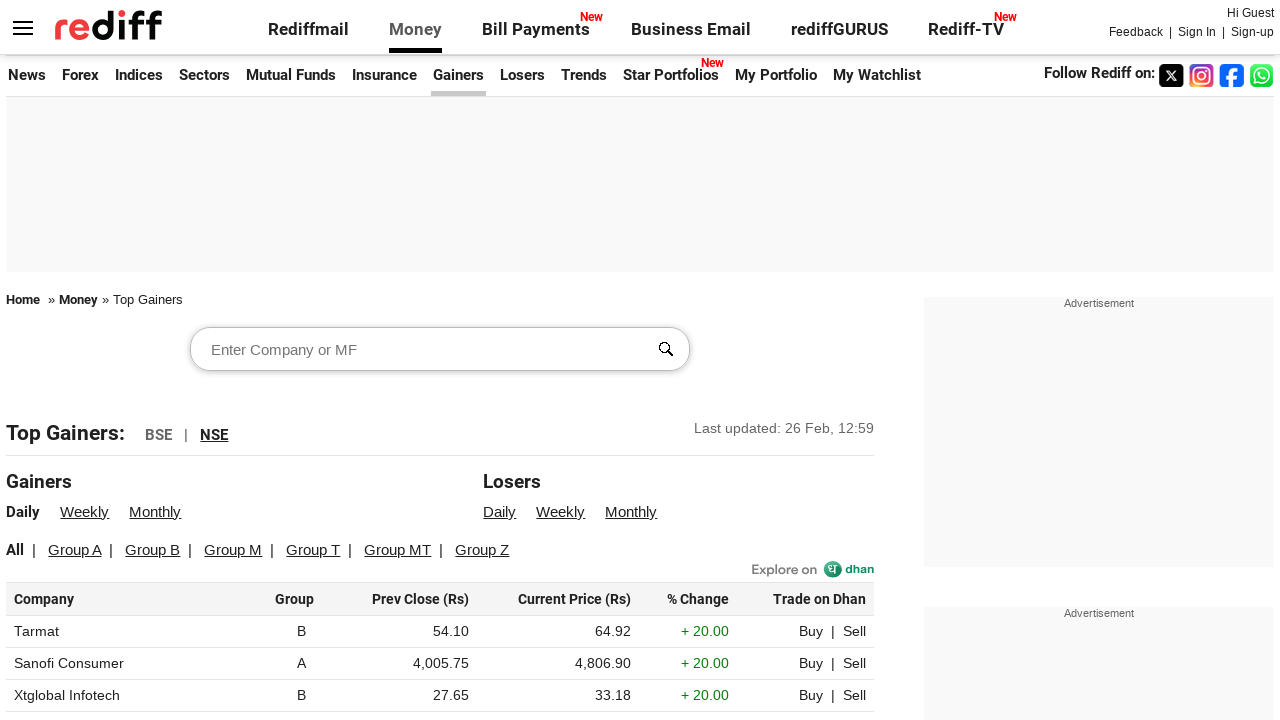

Retrieved Group column value 'X' from row 91
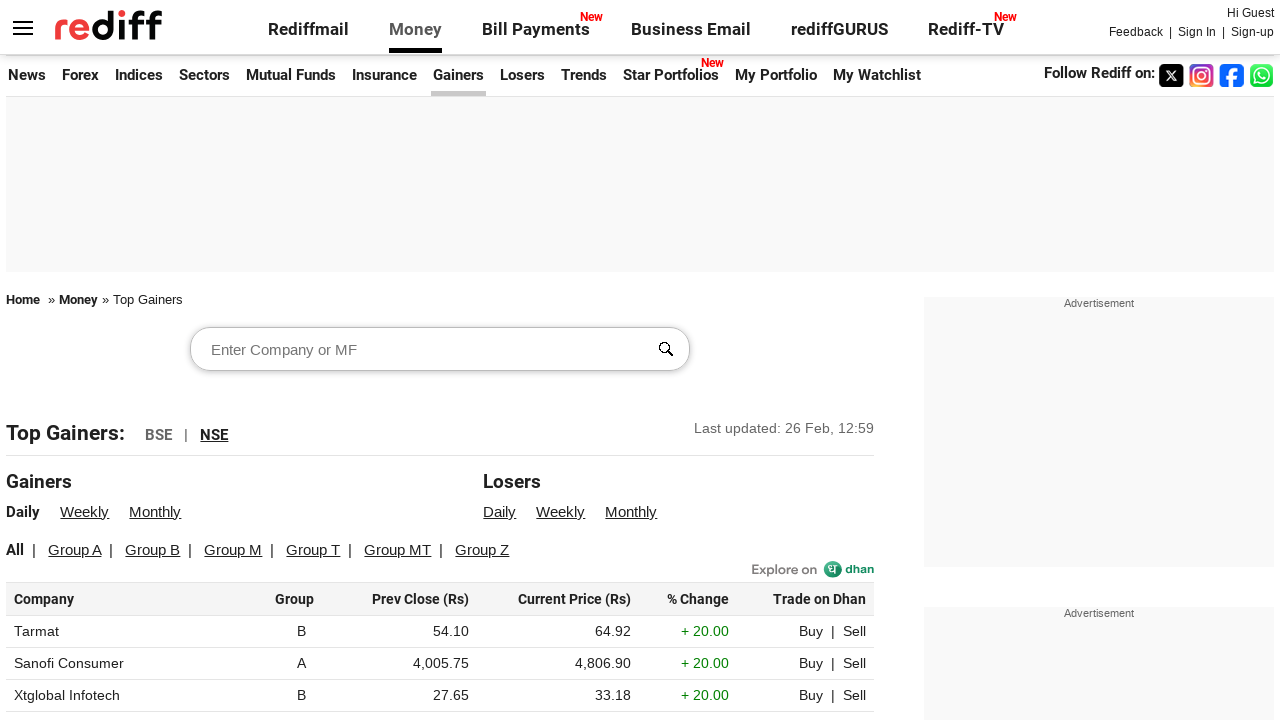

Retrieved Group column value 'M' from row 92
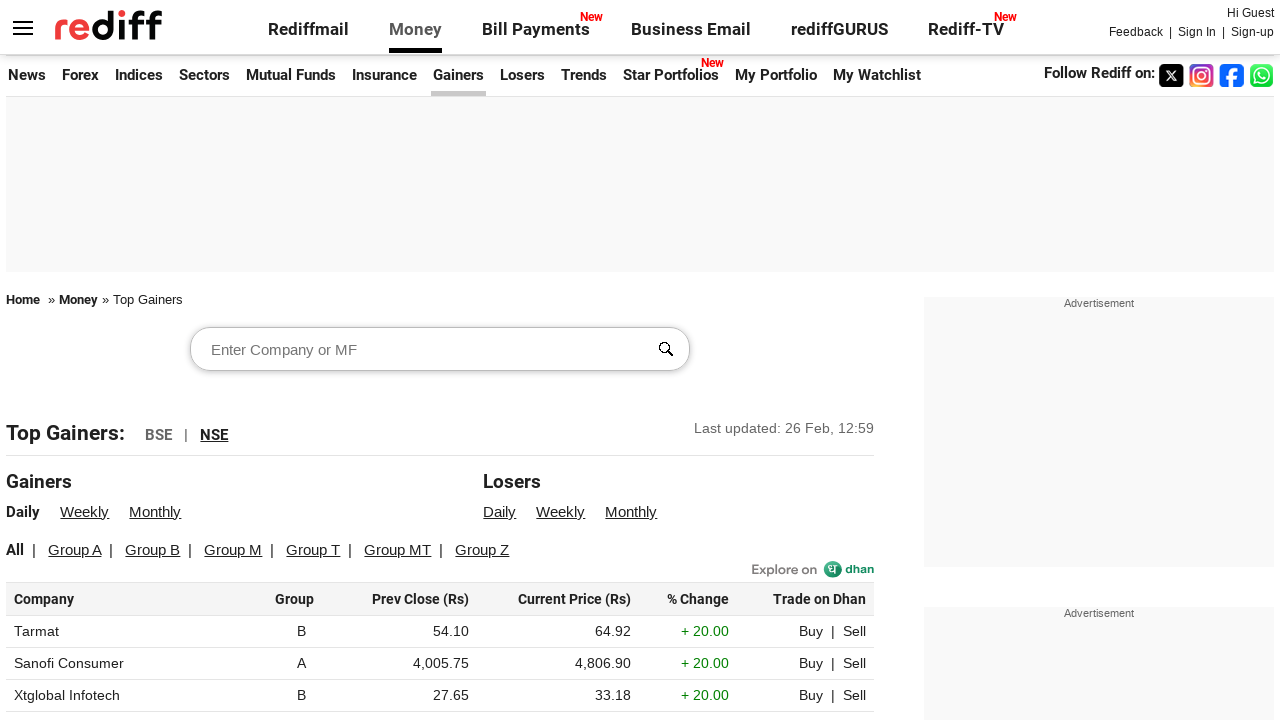

Retrieved Group column value 'X' from row 93
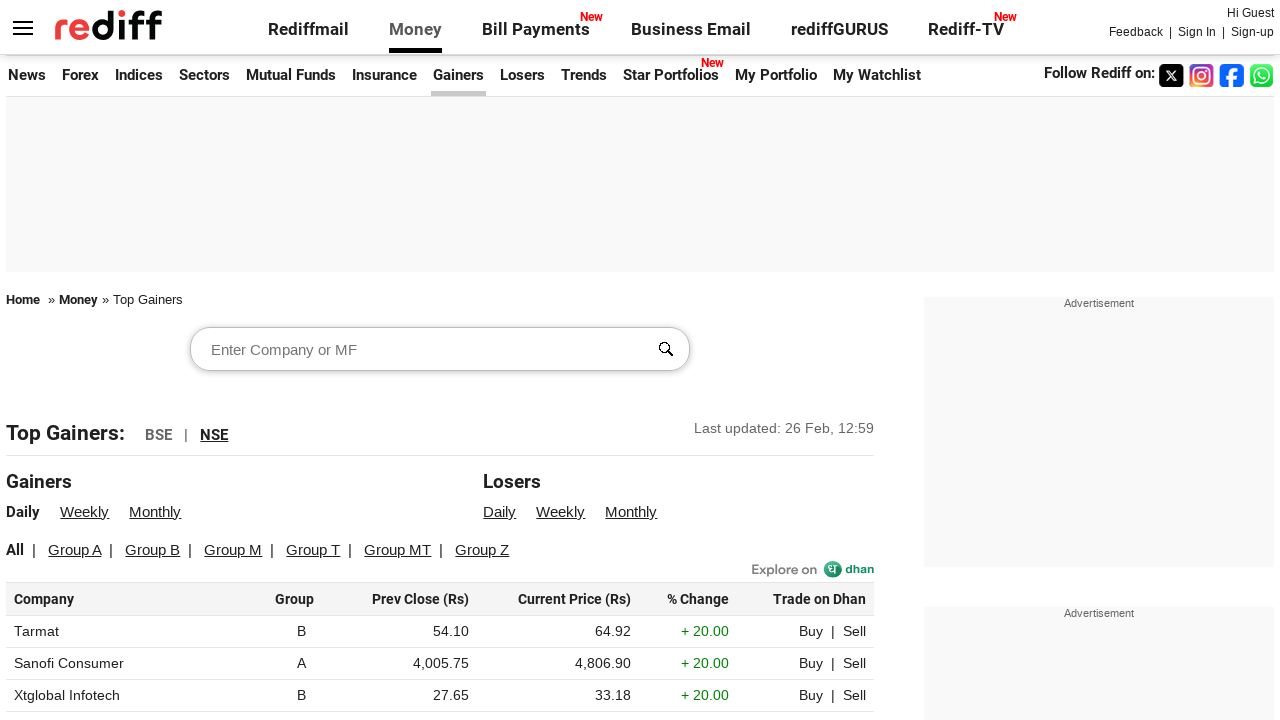

Retrieved Group column value 'X' from row 94
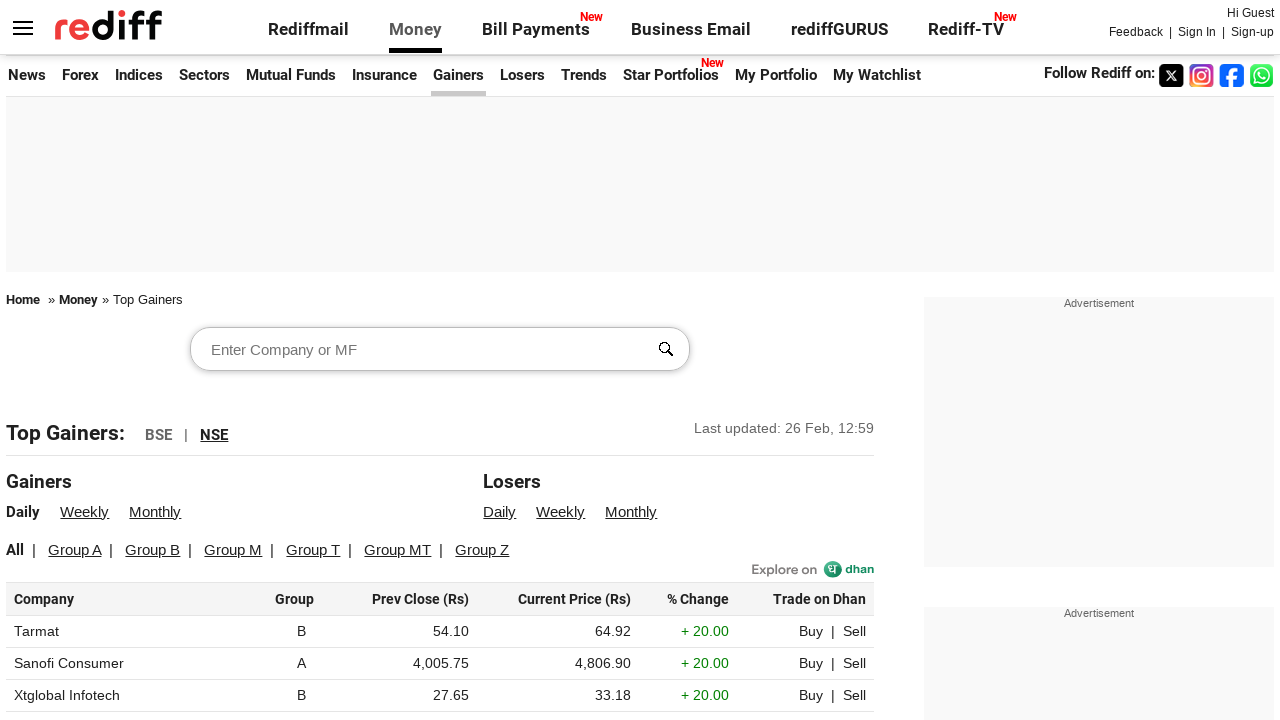

Retrieved Group column value 'X' from row 95
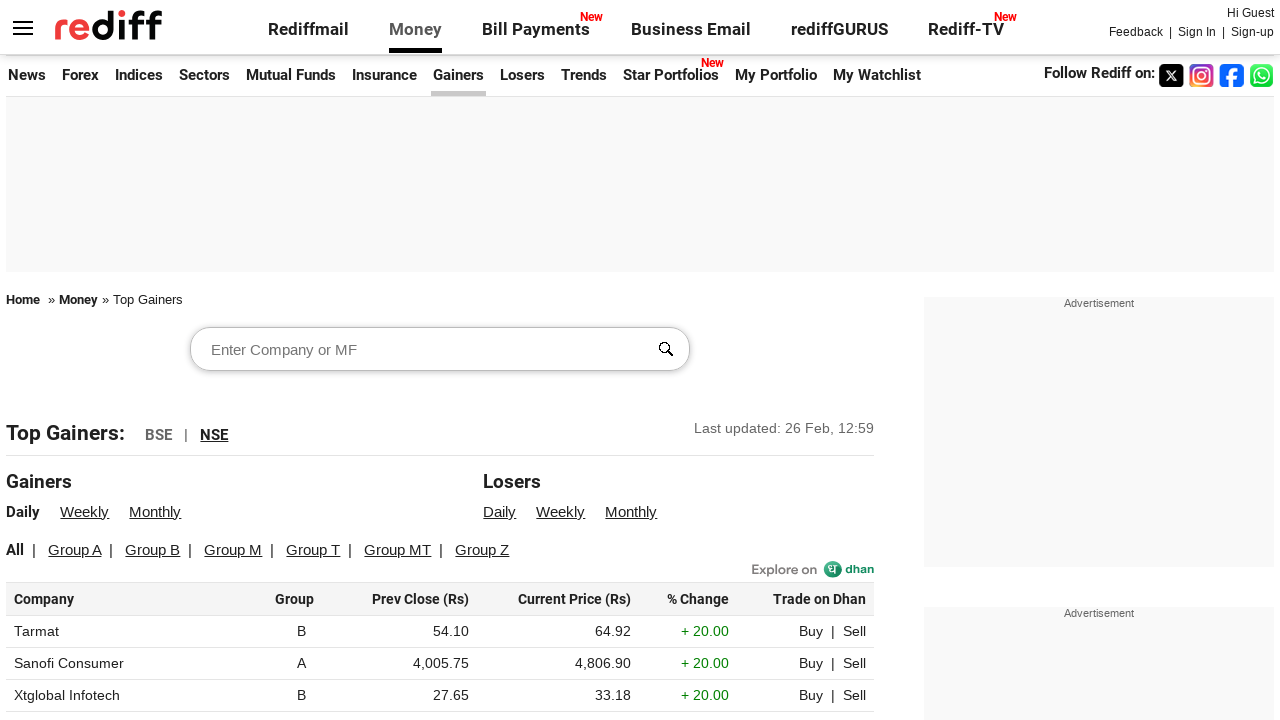

Retrieved Group column value 'X' from row 96
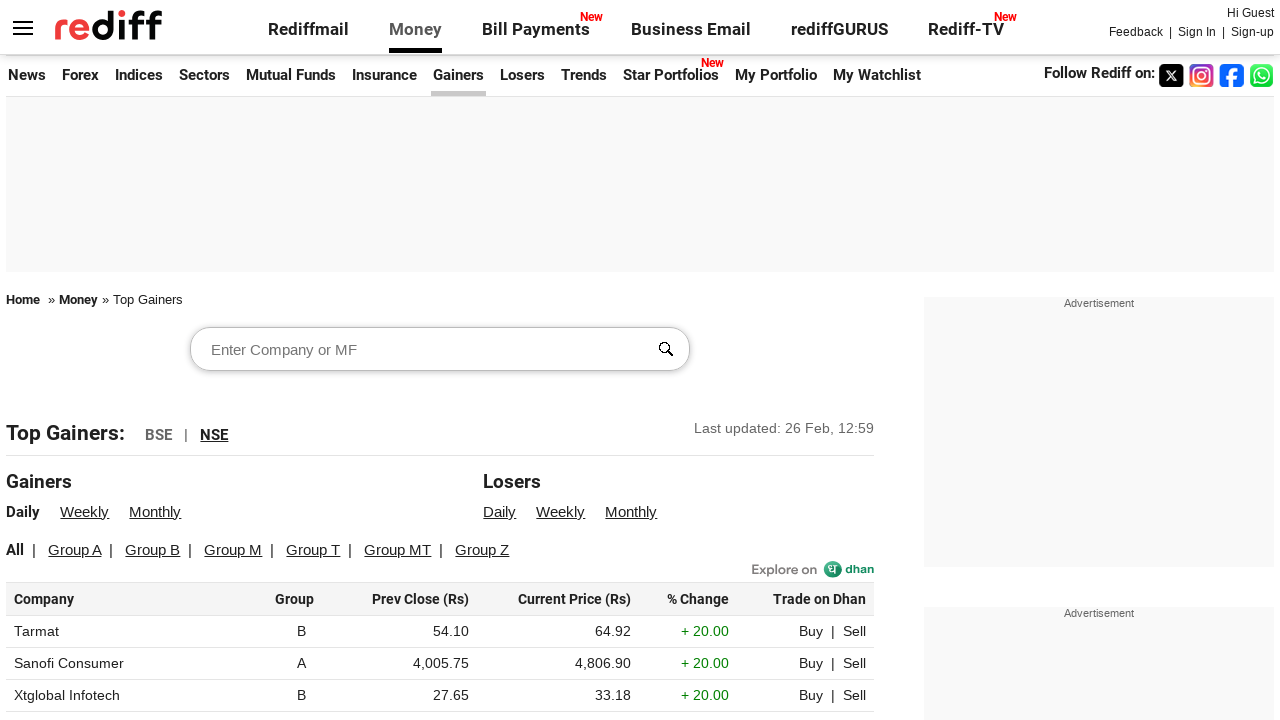

Retrieved Group column value 'X' from row 97
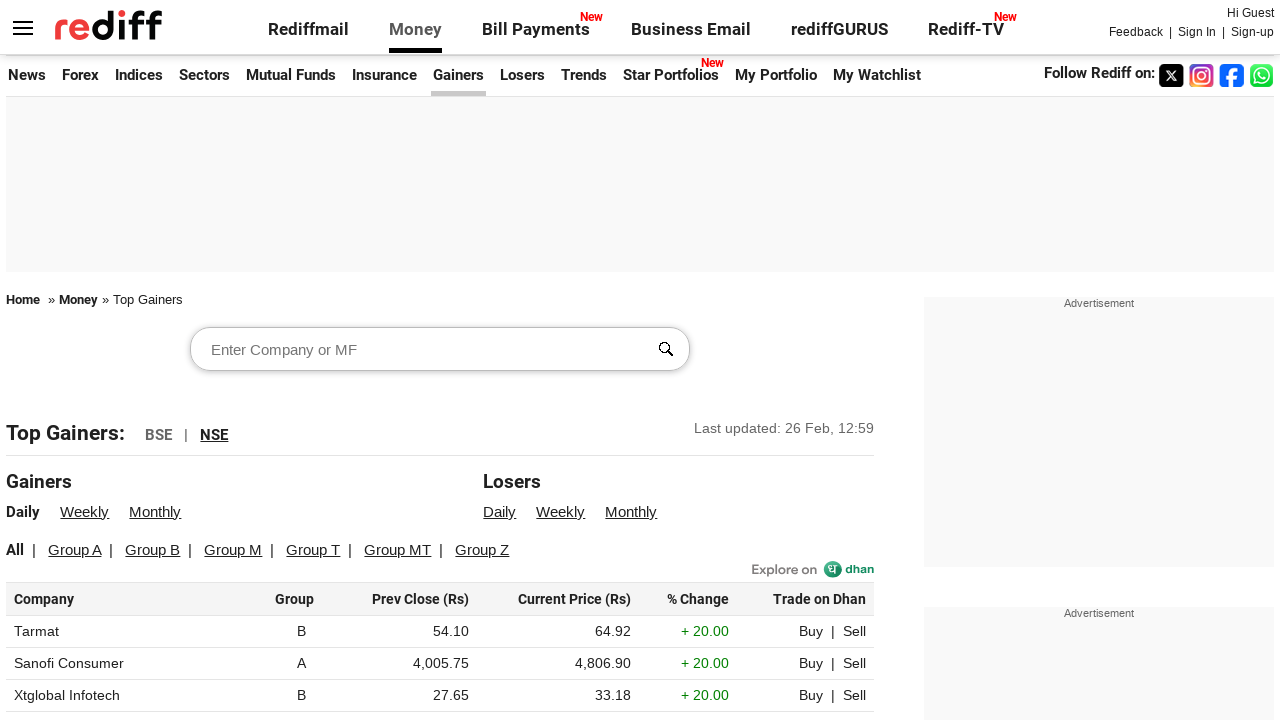

Retrieved Group column value 'B' from row 98
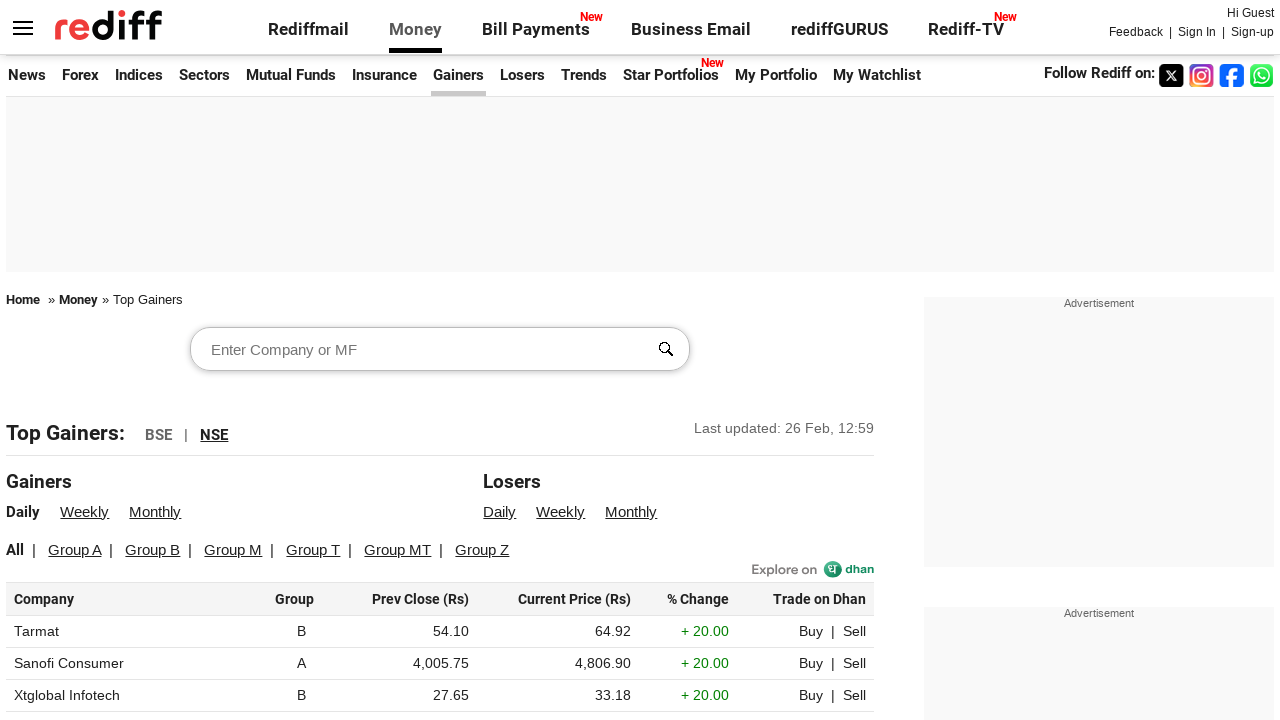

Retrieved Group column value 'B' from row 99
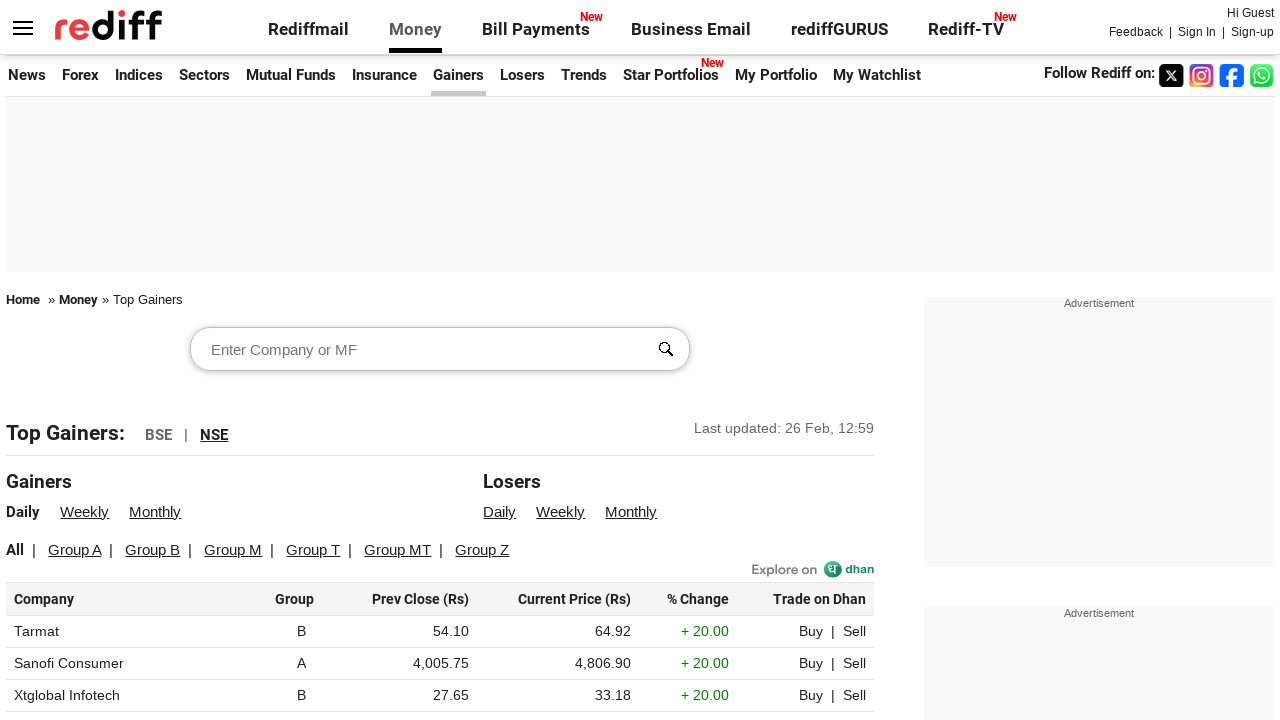

Retrieved Group column value 'X' from row 100
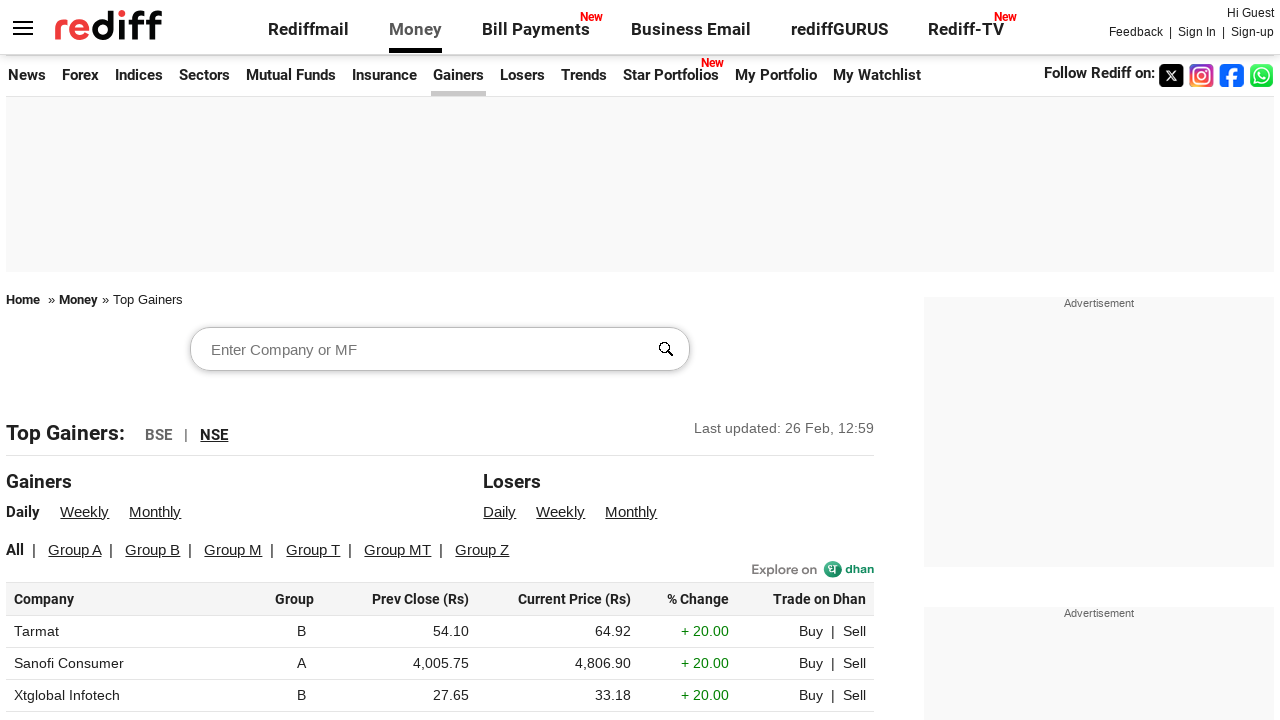

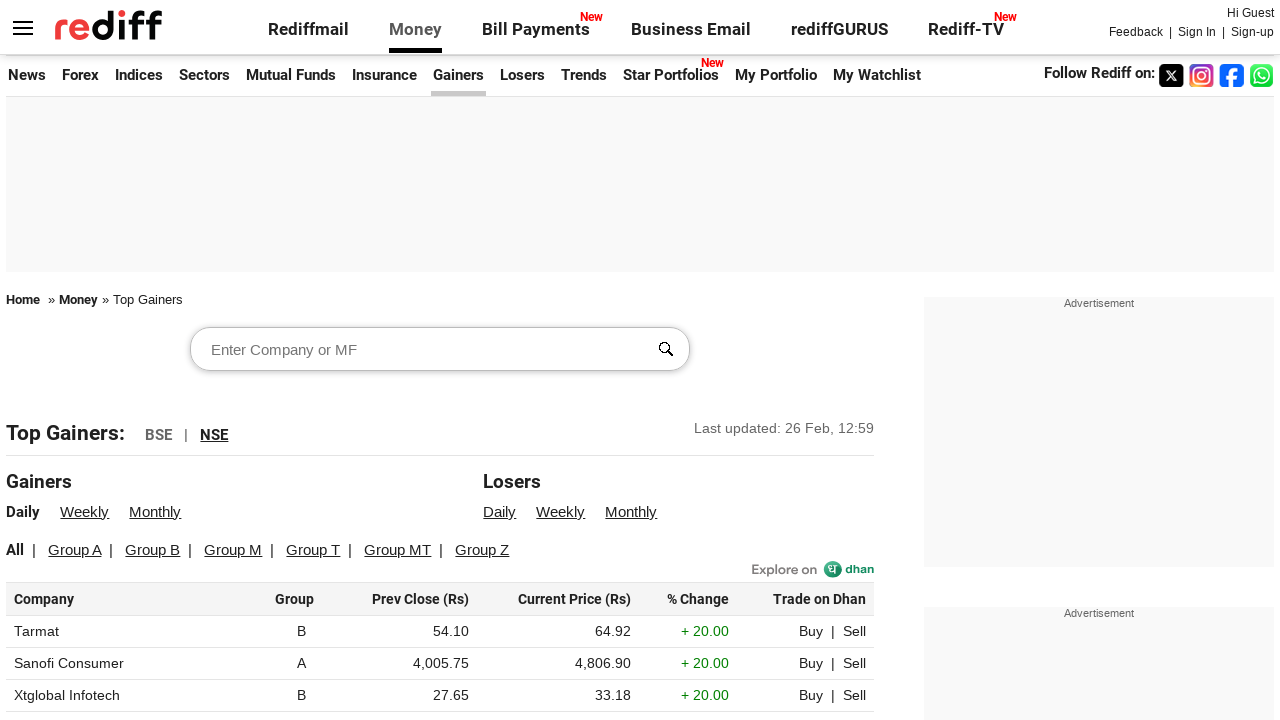